Tests filling a large form by entering text into all input fields and submitting the form by clicking the submit button

Starting URL: http://suninjuly.github.io/huge_form.html

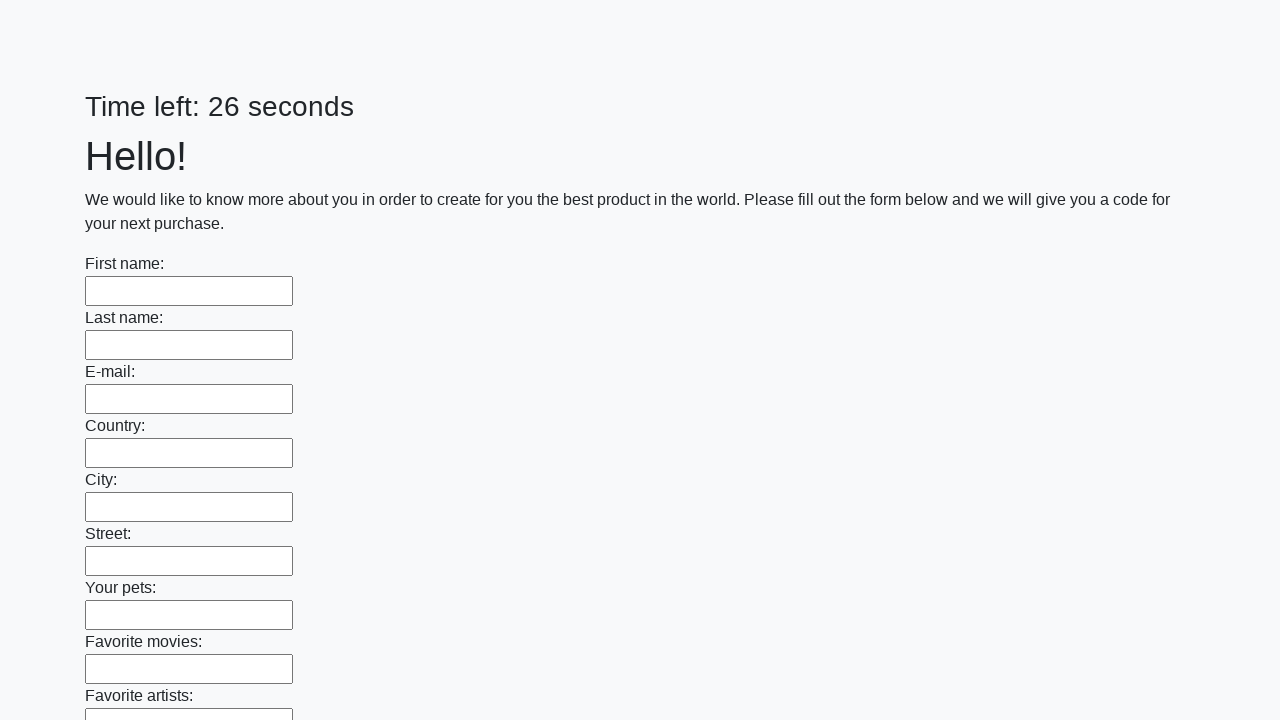

Located all input elements on the huge form page
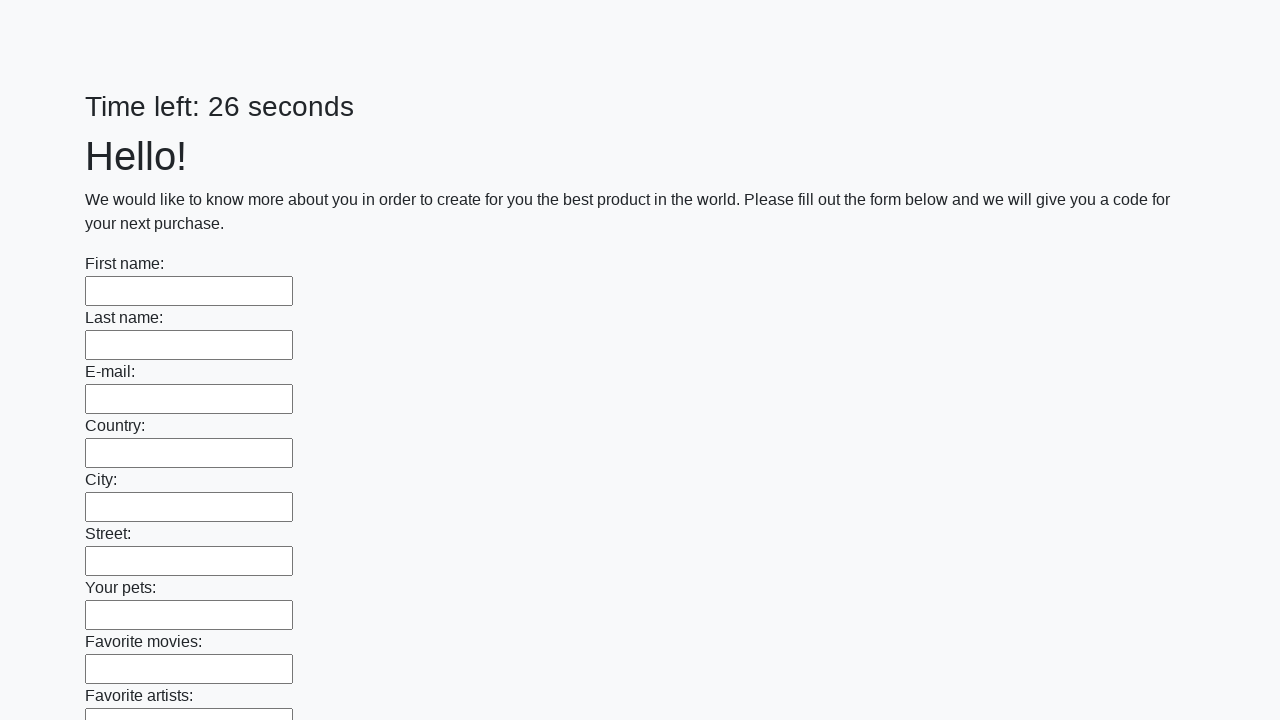

Filled an input field with 'q' on input >> nth=0
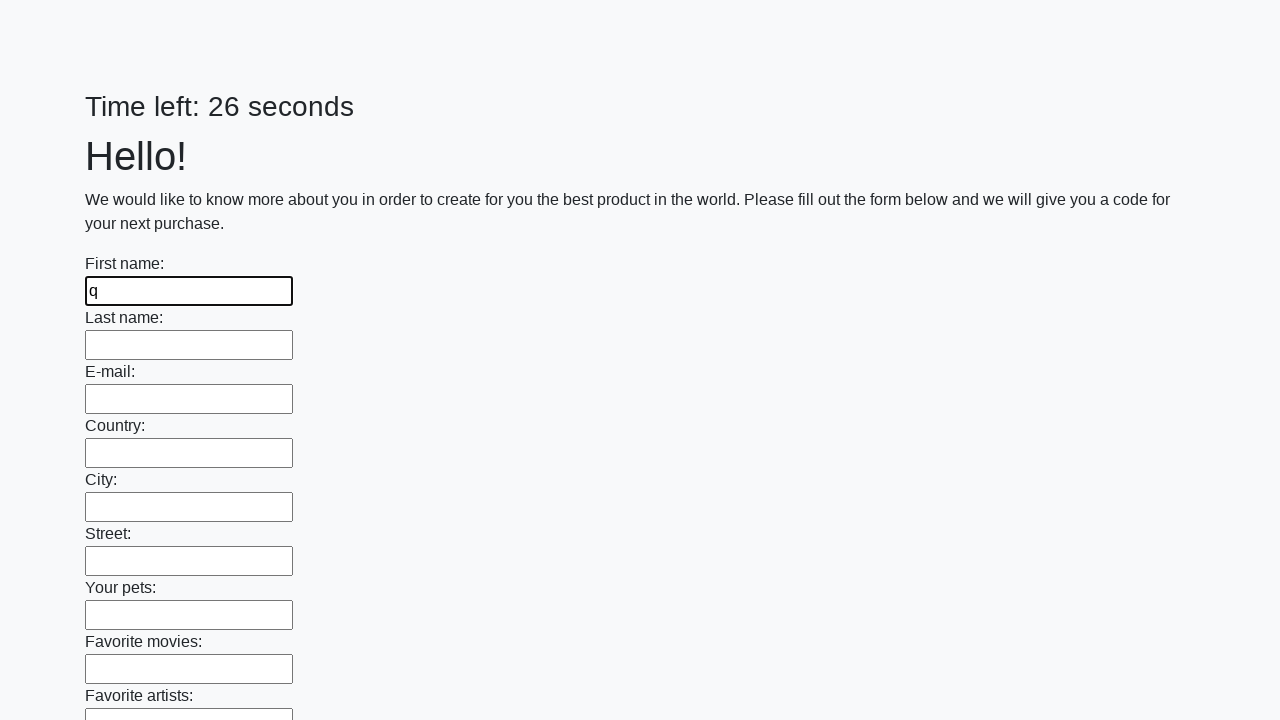

Filled an input field with 'q' on input >> nth=1
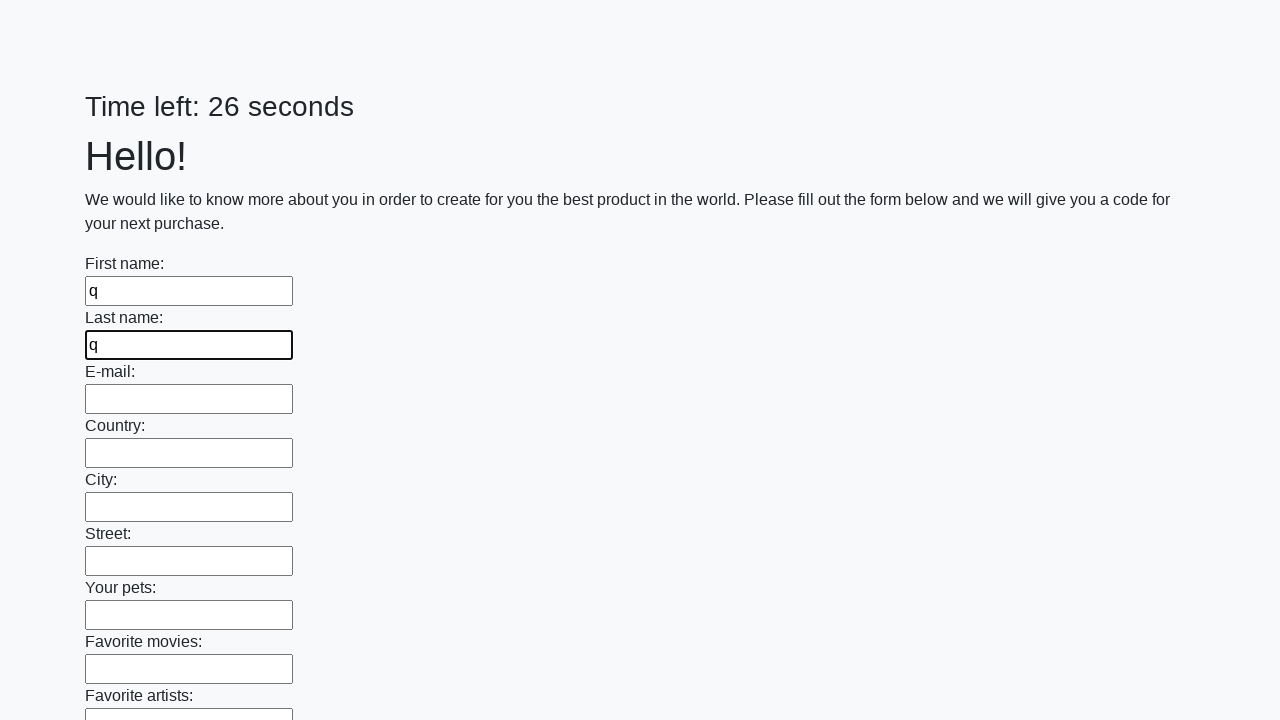

Filled an input field with 'q' on input >> nth=2
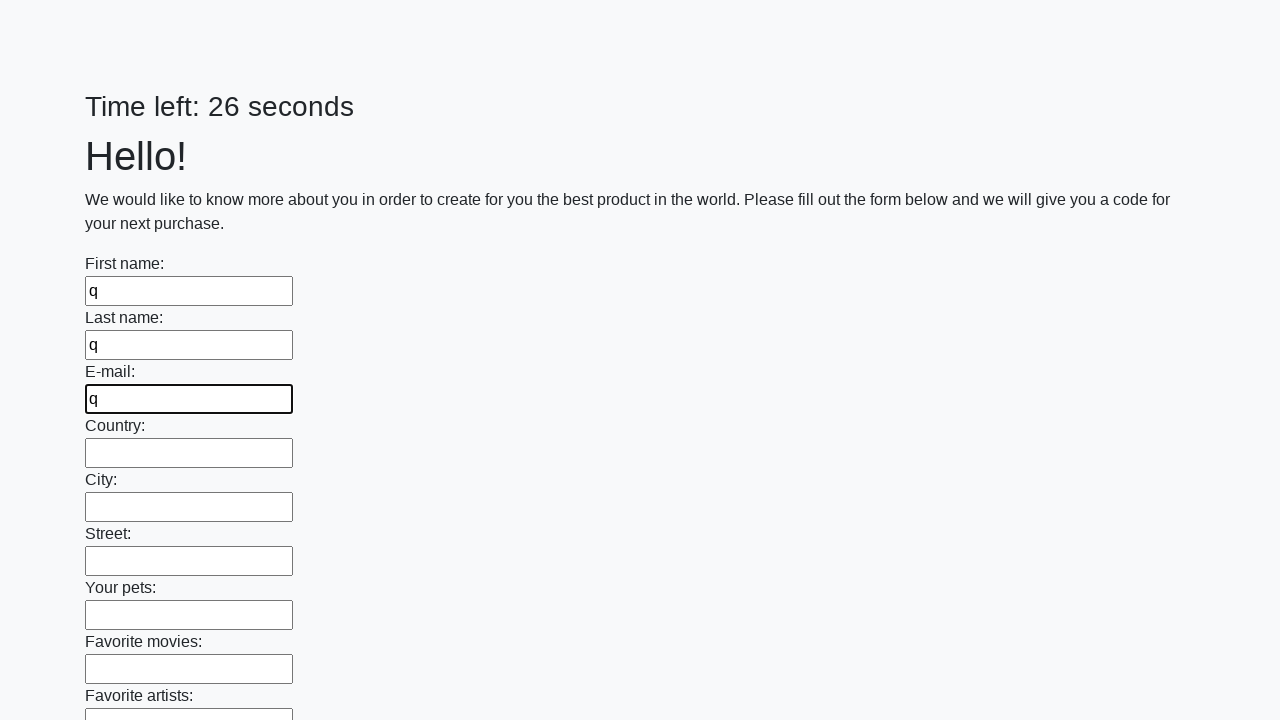

Filled an input field with 'q' on input >> nth=3
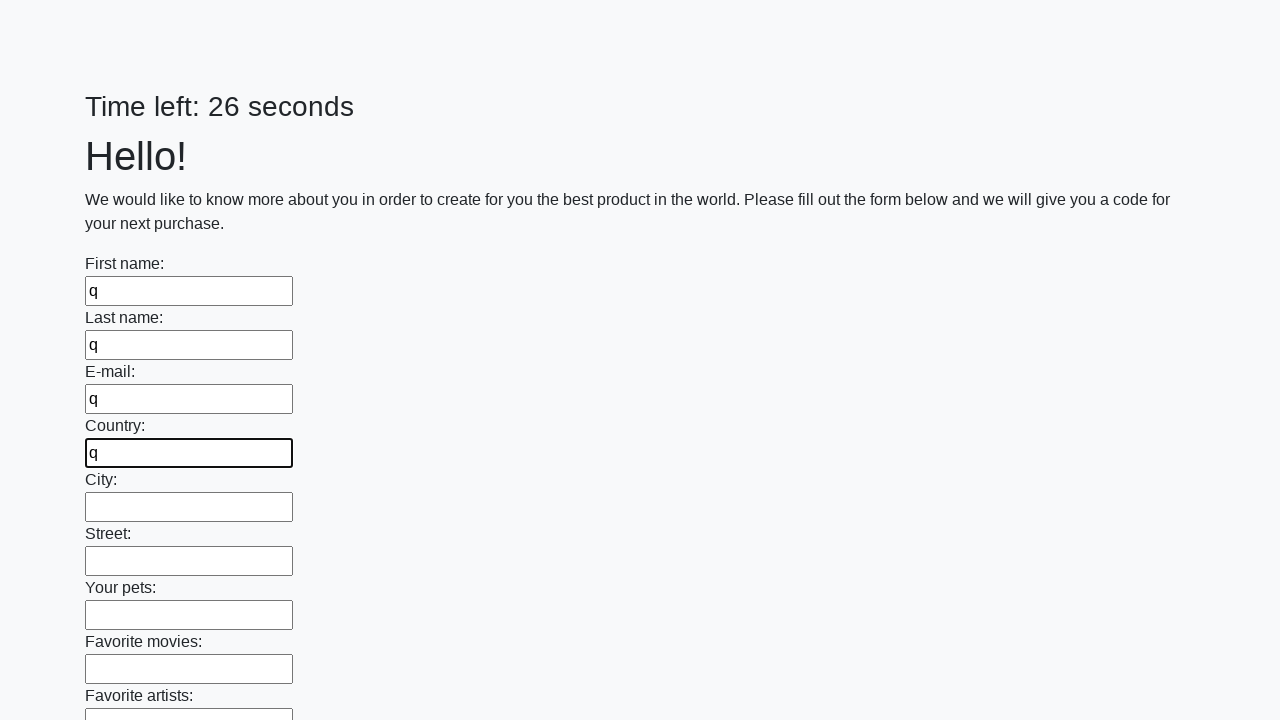

Filled an input field with 'q' on input >> nth=4
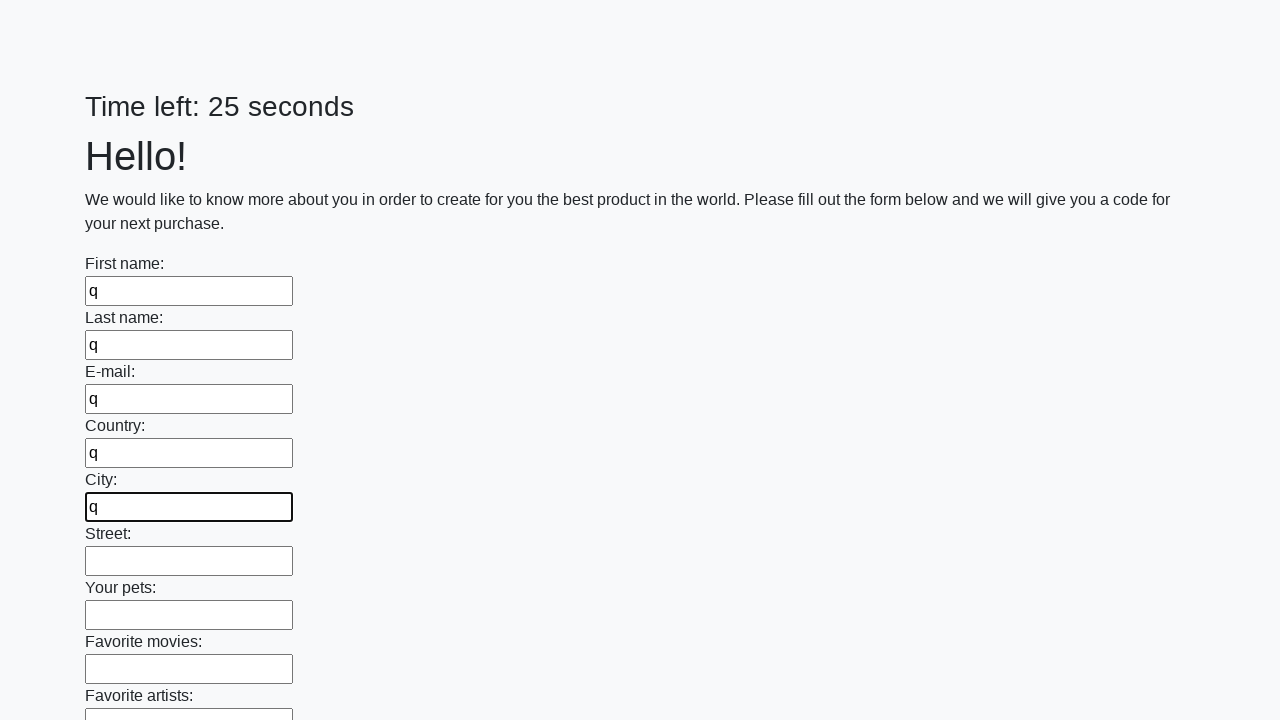

Filled an input field with 'q' on input >> nth=5
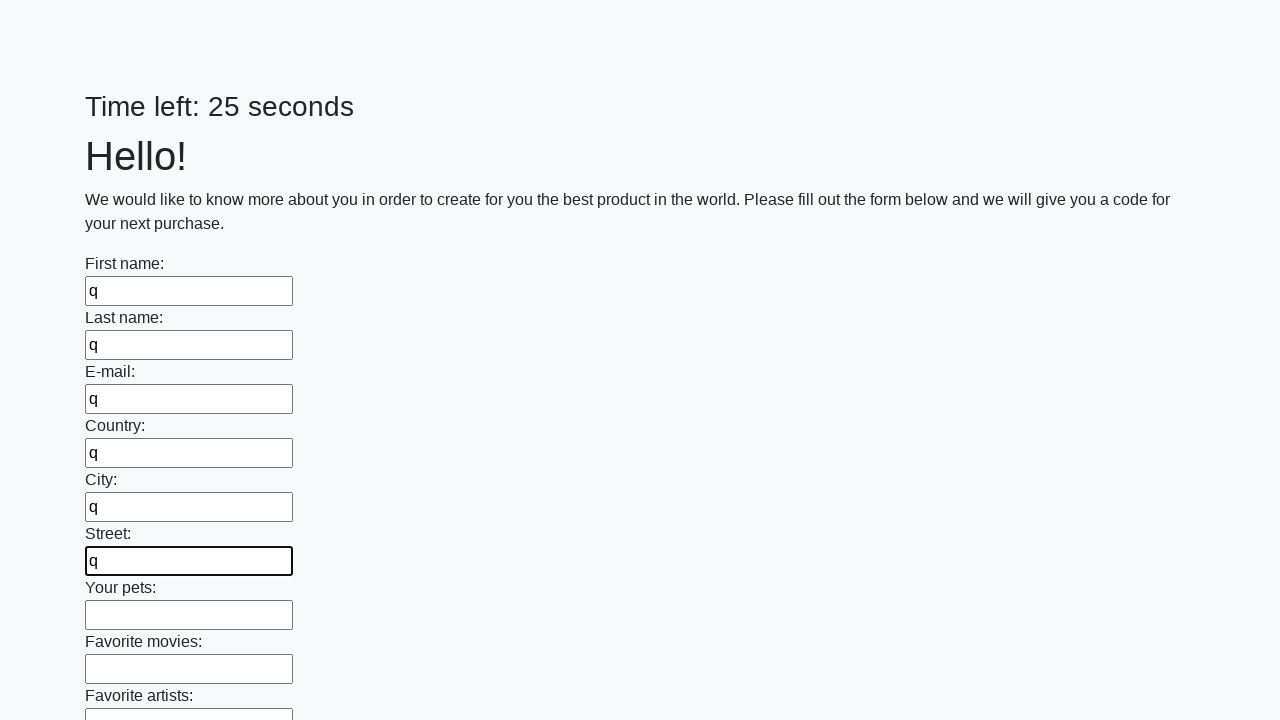

Filled an input field with 'q' on input >> nth=6
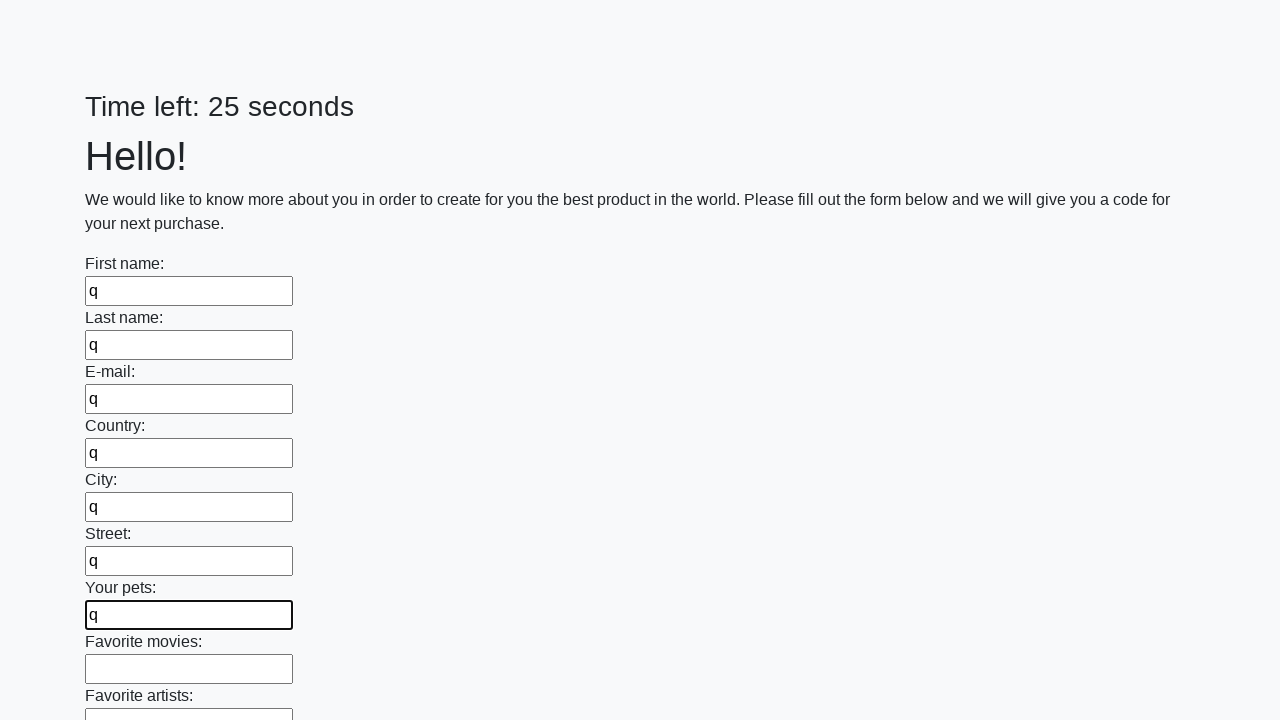

Filled an input field with 'q' on input >> nth=7
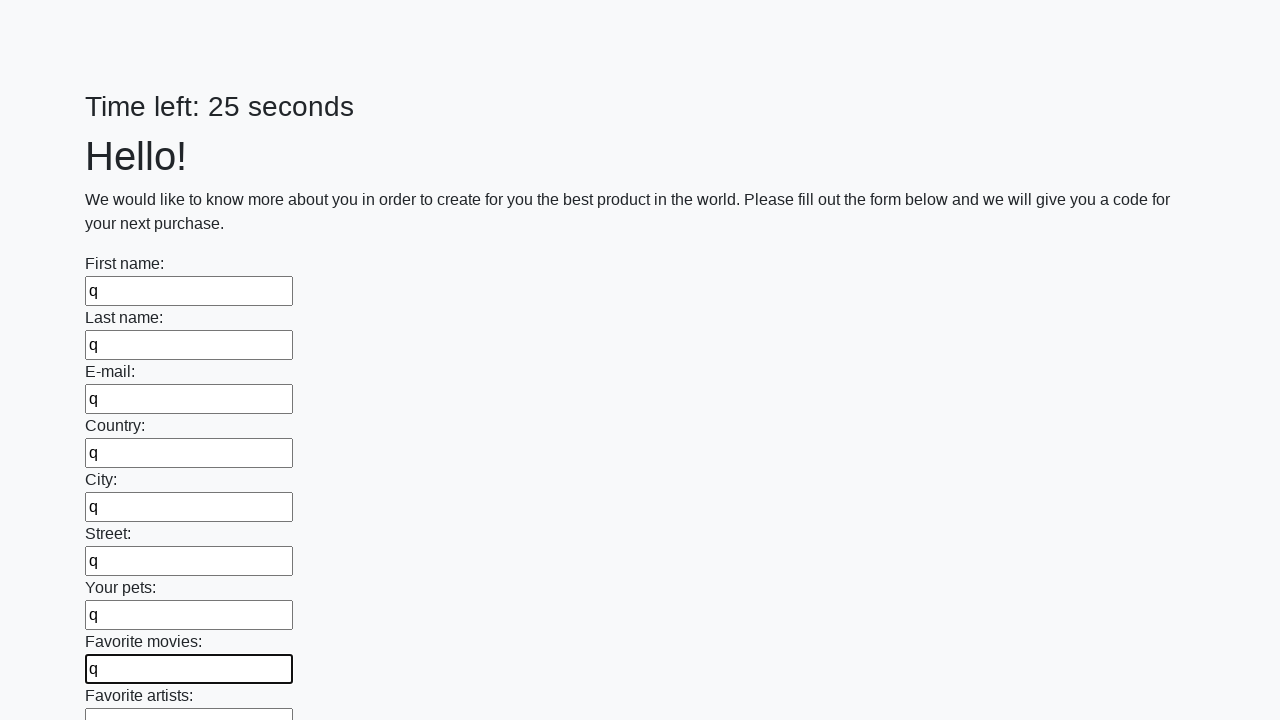

Filled an input field with 'q' on input >> nth=8
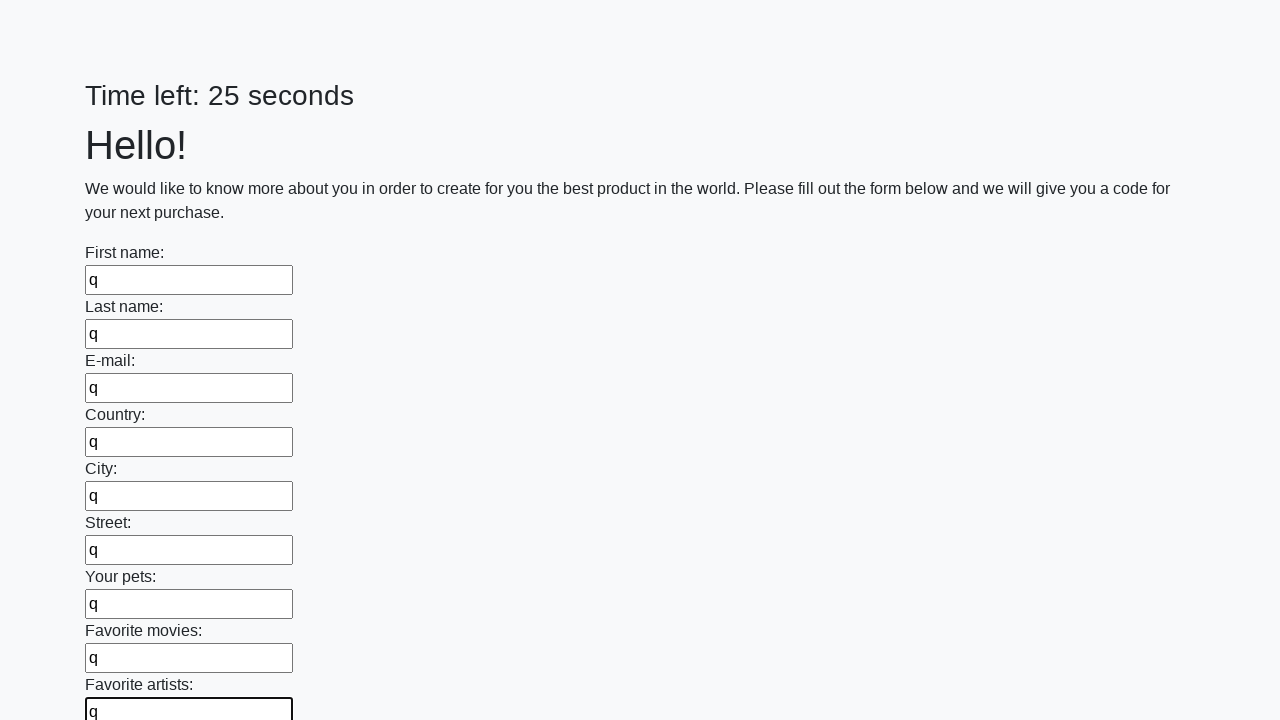

Filled an input field with 'q' on input >> nth=9
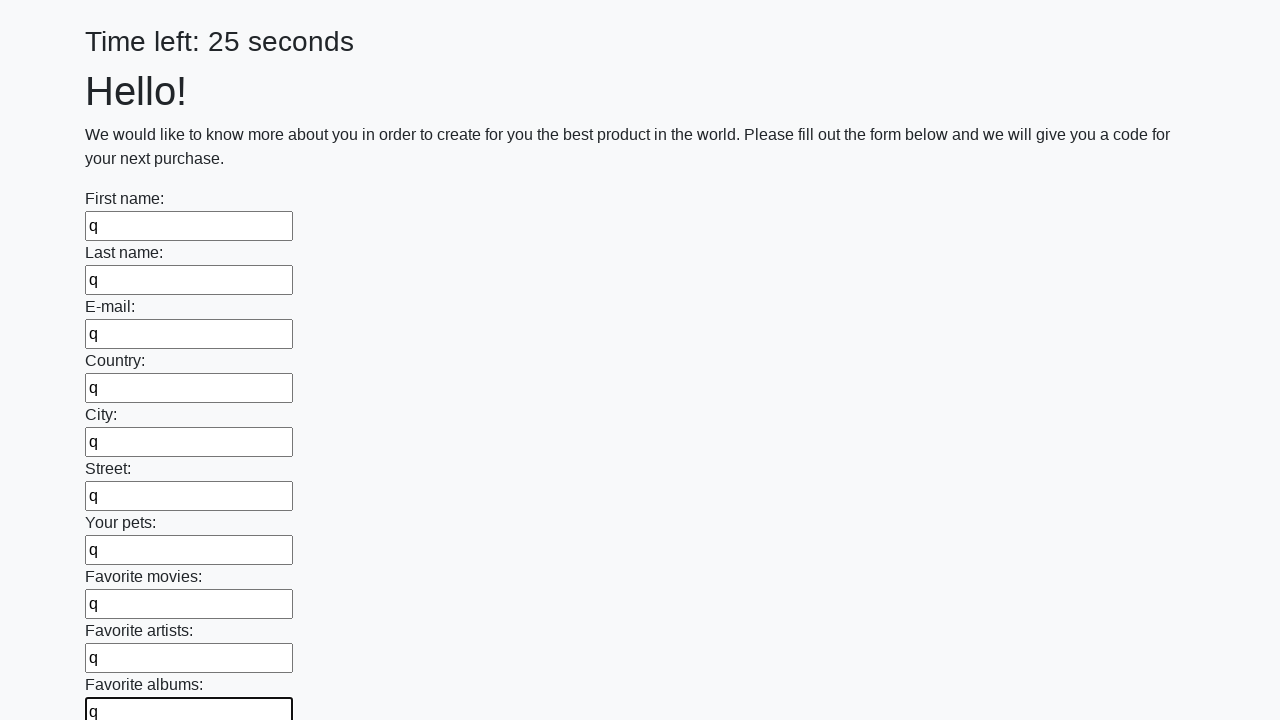

Filled an input field with 'q' on input >> nth=10
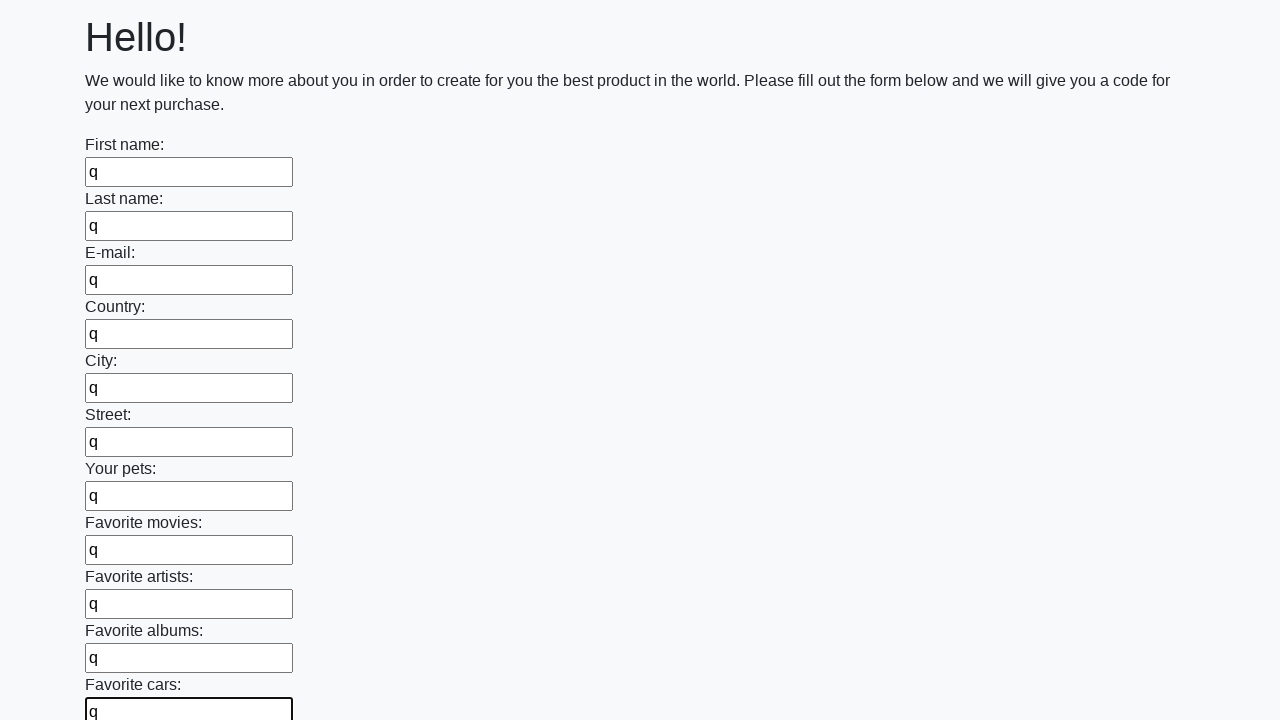

Filled an input field with 'q' on input >> nth=11
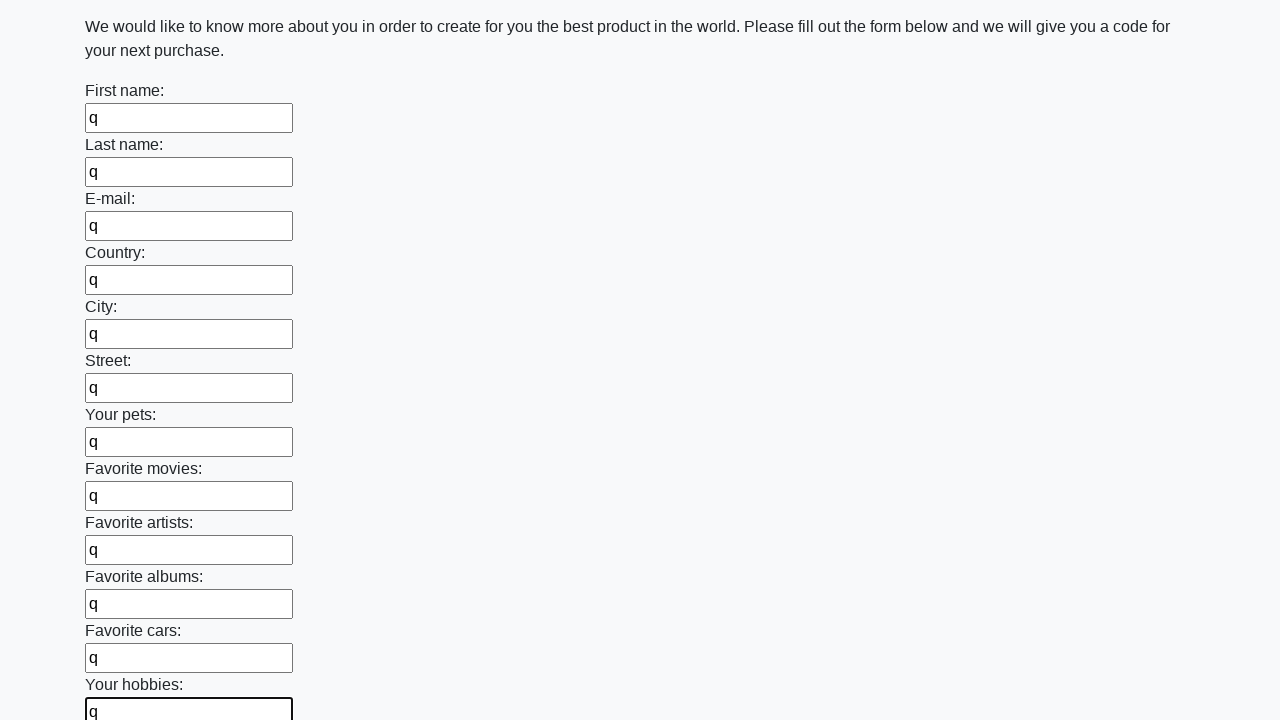

Filled an input field with 'q' on input >> nth=12
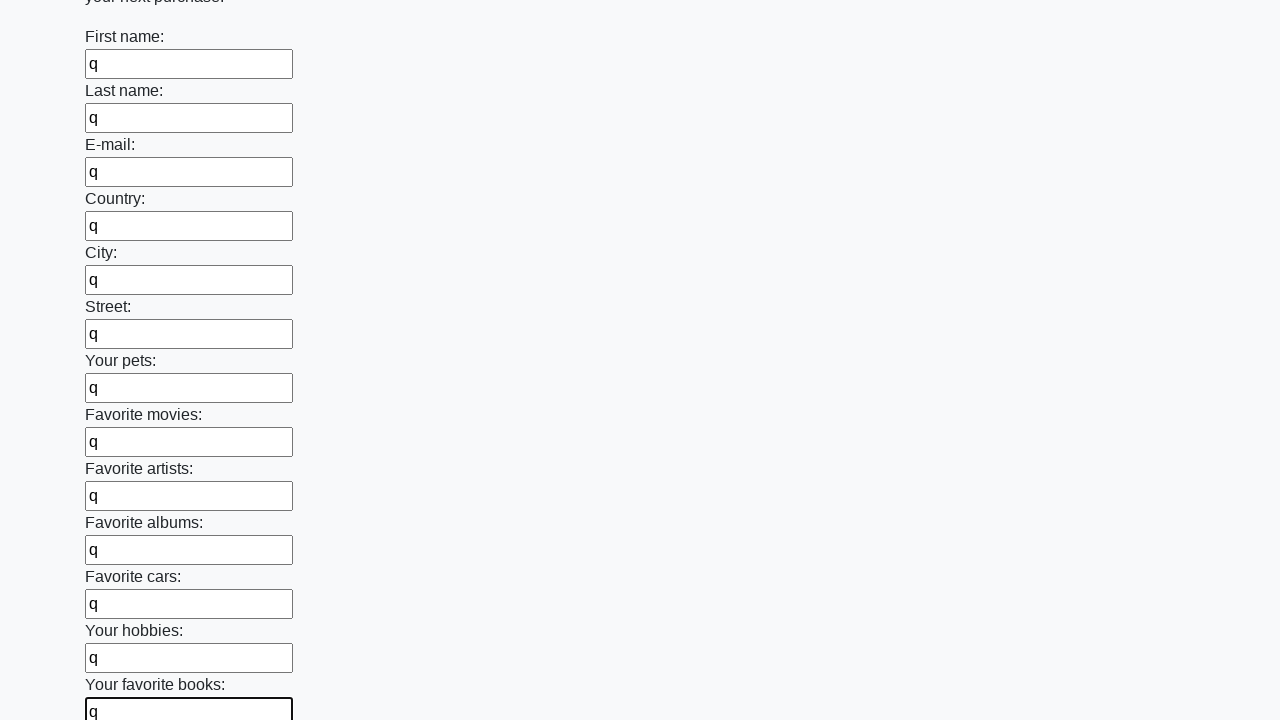

Filled an input field with 'q' on input >> nth=13
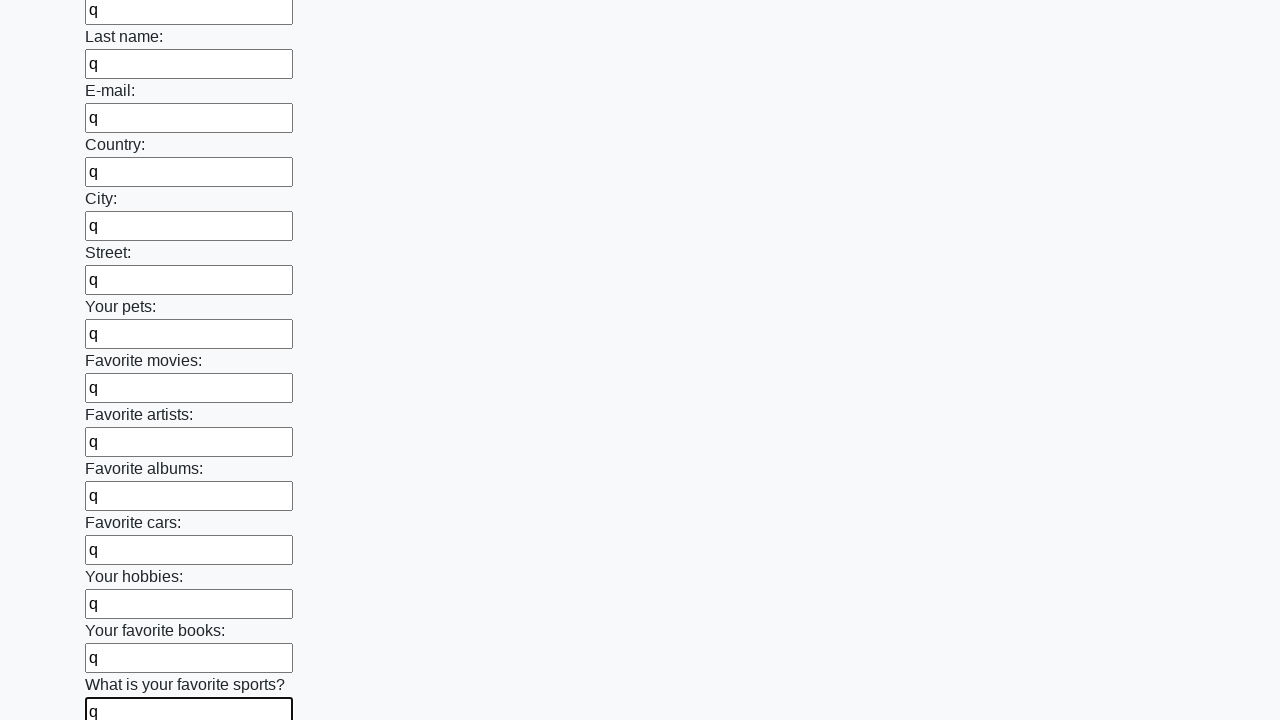

Filled an input field with 'q' on input >> nth=14
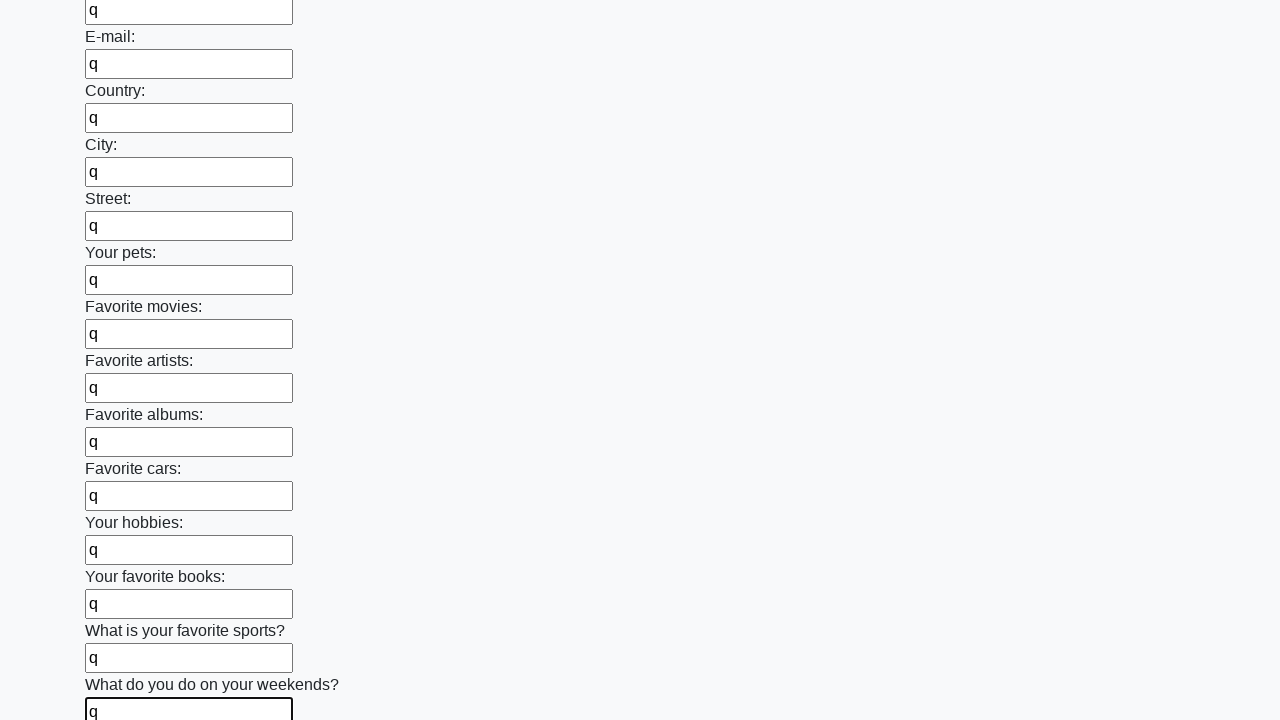

Filled an input field with 'q' on input >> nth=15
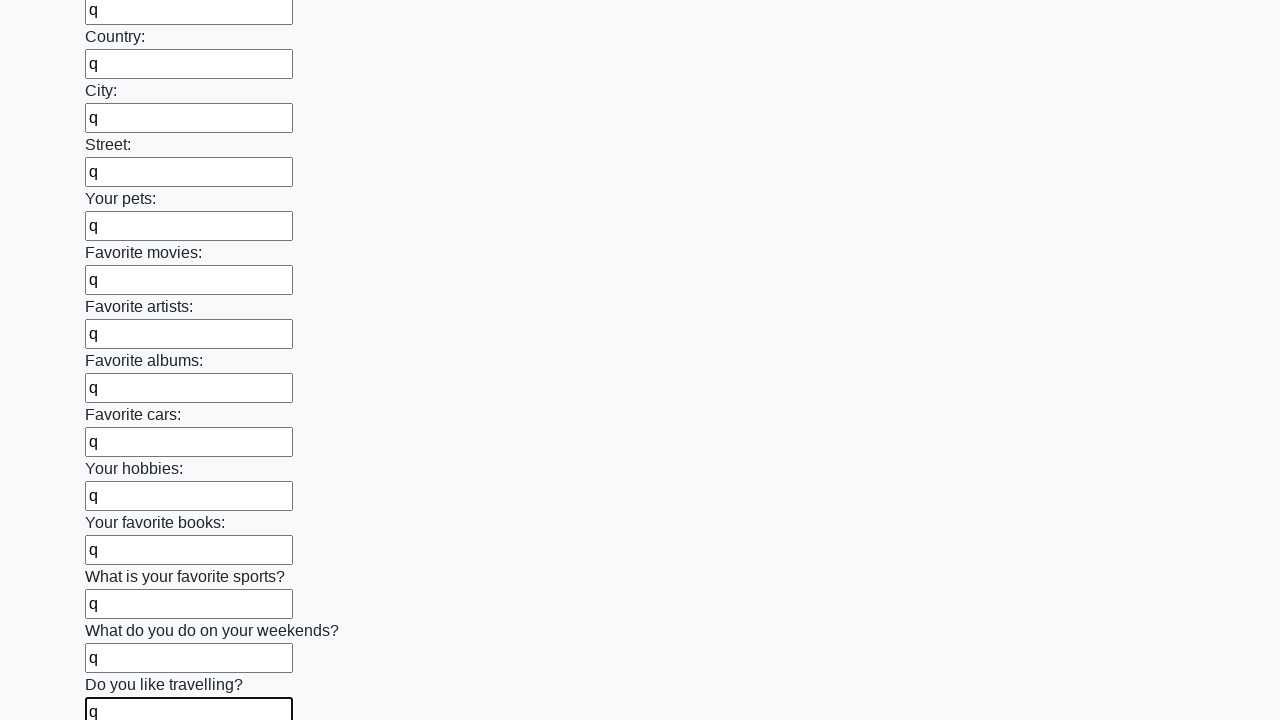

Filled an input field with 'q' on input >> nth=16
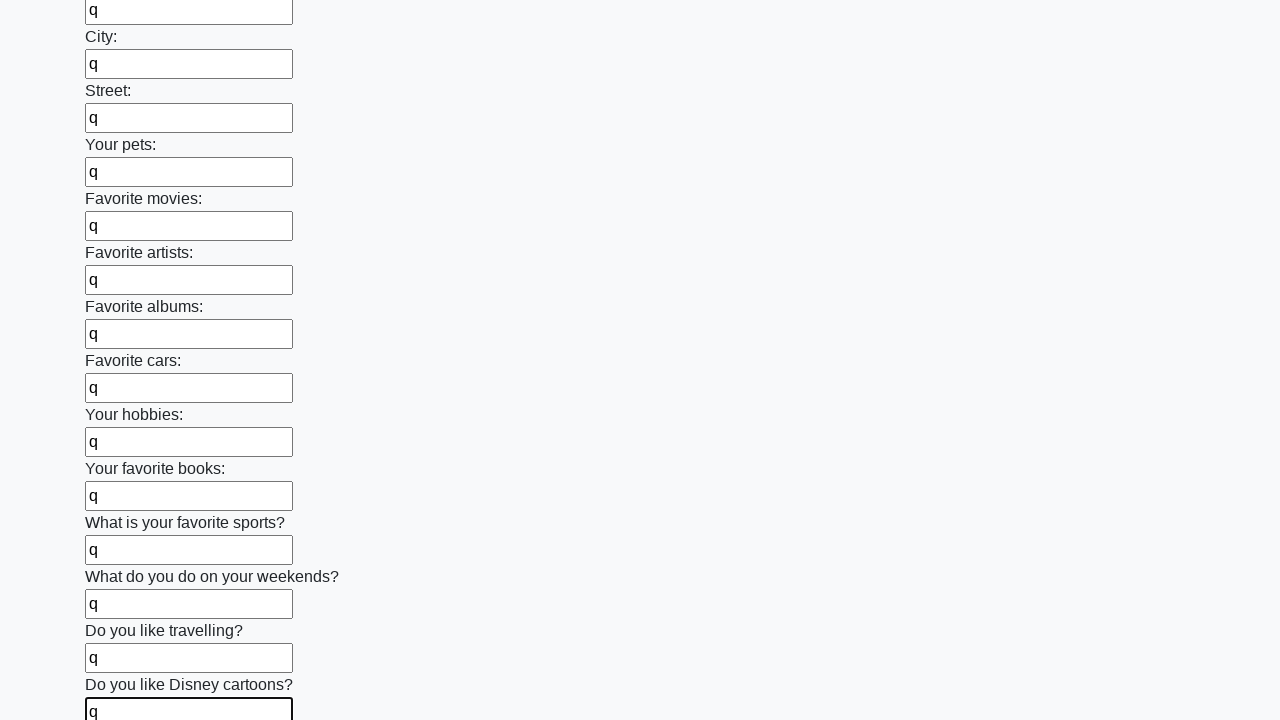

Filled an input field with 'q' on input >> nth=17
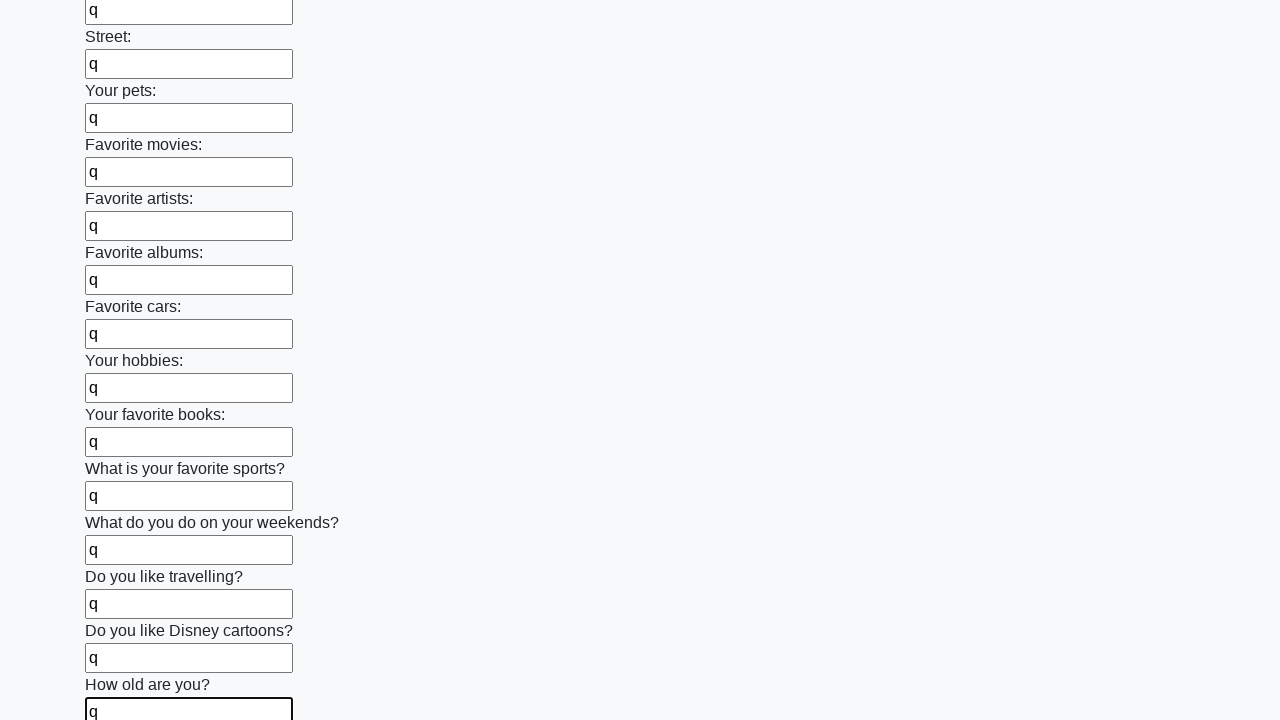

Filled an input field with 'q' on input >> nth=18
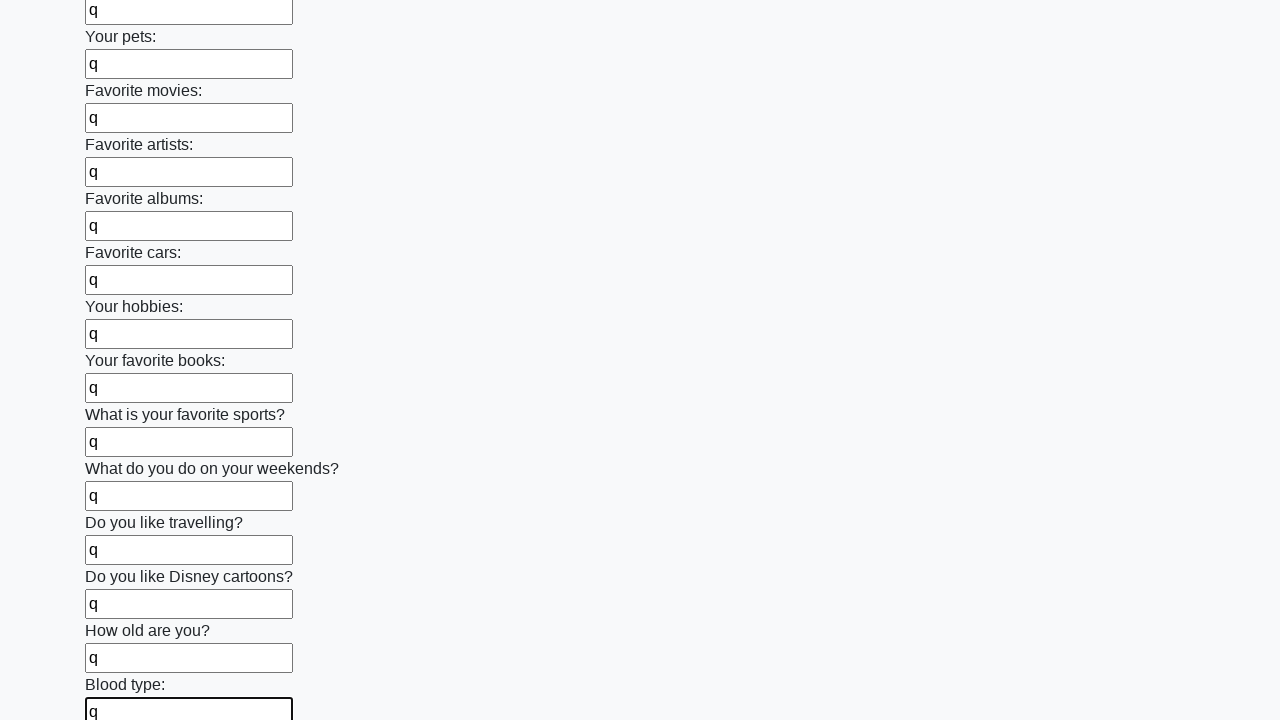

Filled an input field with 'q' on input >> nth=19
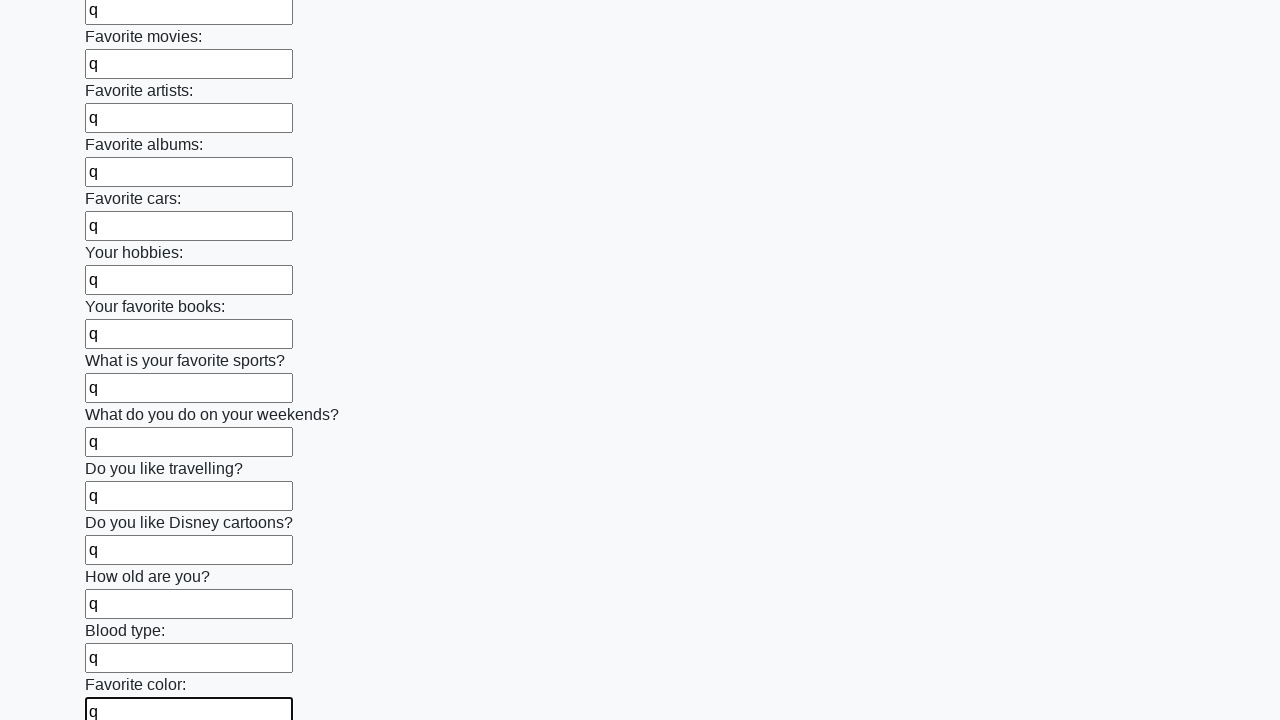

Filled an input field with 'q' on input >> nth=20
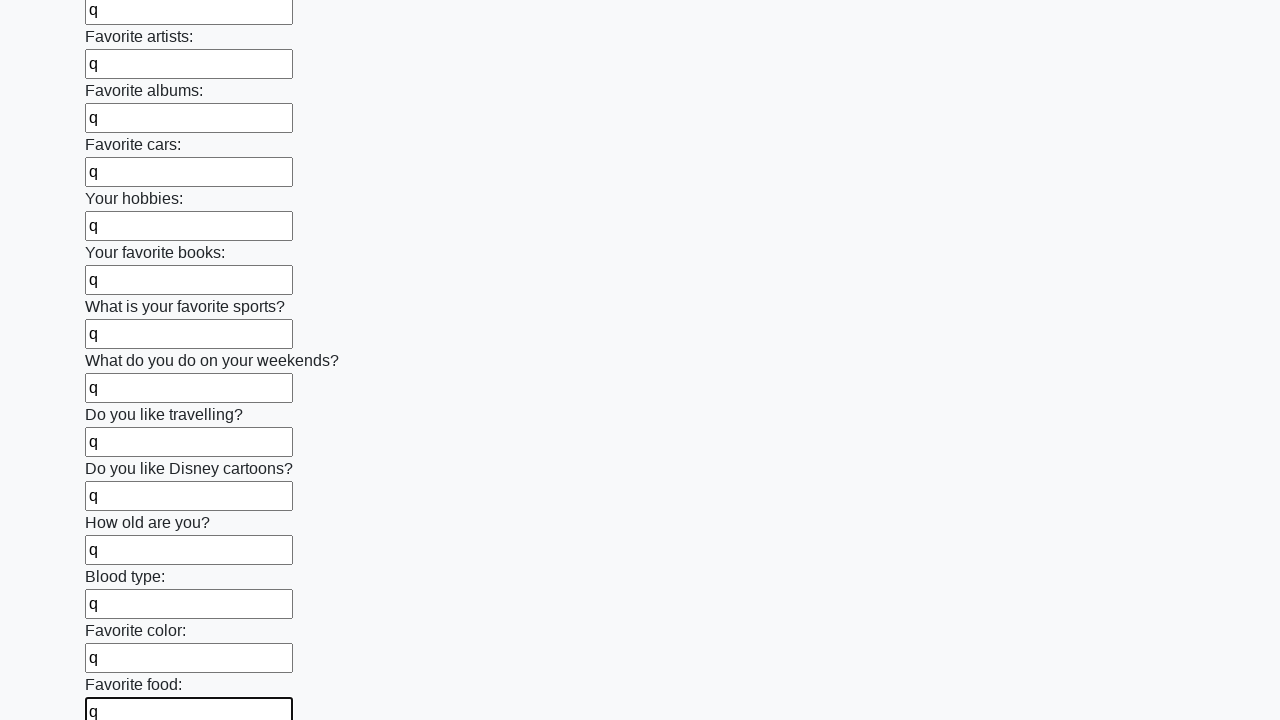

Filled an input field with 'q' on input >> nth=21
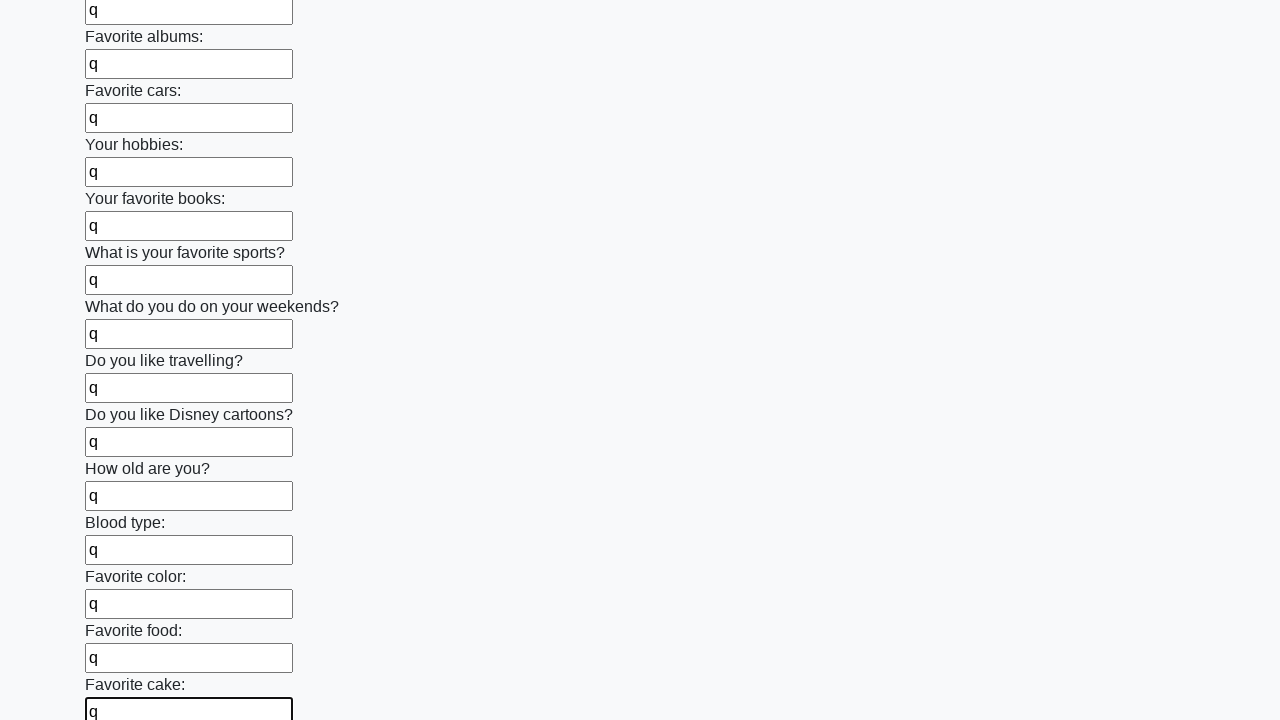

Filled an input field with 'q' on input >> nth=22
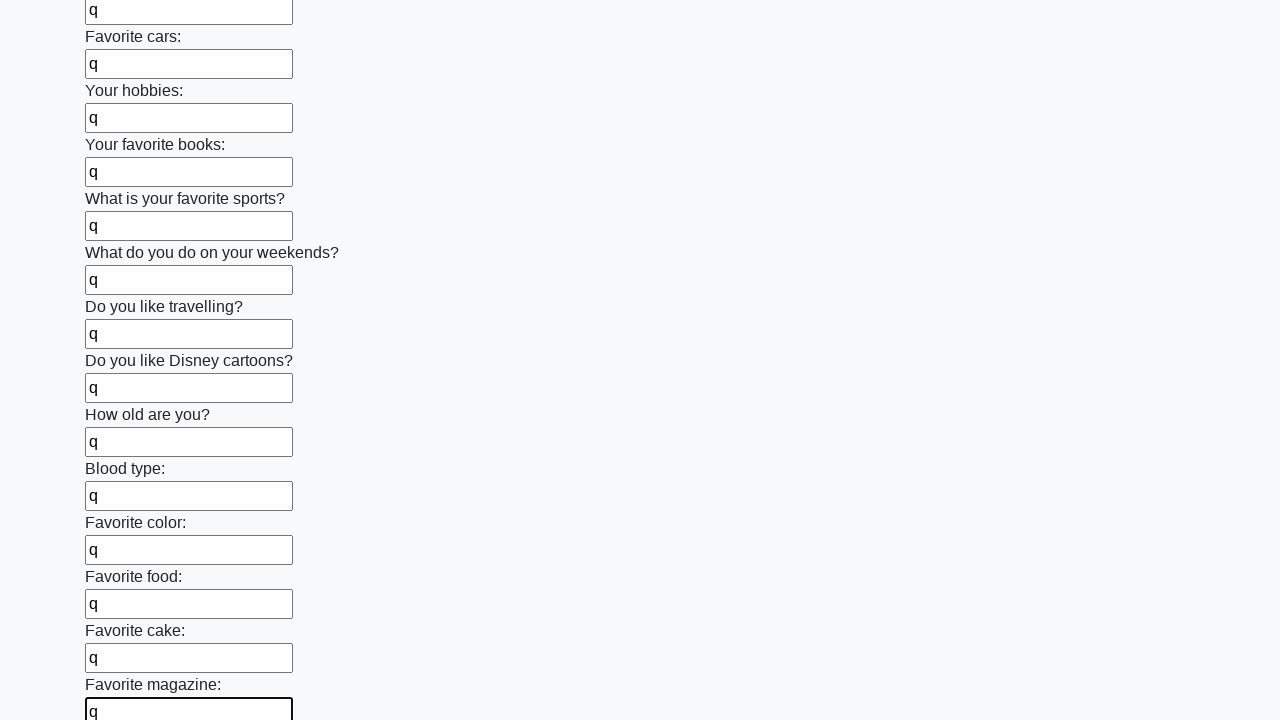

Filled an input field with 'q' on input >> nth=23
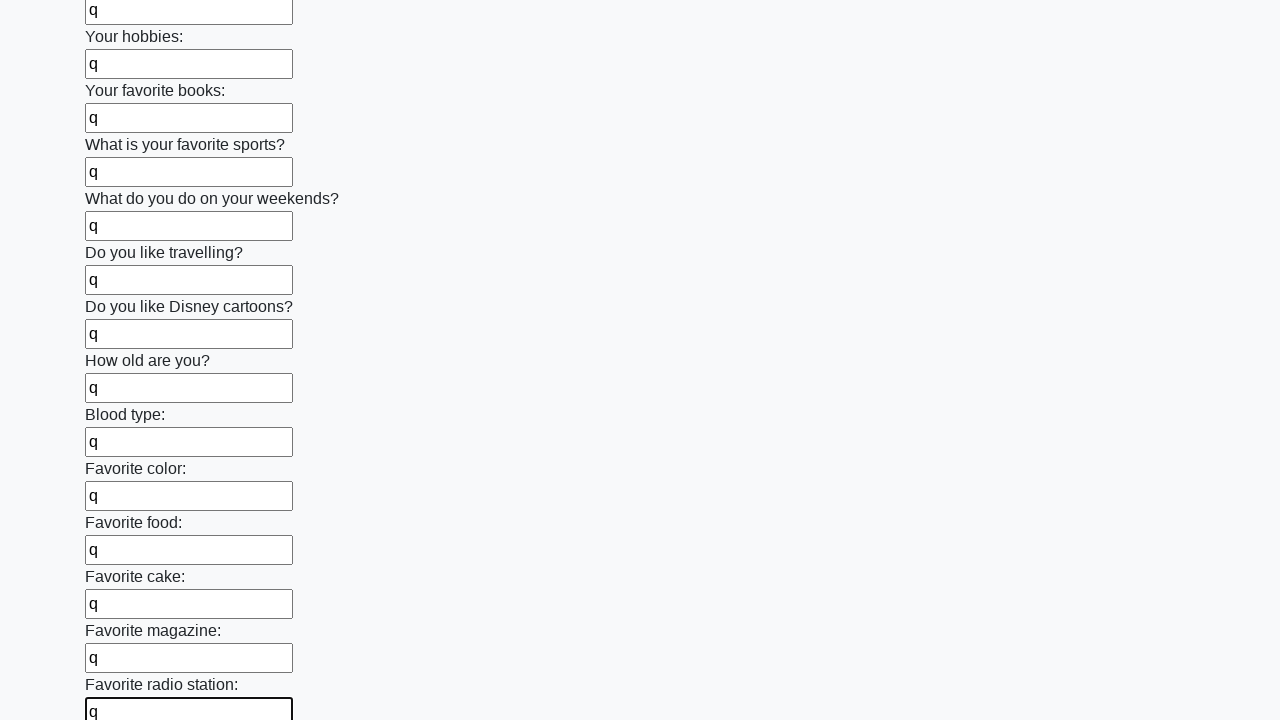

Filled an input field with 'q' on input >> nth=24
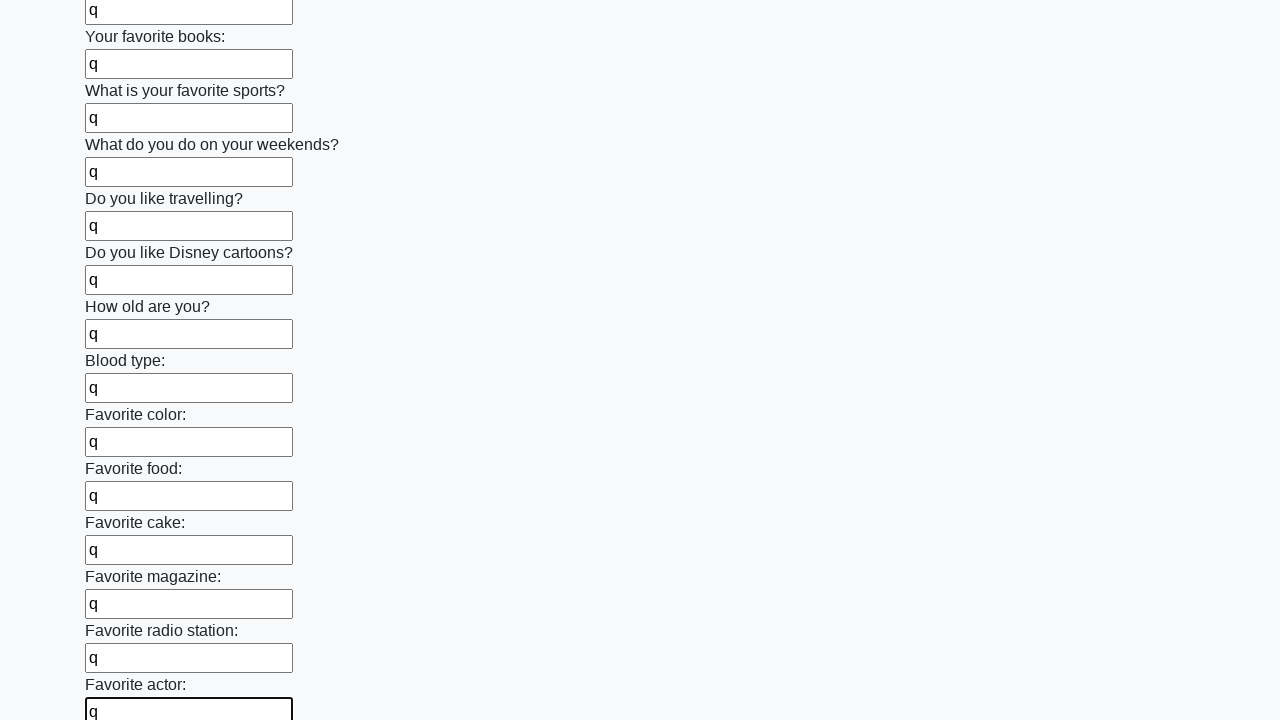

Filled an input field with 'q' on input >> nth=25
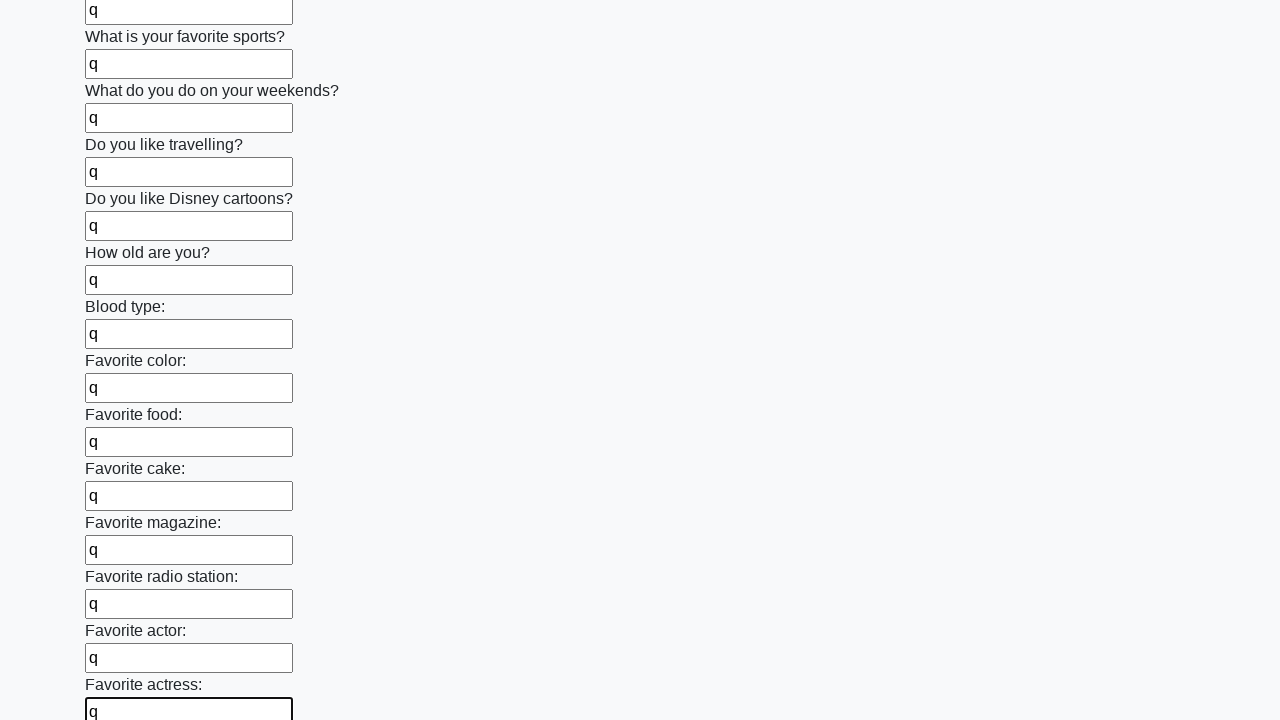

Filled an input field with 'q' on input >> nth=26
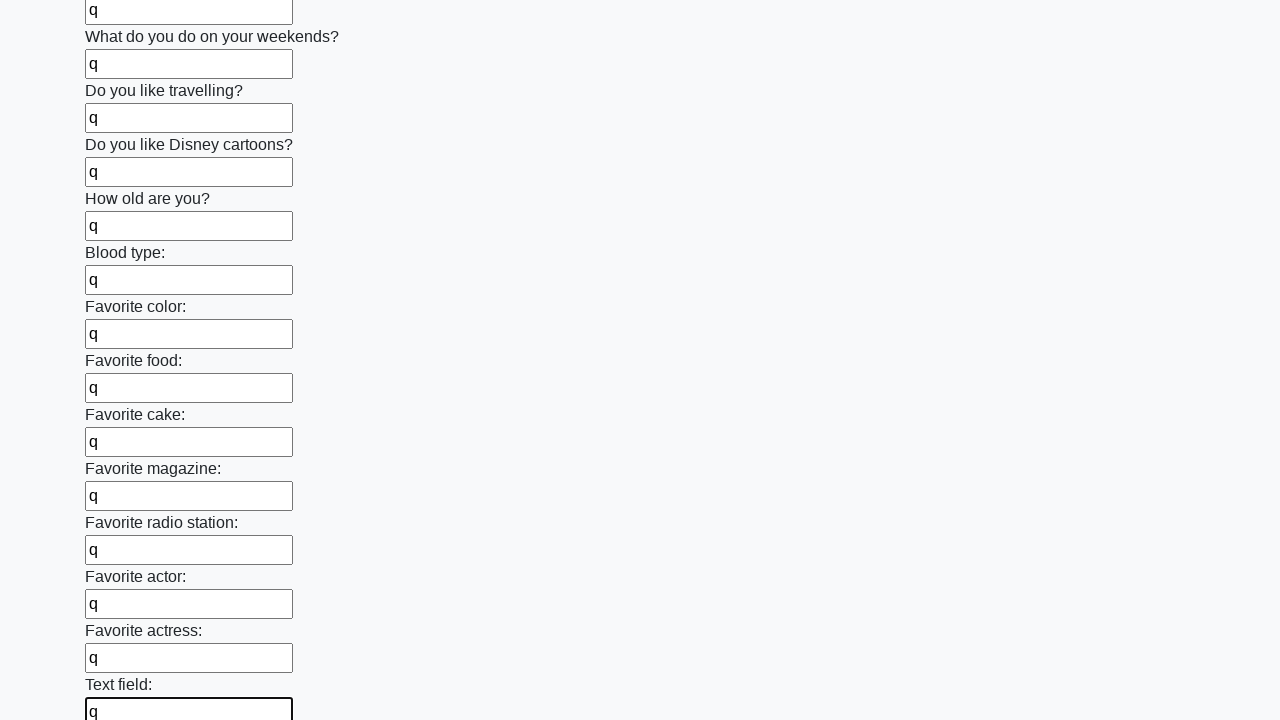

Filled an input field with 'q' on input >> nth=27
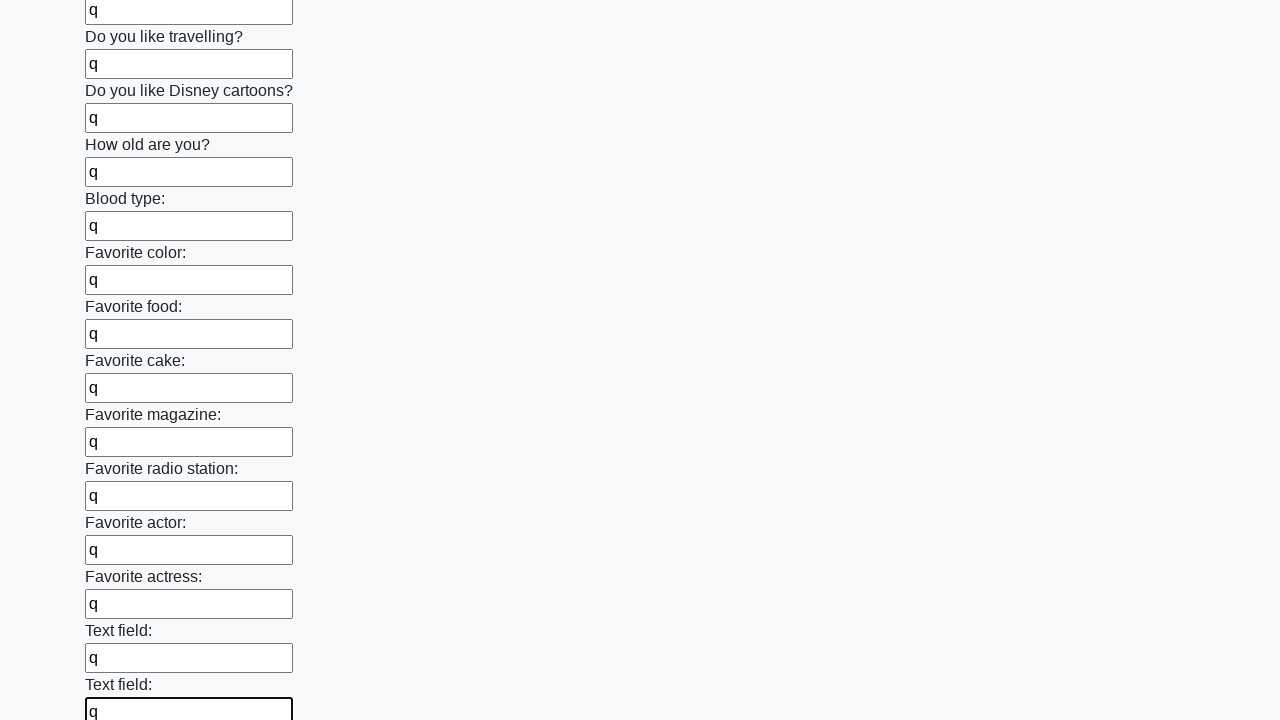

Filled an input field with 'q' on input >> nth=28
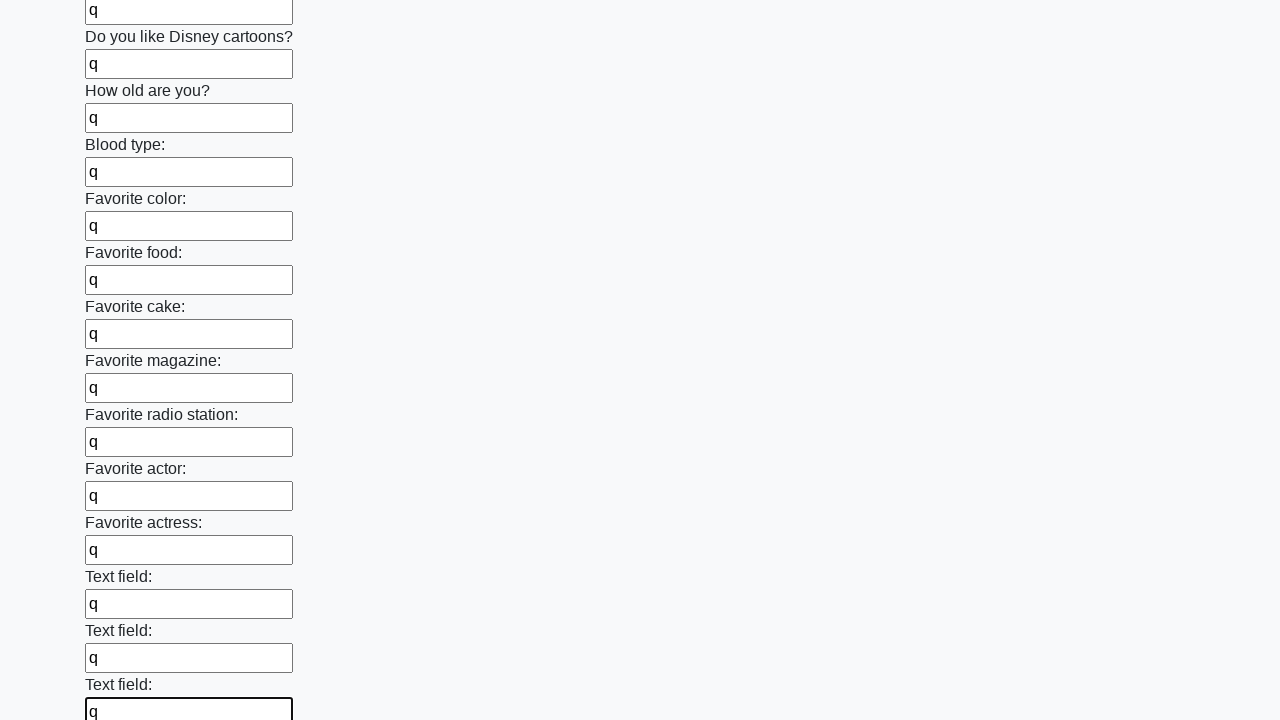

Filled an input field with 'q' on input >> nth=29
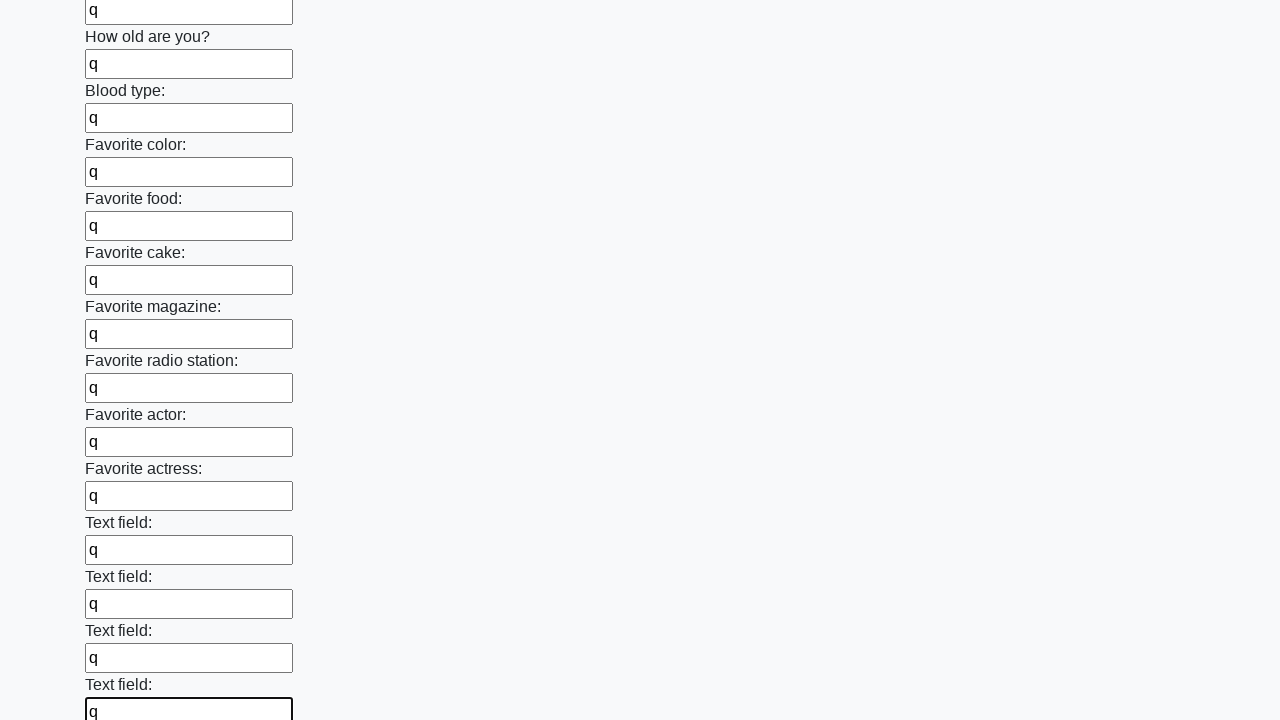

Filled an input field with 'q' on input >> nth=30
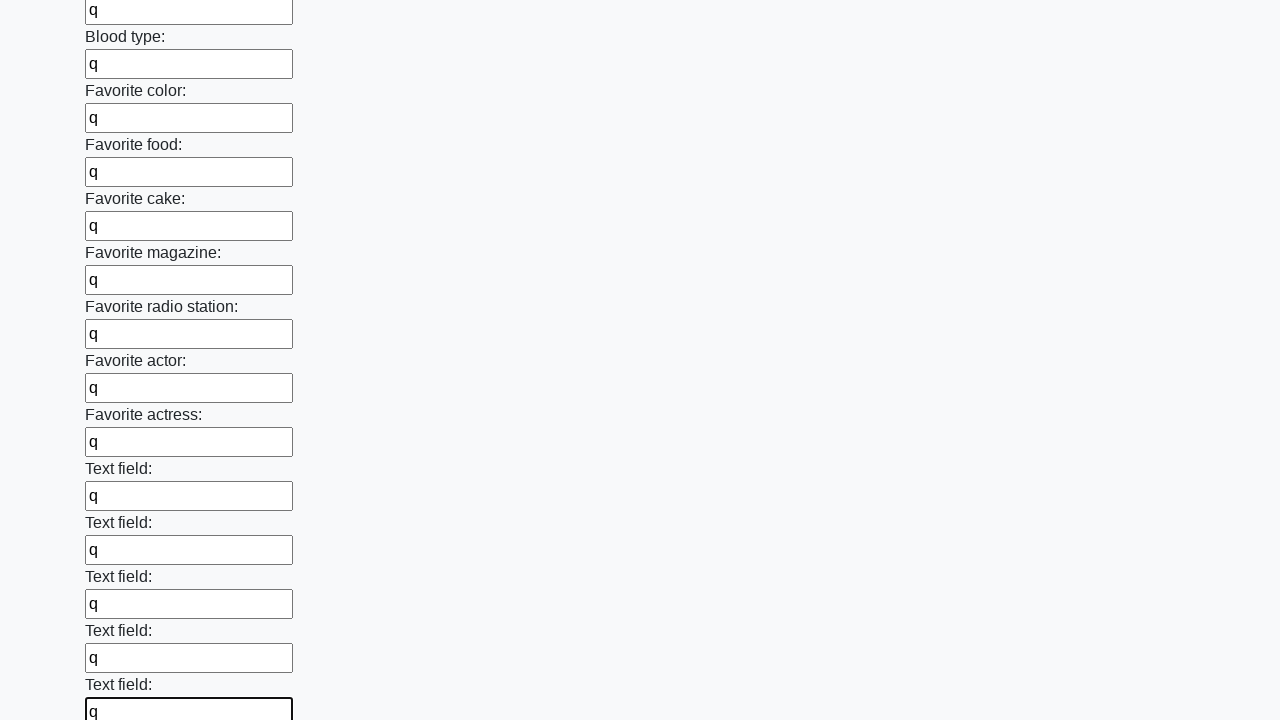

Filled an input field with 'q' on input >> nth=31
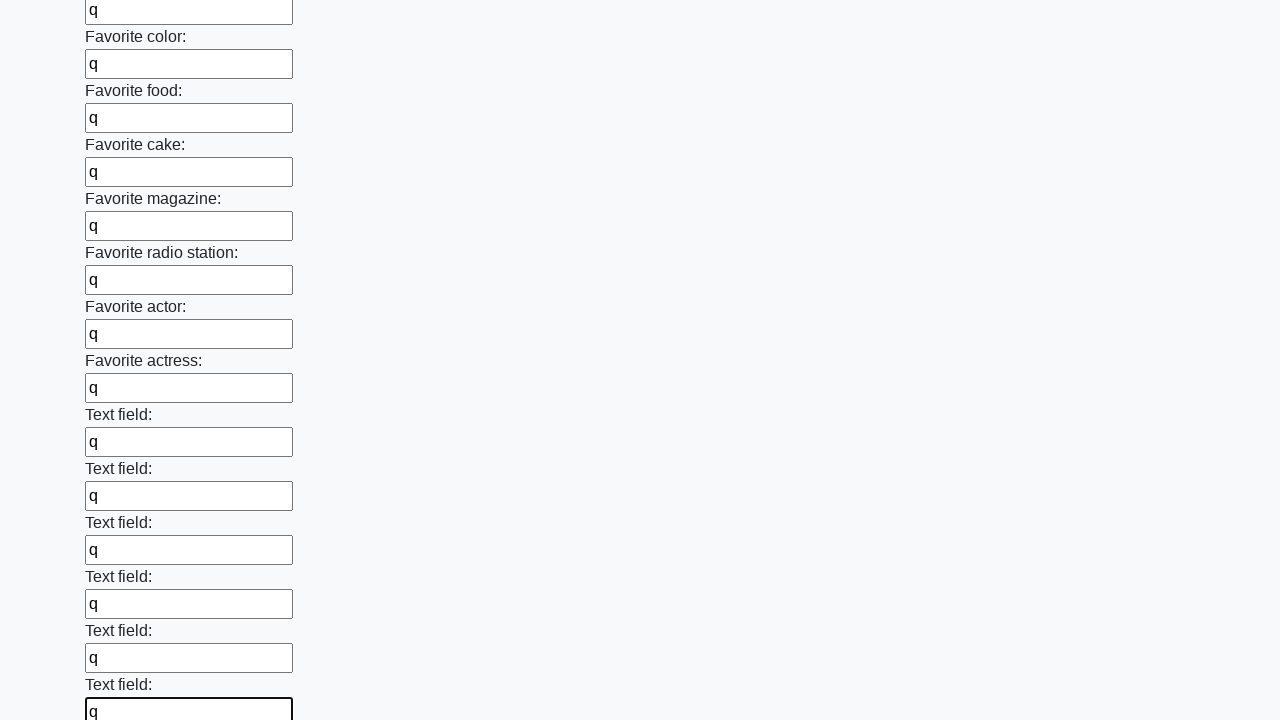

Filled an input field with 'q' on input >> nth=32
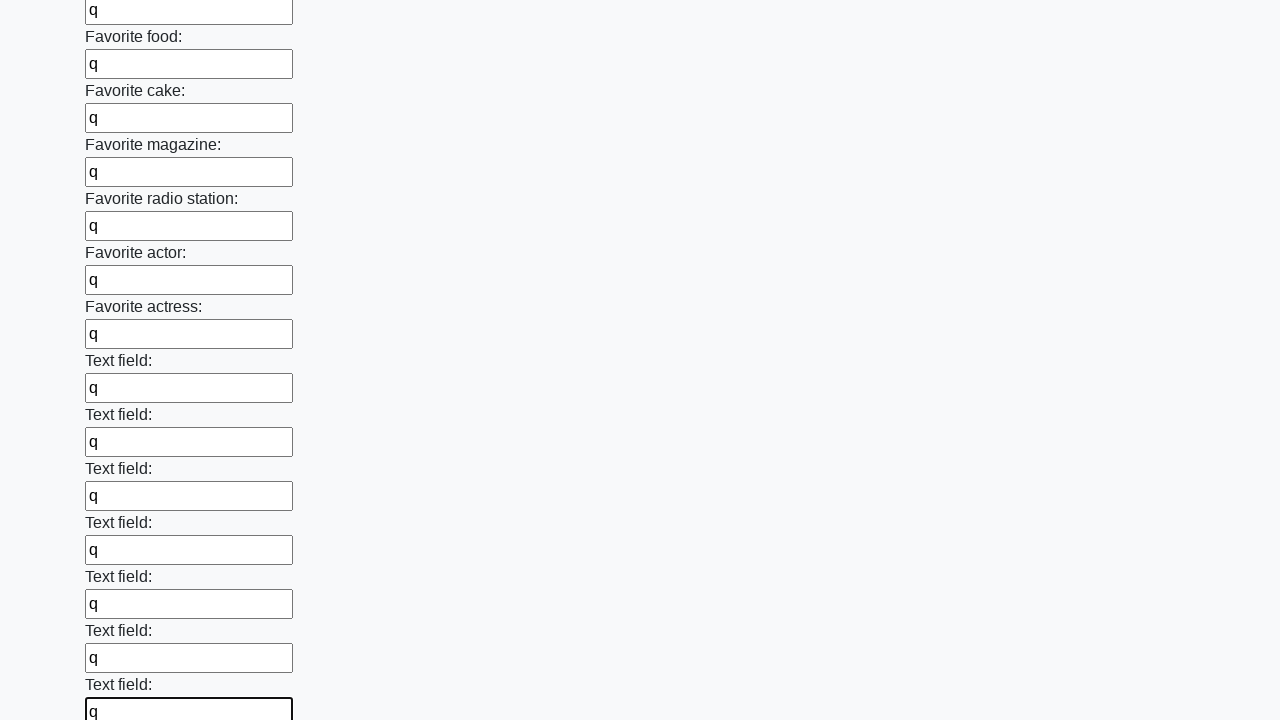

Filled an input field with 'q' on input >> nth=33
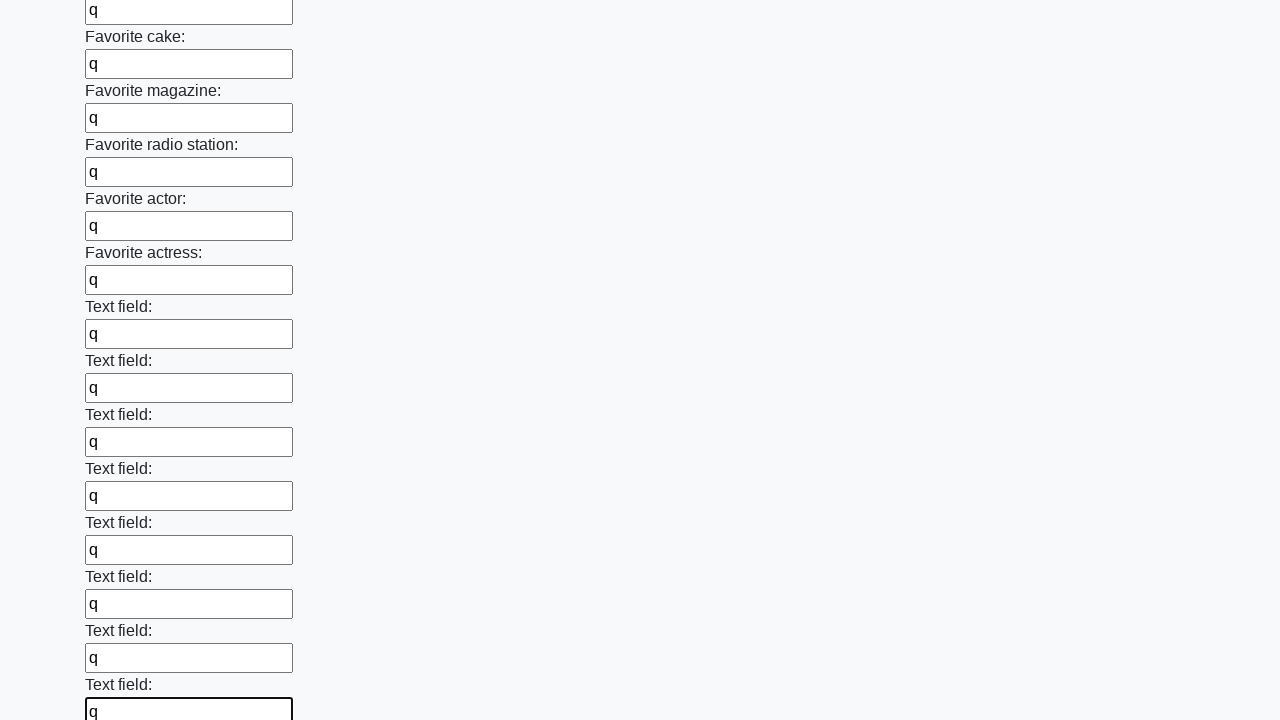

Filled an input field with 'q' on input >> nth=34
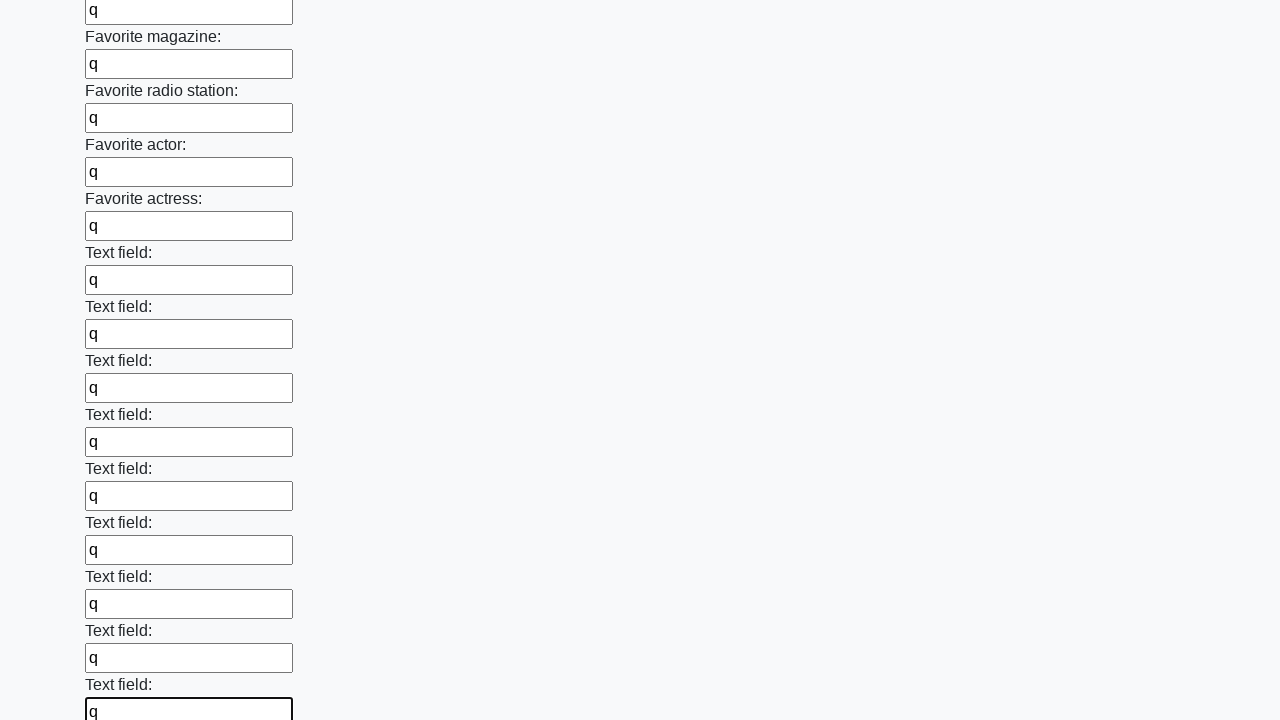

Filled an input field with 'q' on input >> nth=35
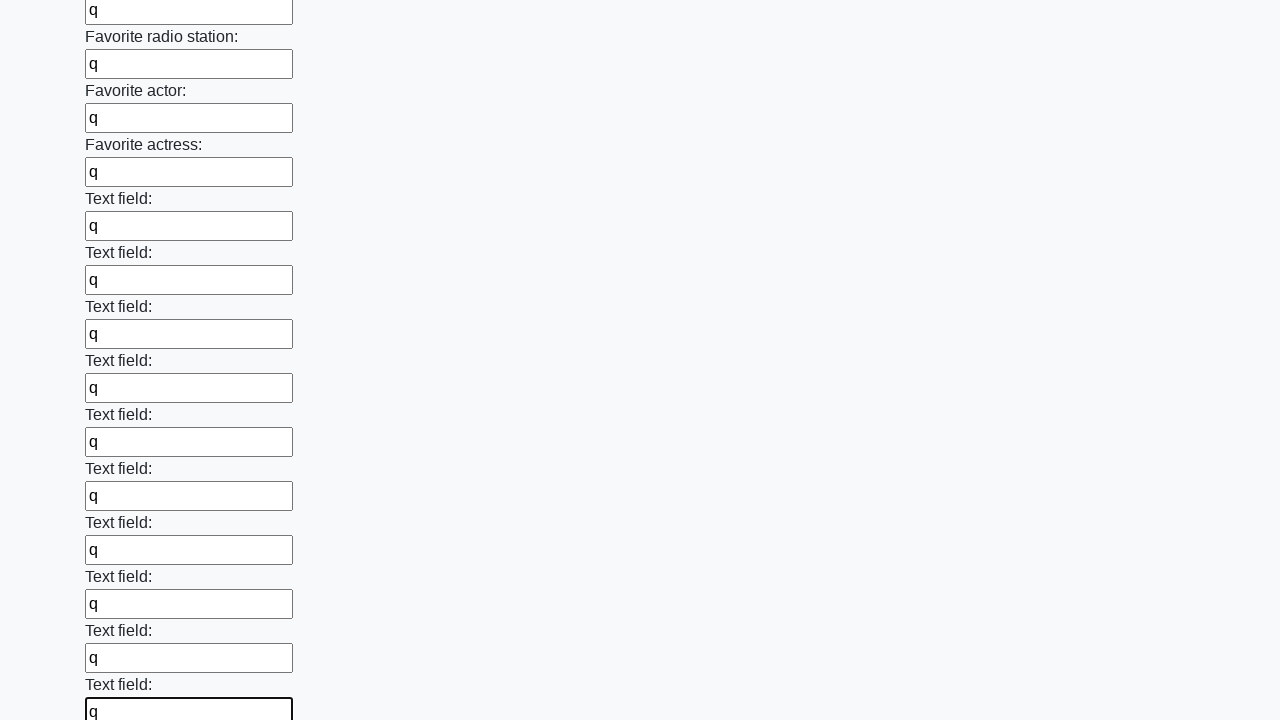

Filled an input field with 'q' on input >> nth=36
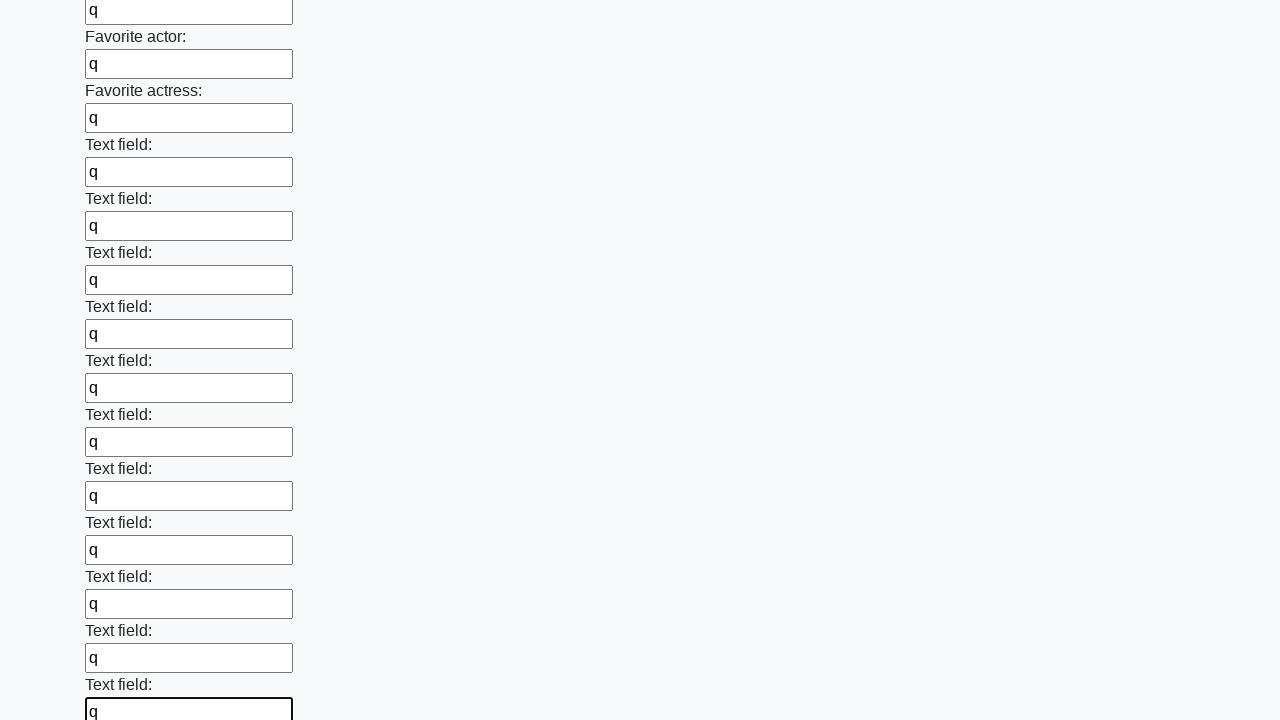

Filled an input field with 'q' on input >> nth=37
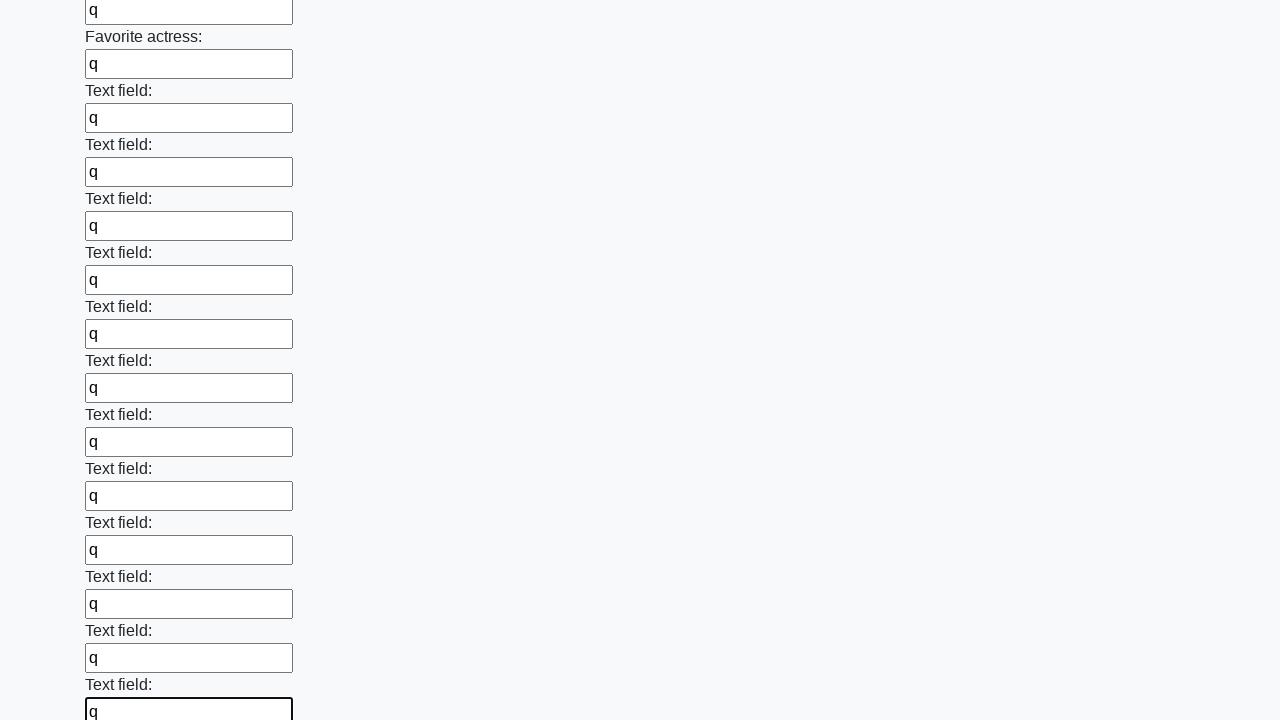

Filled an input field with 'q' on input >> nth=38
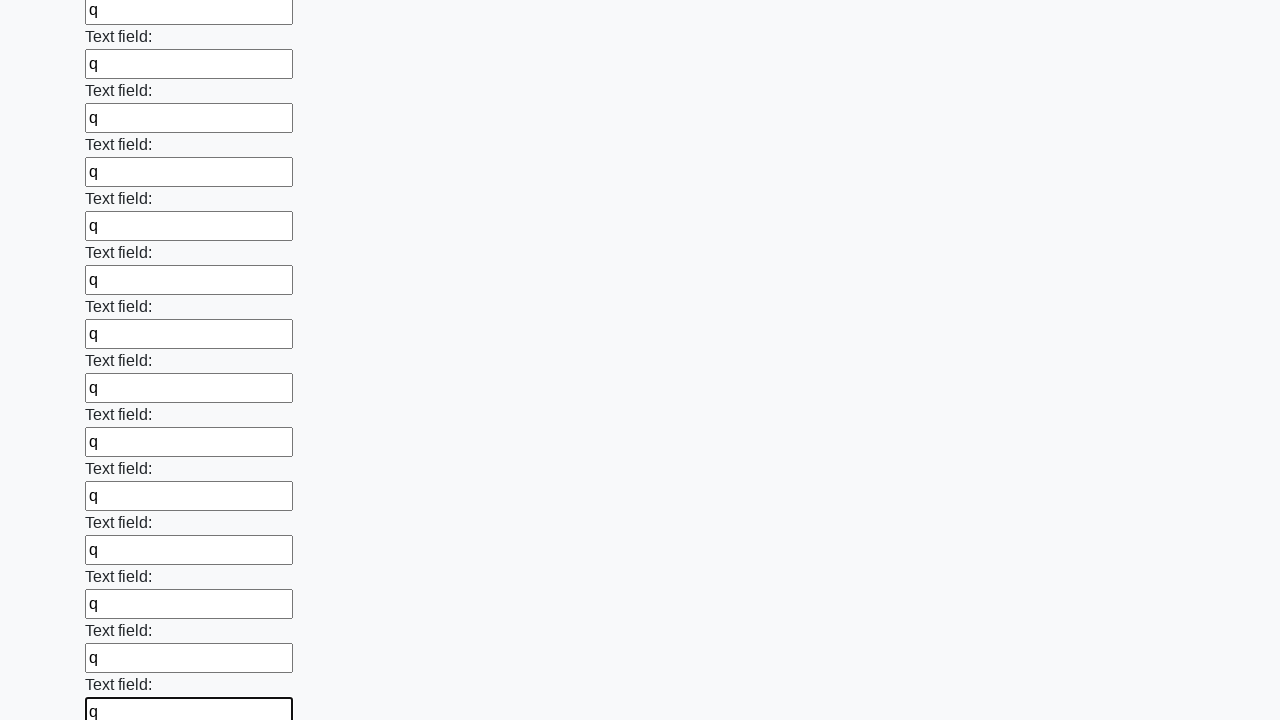

Filled an input field with 'q' on input >> nth=39
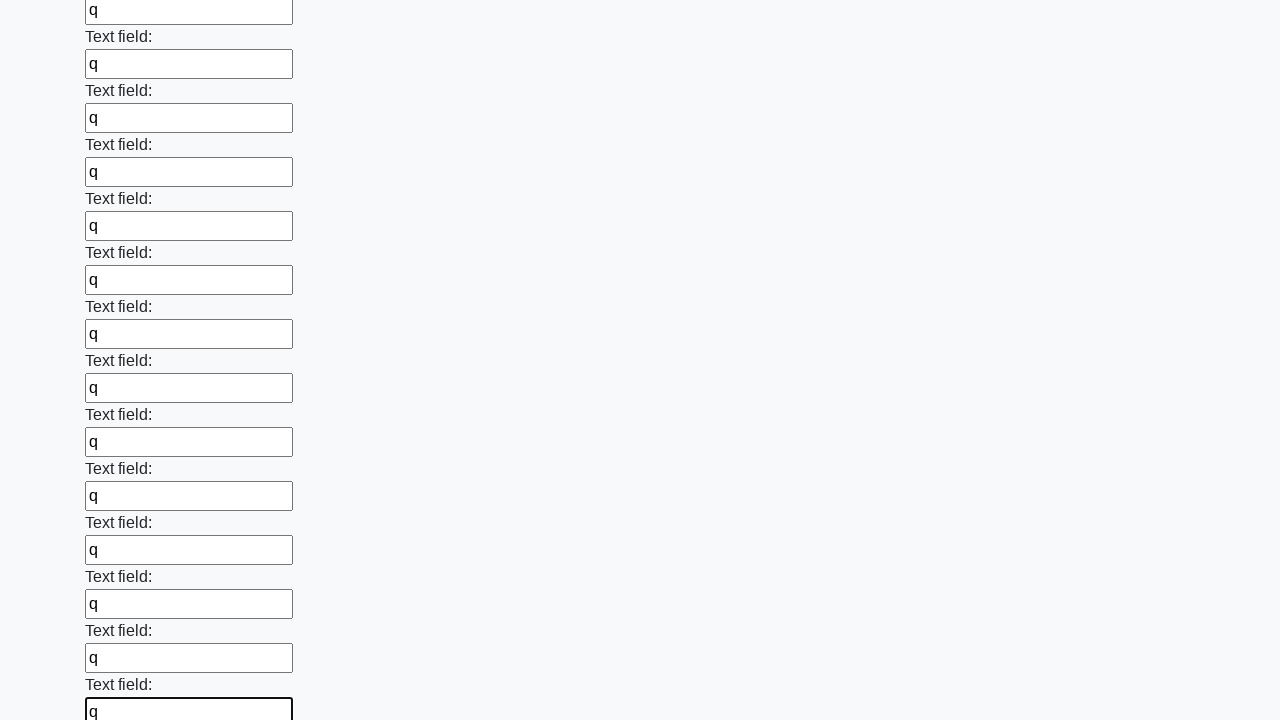

Filled an input field with 'q' on input >> nth=40
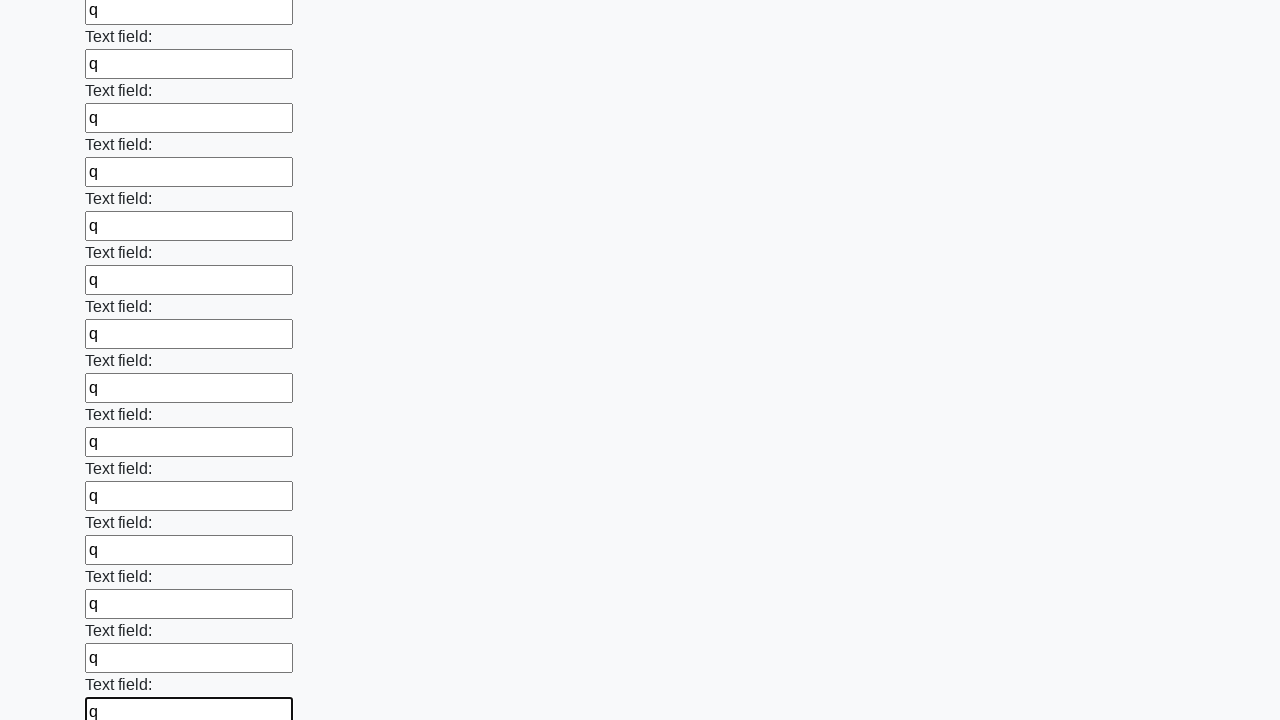

Filled an input field with 'q' on input >> nth=41
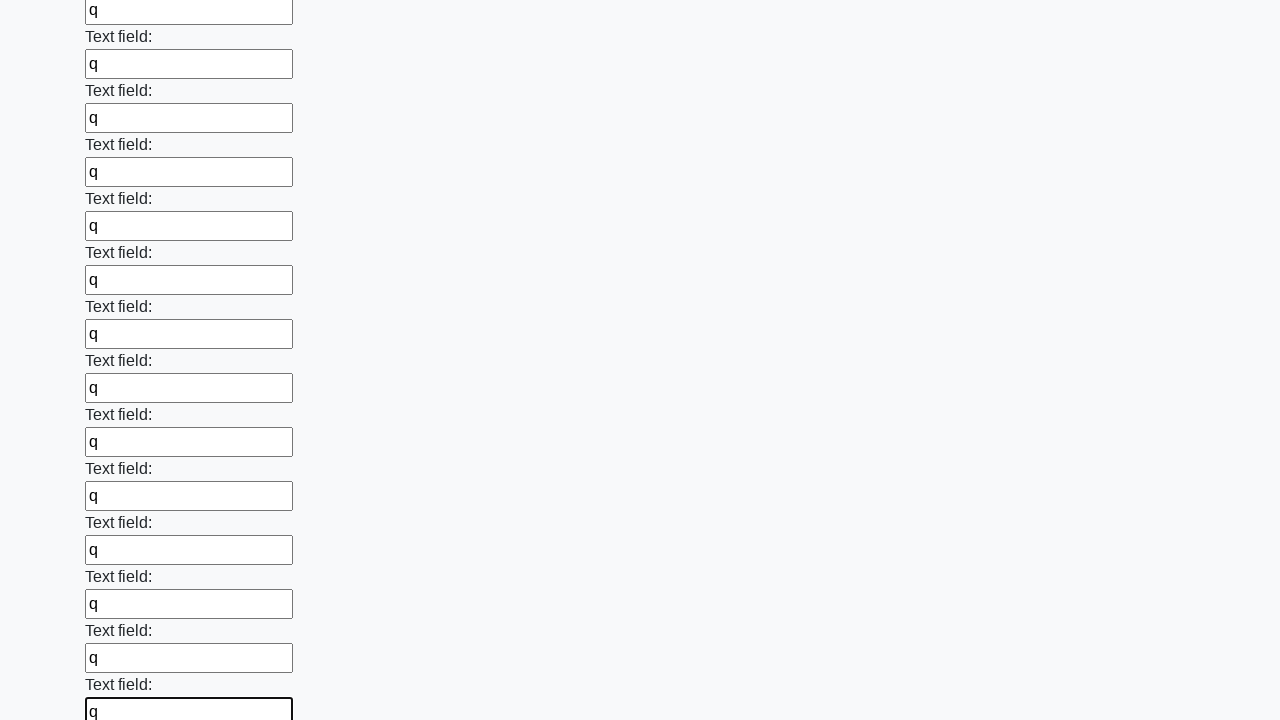

Filled an input field with 'q' on input >> nth=42
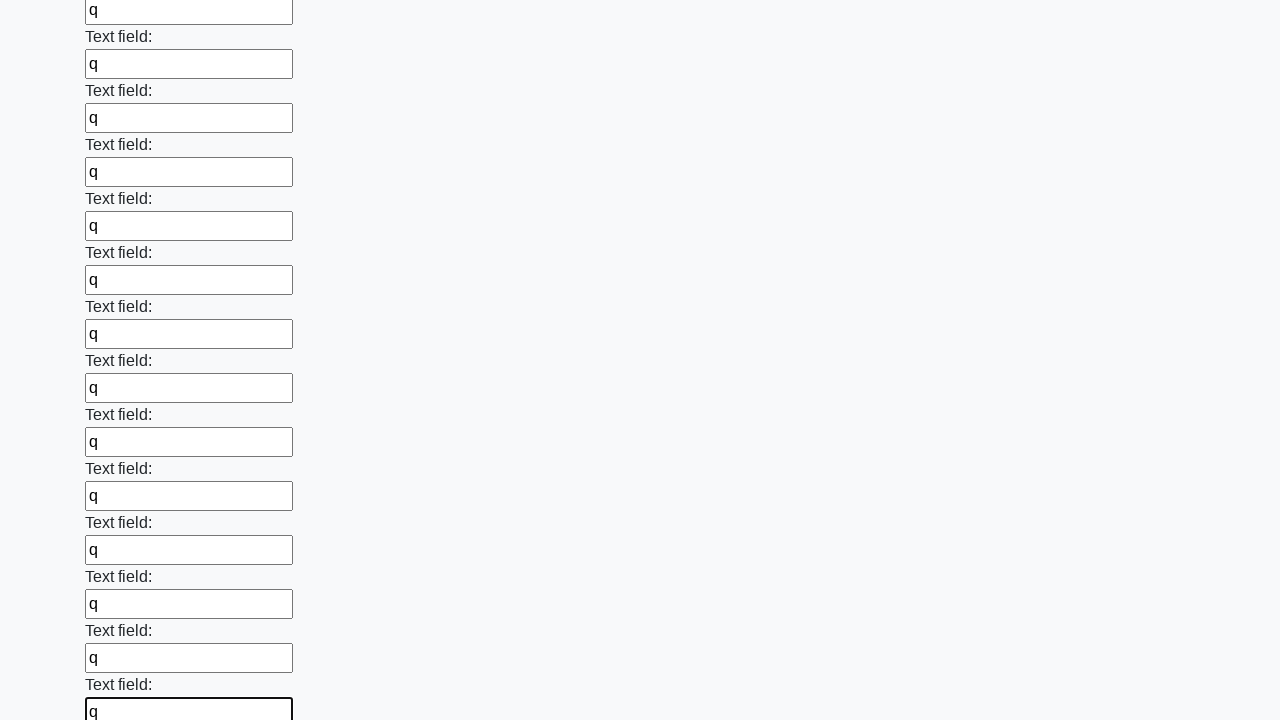

Filled an input field with 'q' on input >> nth=43
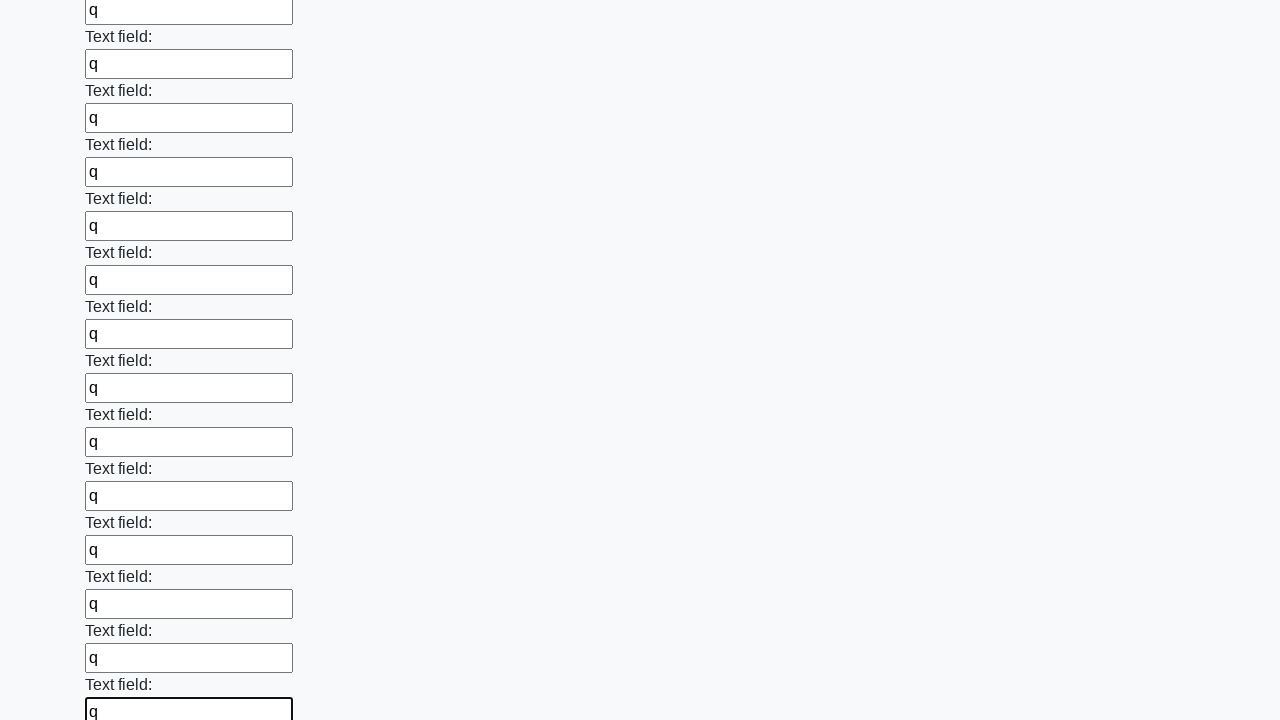

Filled an input field with 'q' on input >> nth=44
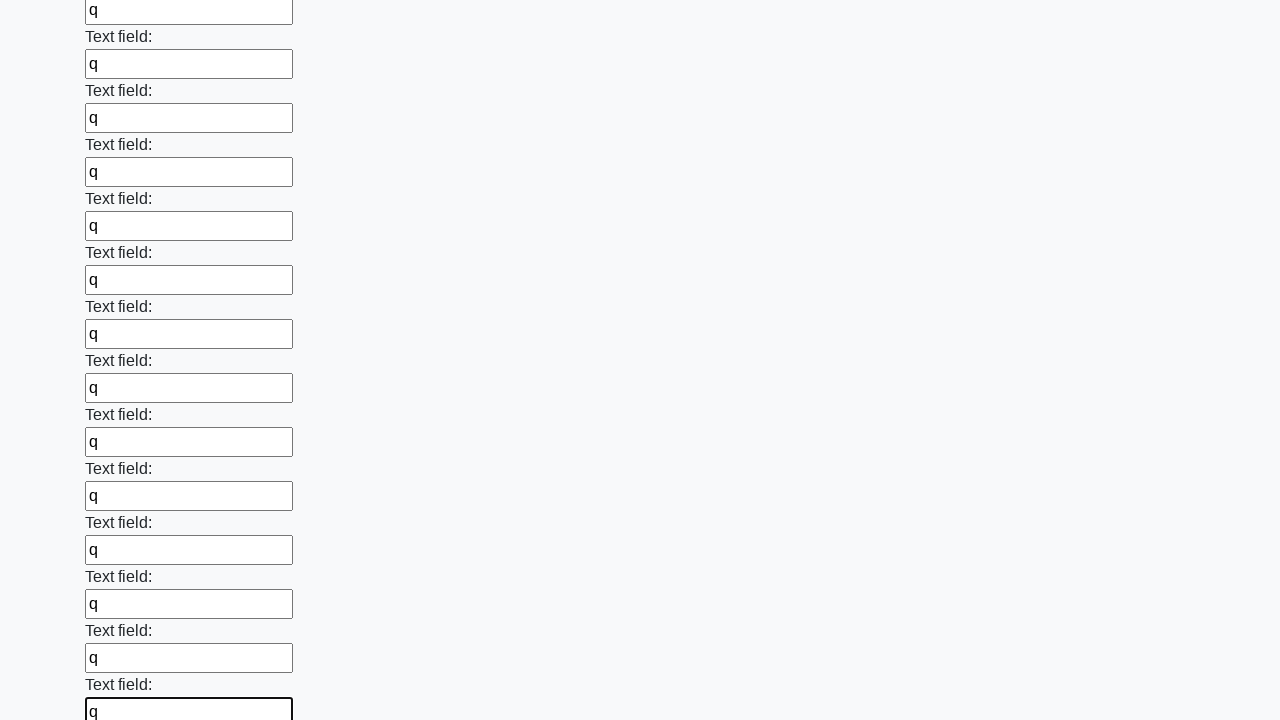

Filled an input field with 'q' on input >> nth=45
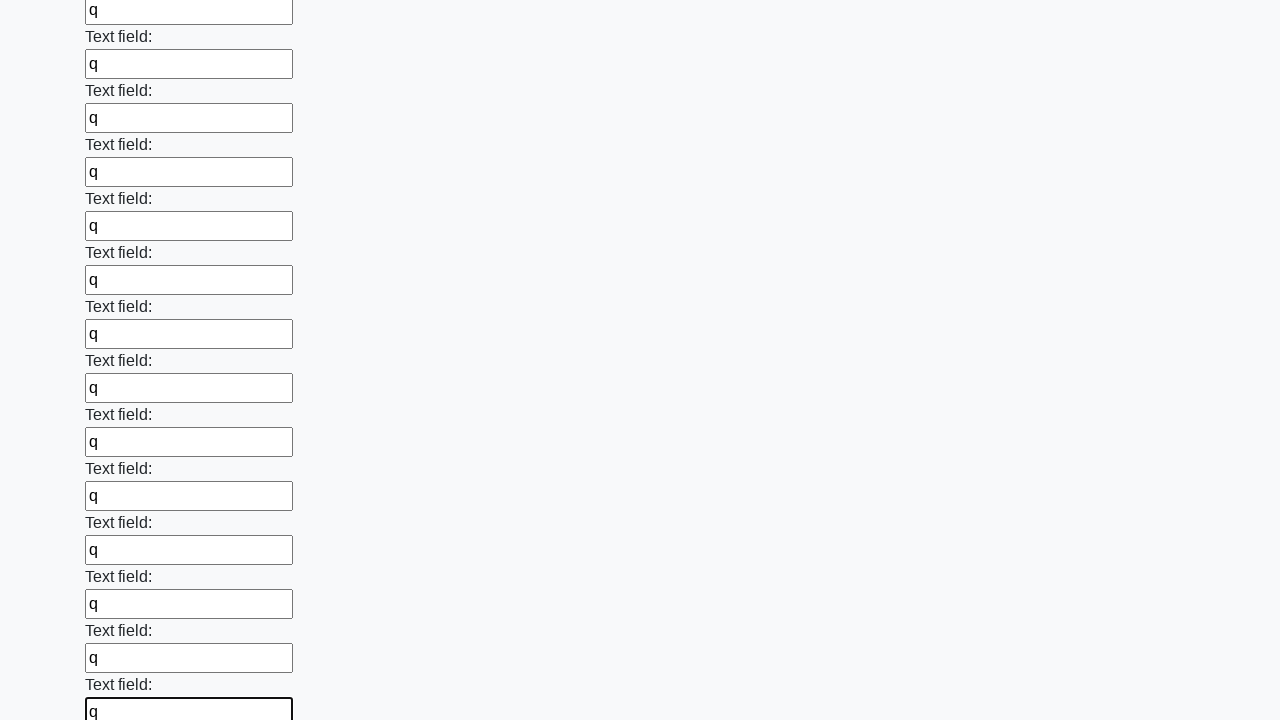

Filled an input field with 'q' on input >> nth=46
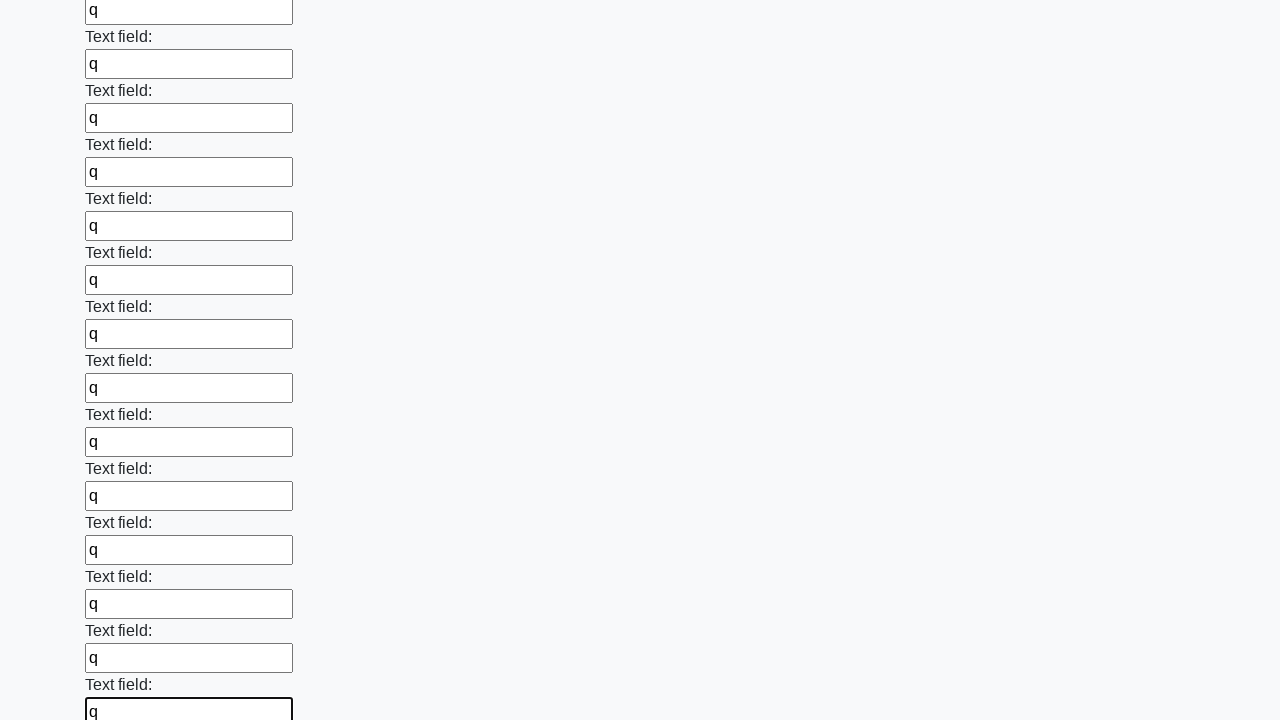

Filled an input field with 'q' on input >> nth=47
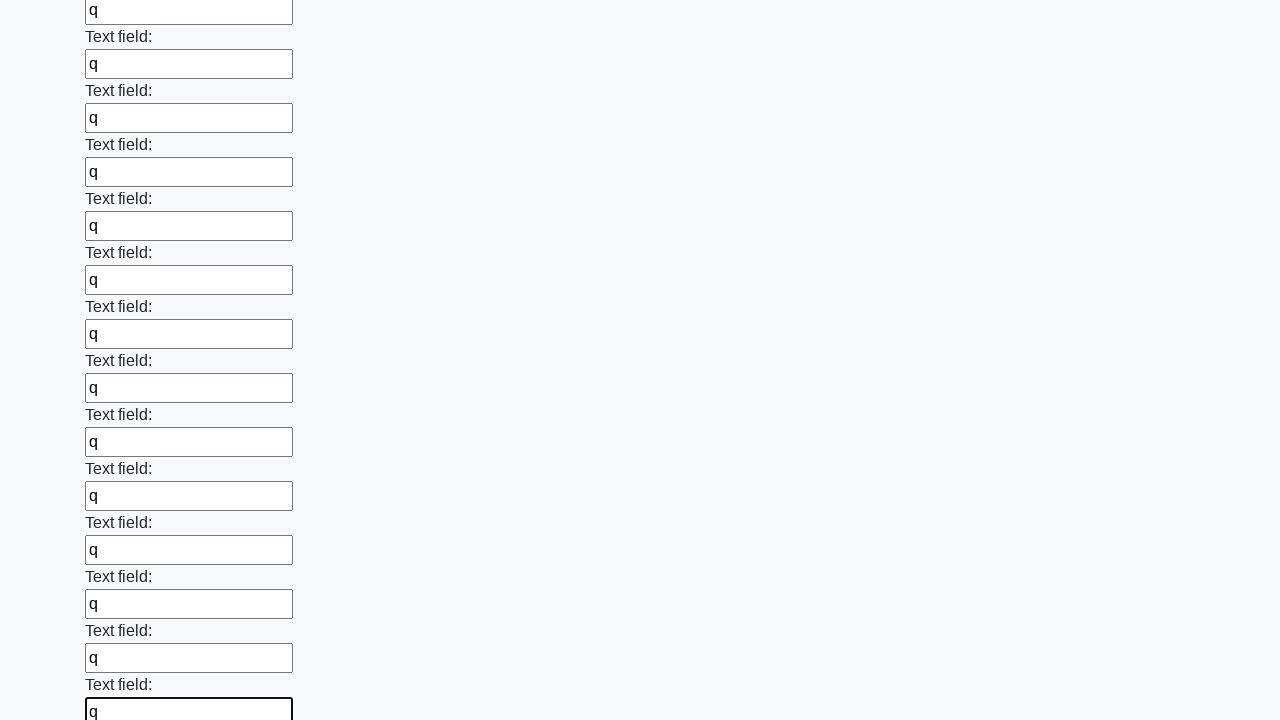

Filled an input field with 'q' on input >> nth=48
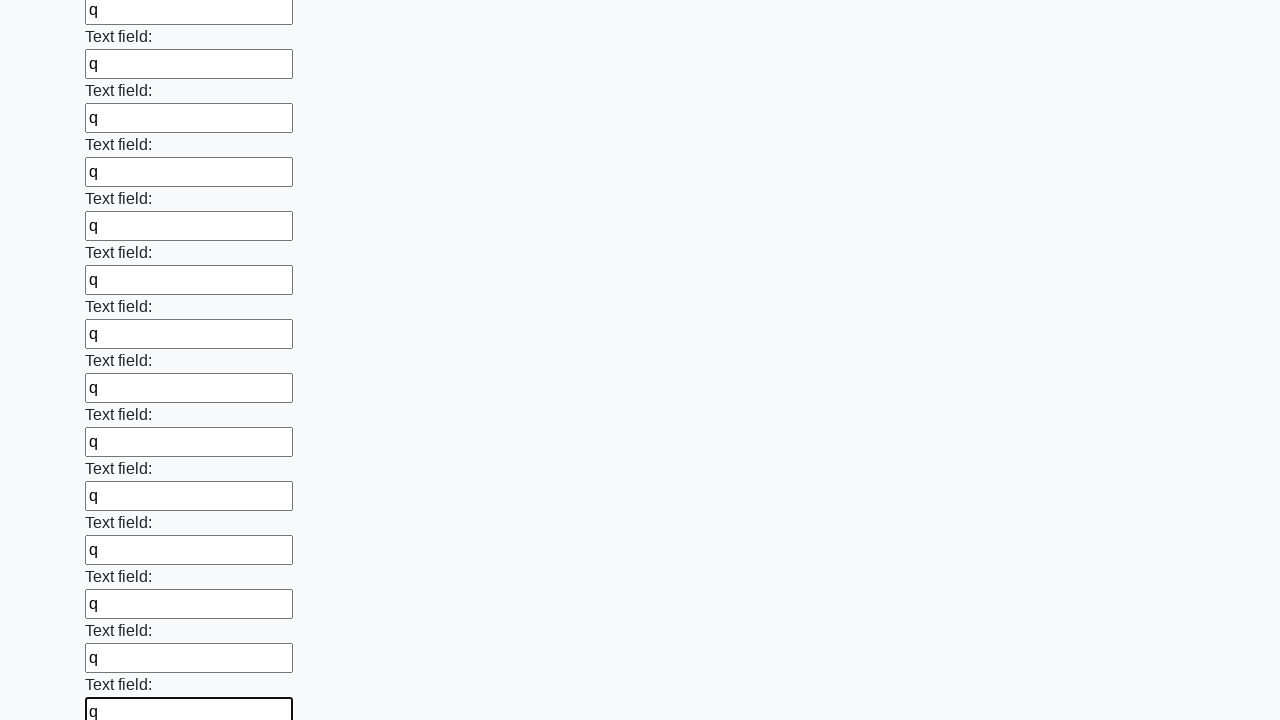

Filled an input field with 'q' on input >> nth=49
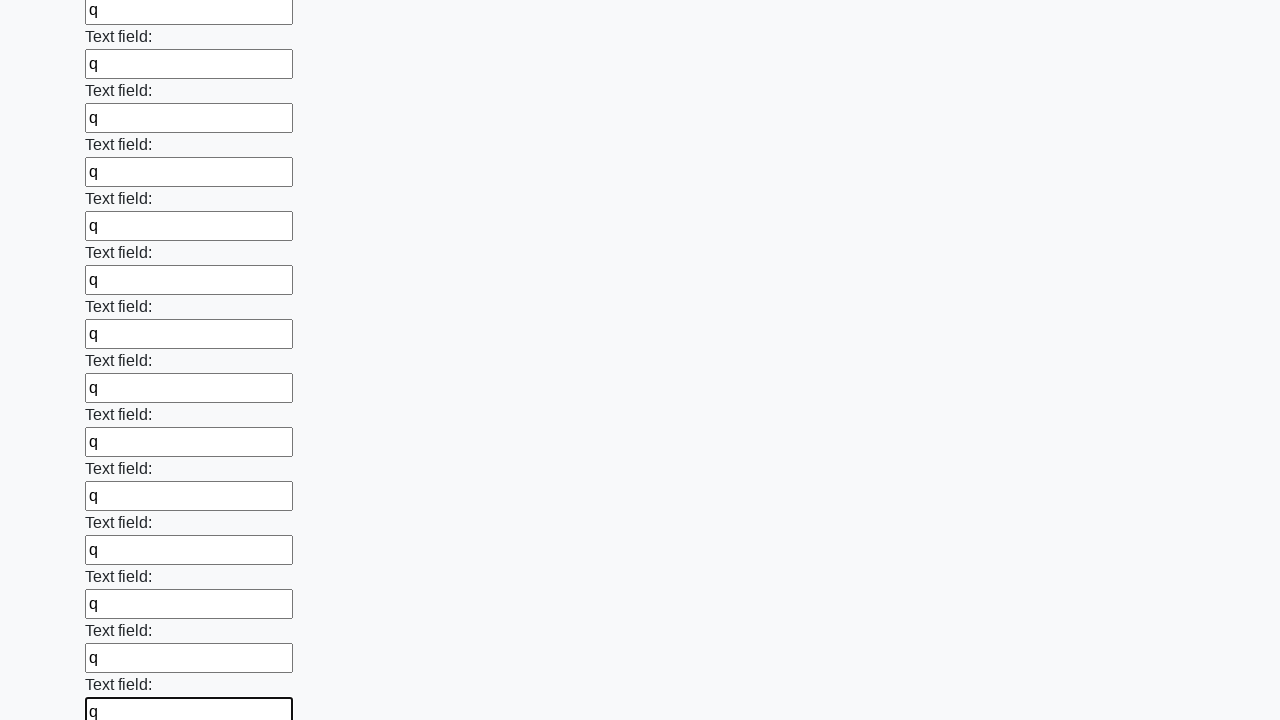

Filled an input field with 'q' on input >> nth=50
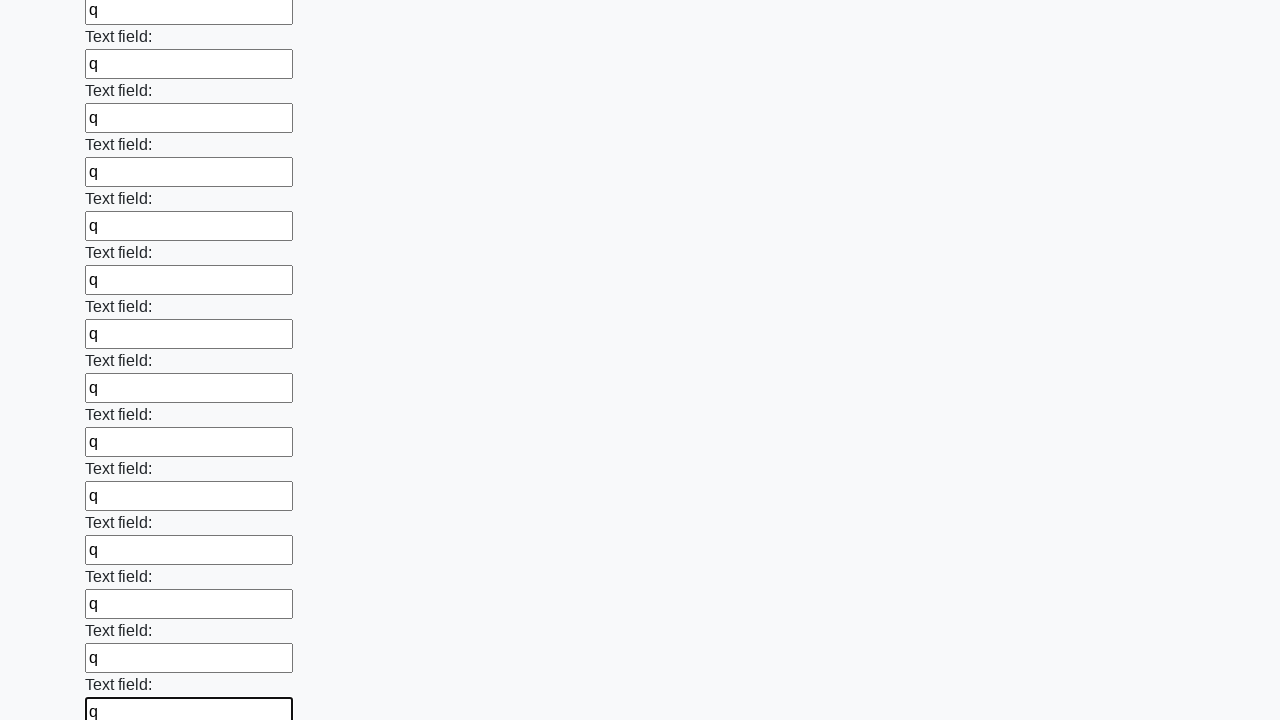

Filled an input field with 'q' on input >> nth=51
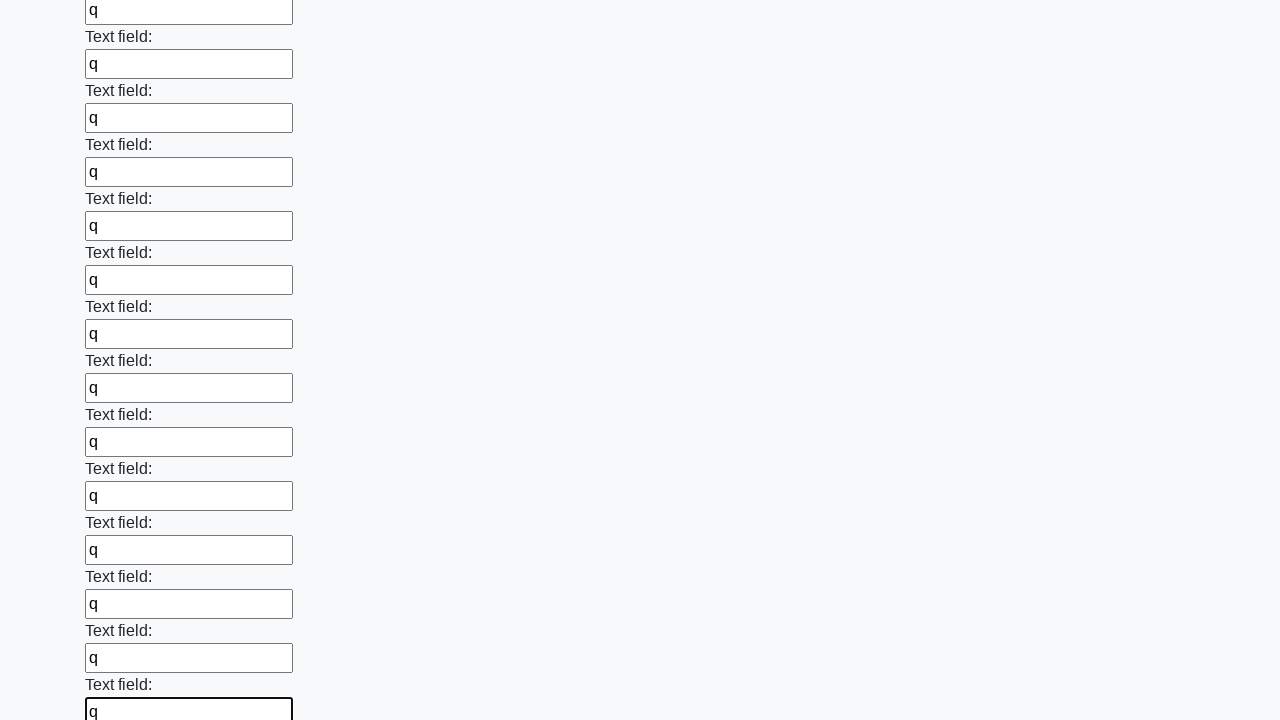

Filled an input field with 'q' on input >> nth=52
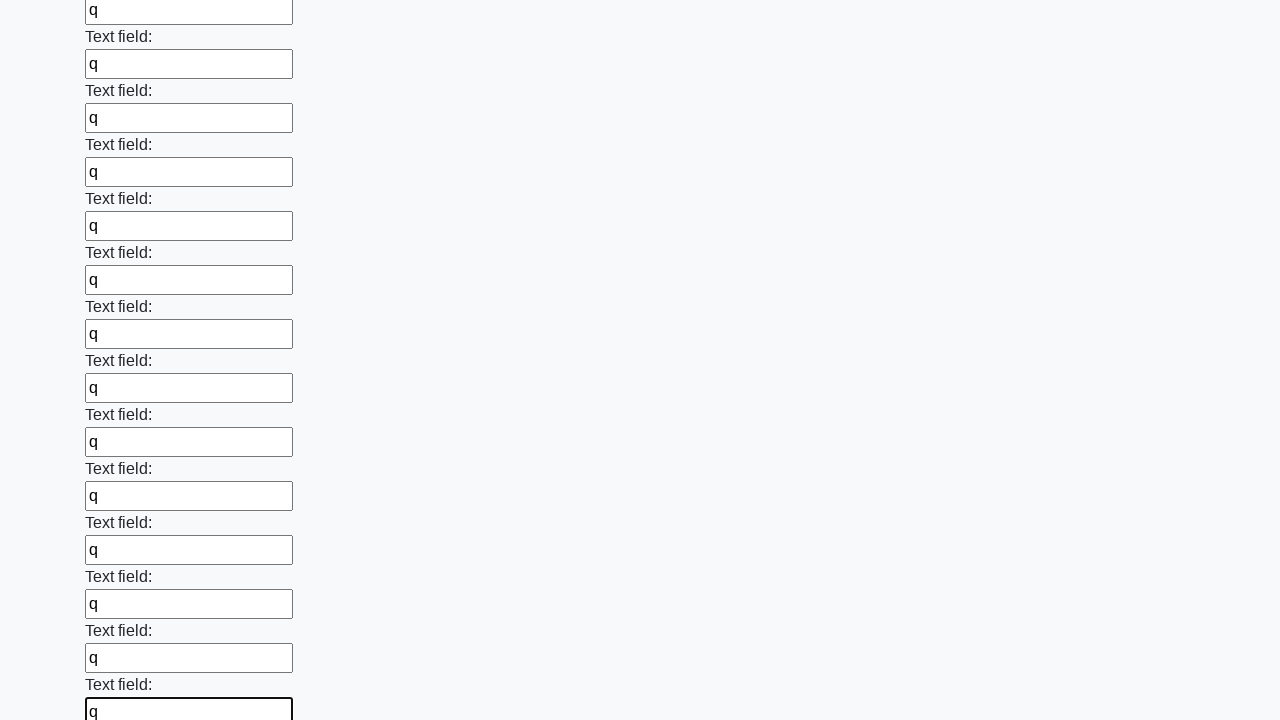

Filled an input field with 'q' on input >> nth=53
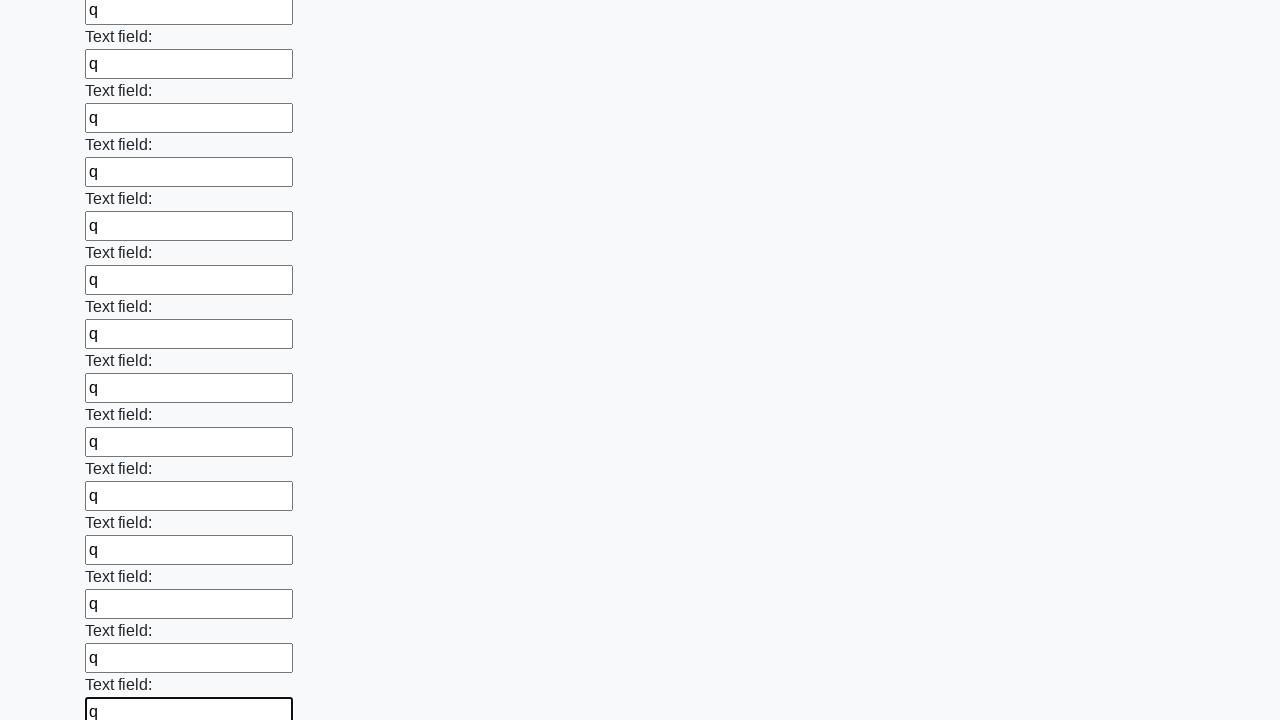

Filled an input field with 'q' on input >> nth=54
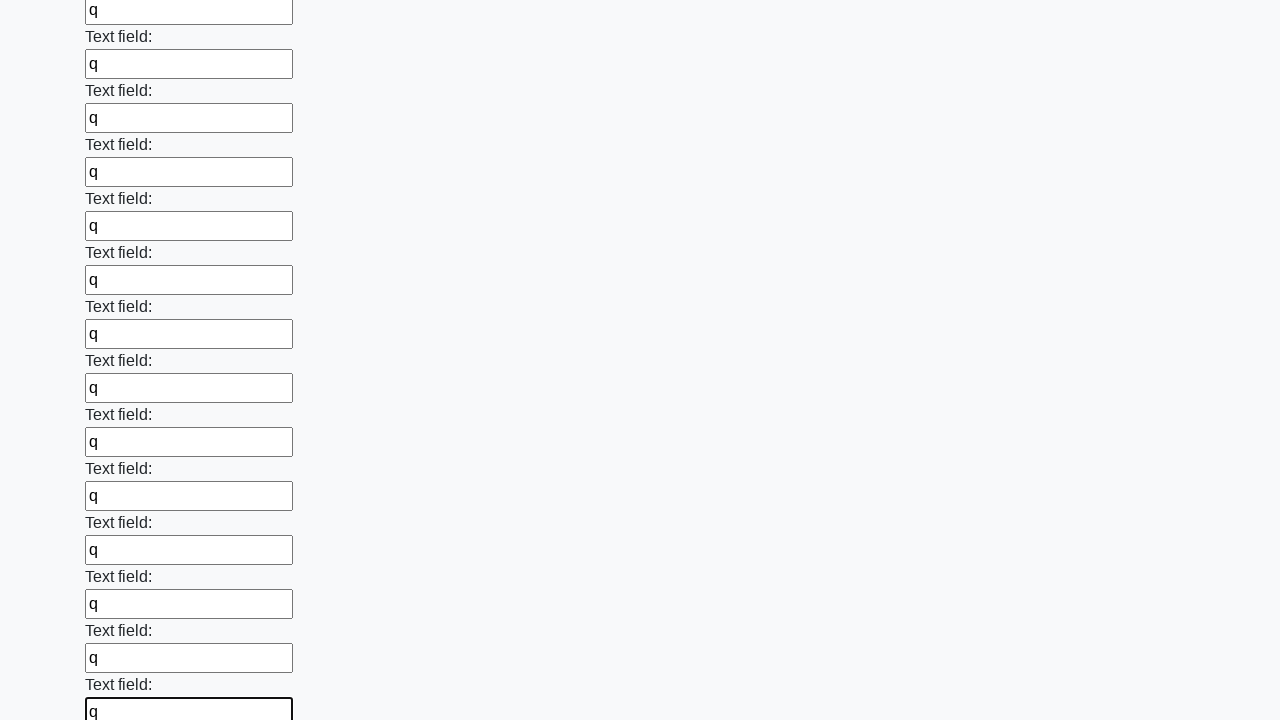

Filled an input field with 'q' on input >> nth=55
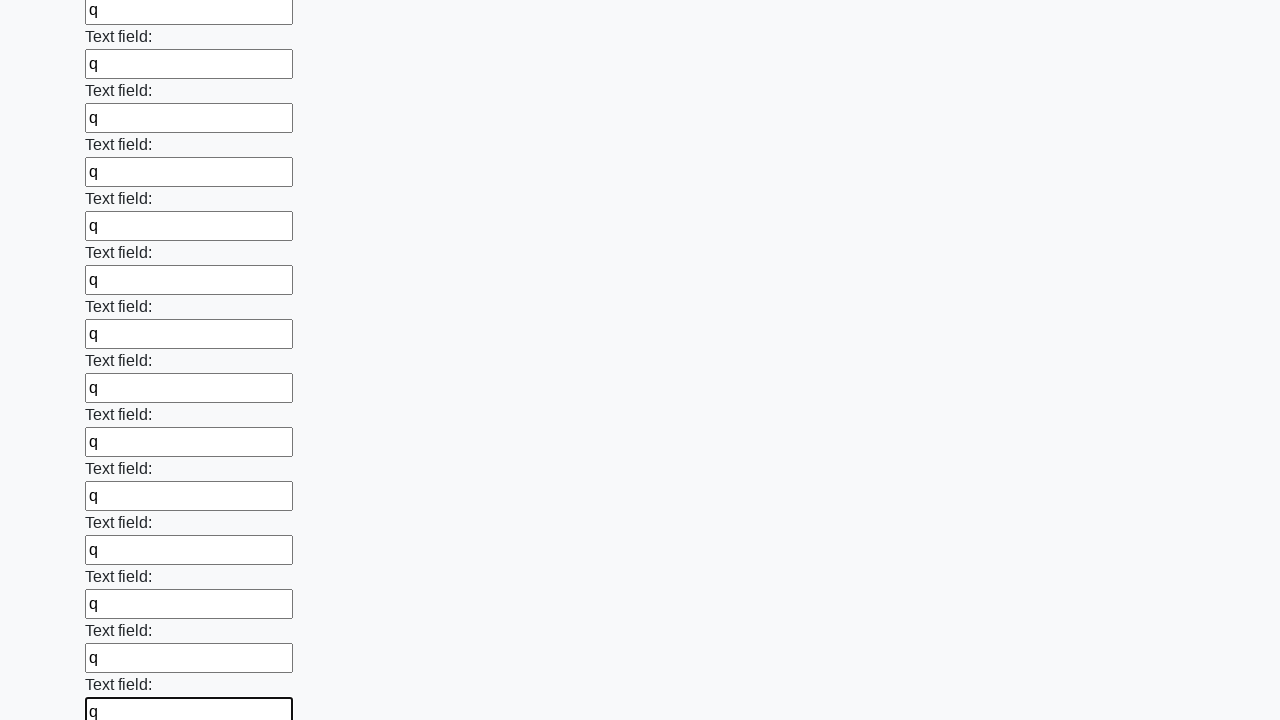

Filled an input field with 'q' on input >> nth=56
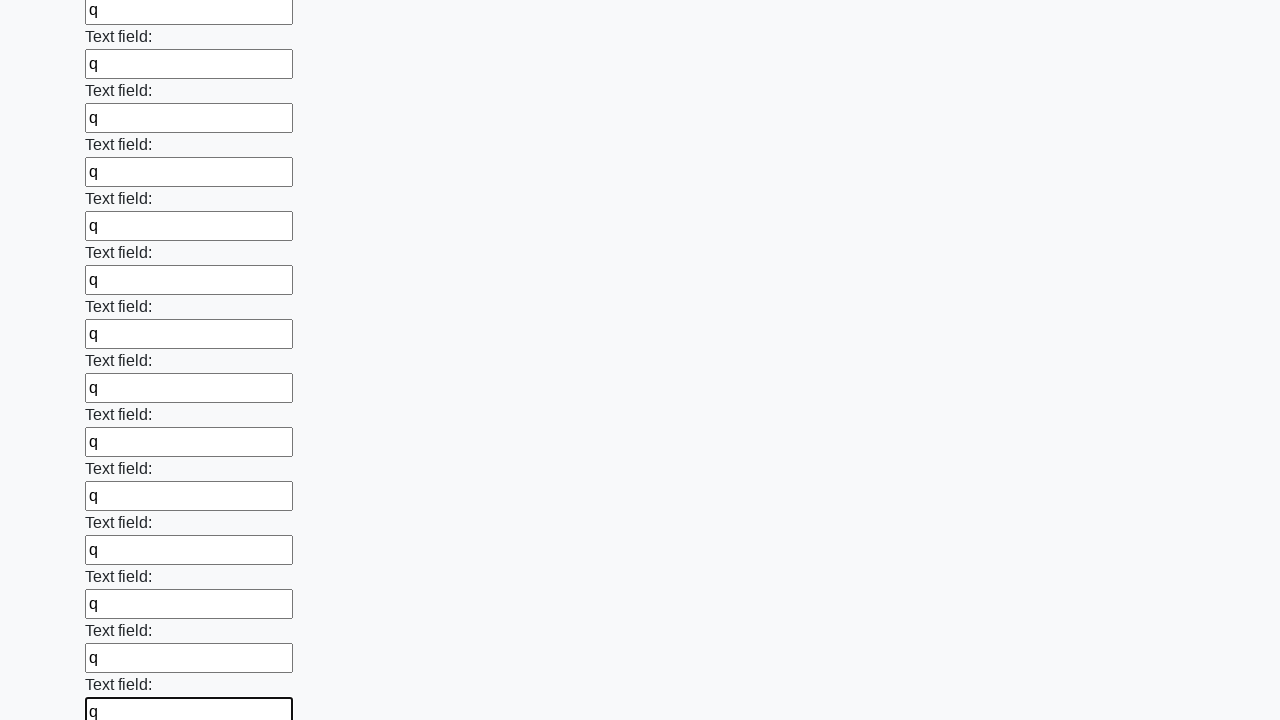

Filled an input field with 'q' on input >> nth=57
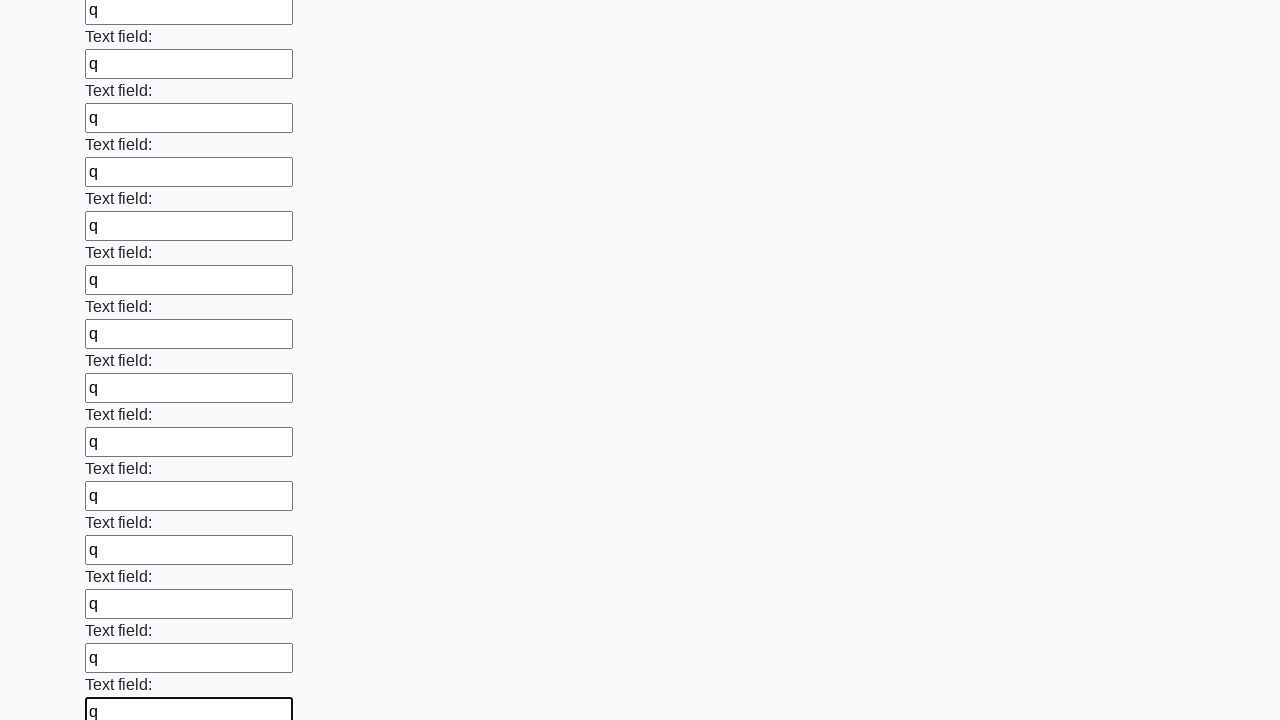

Filled an input field with 'q' on input >> nth=58
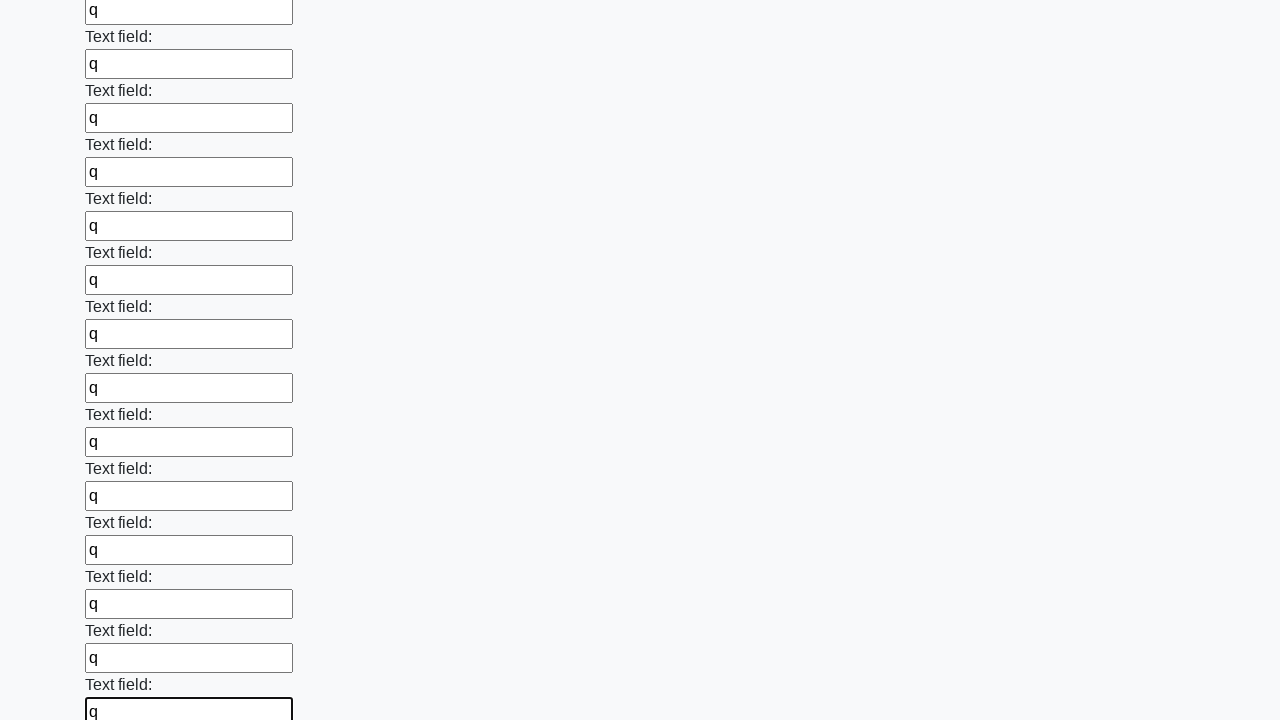

Filled an input field with 'q' on input >> nth=59
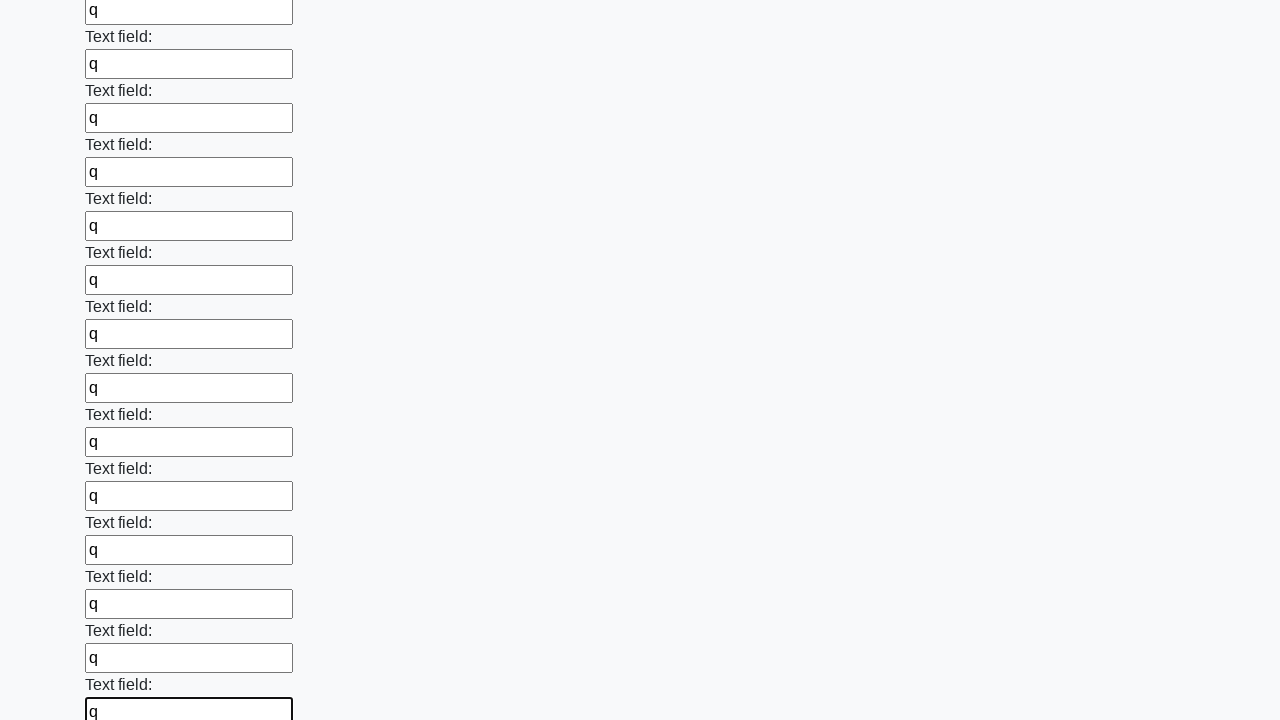

Filled an input field with 'q' on input >> nth=60
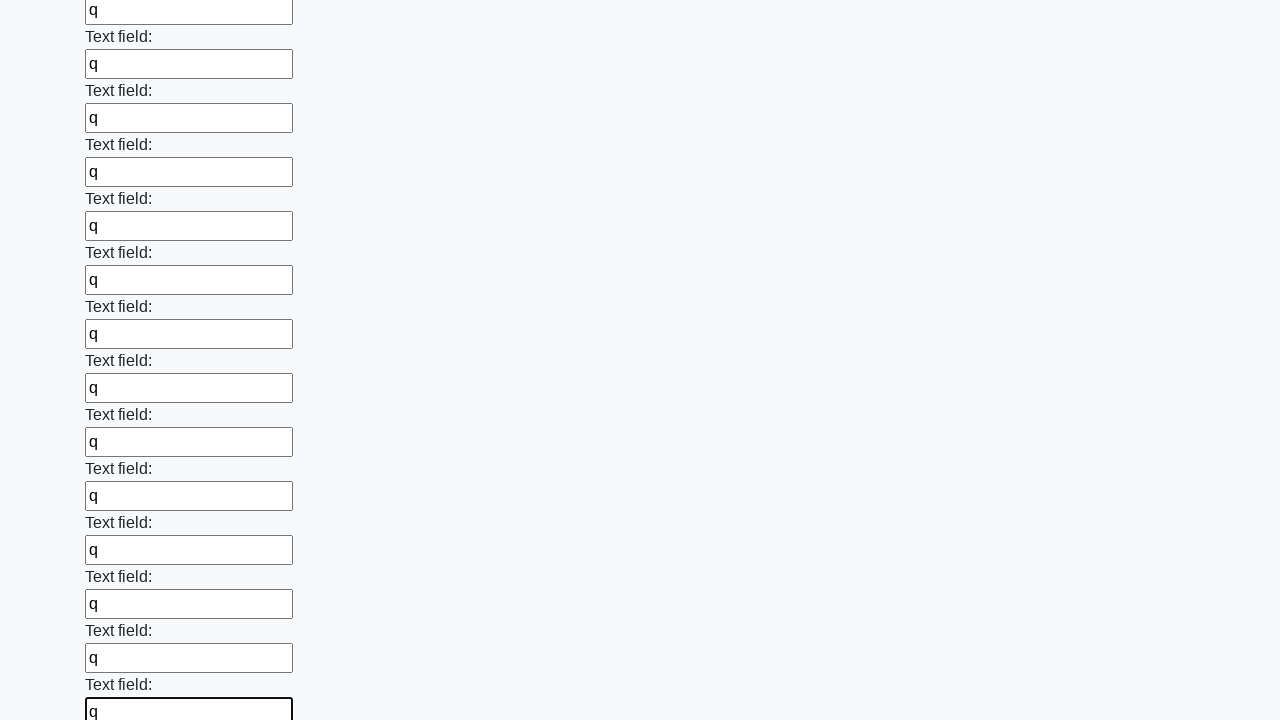

Filled an input field with 'q' on input >> nth=61
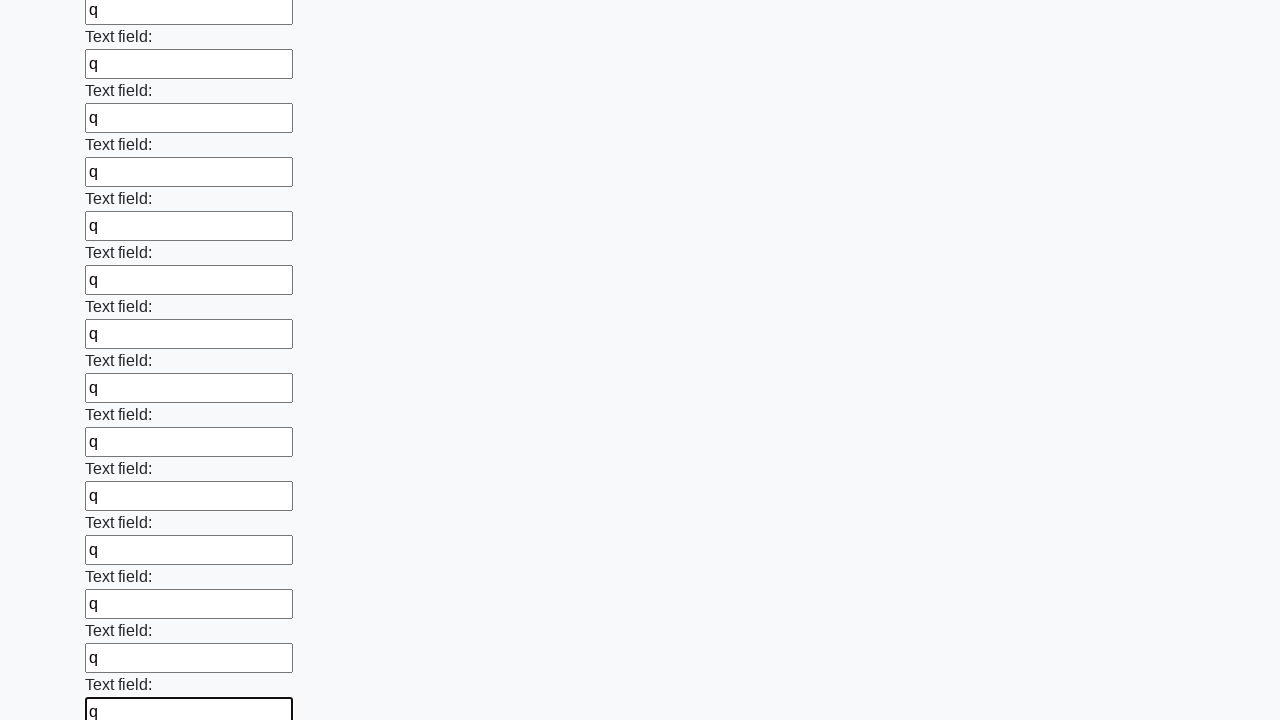

Filled an input field with 'q' on input >> nth=62
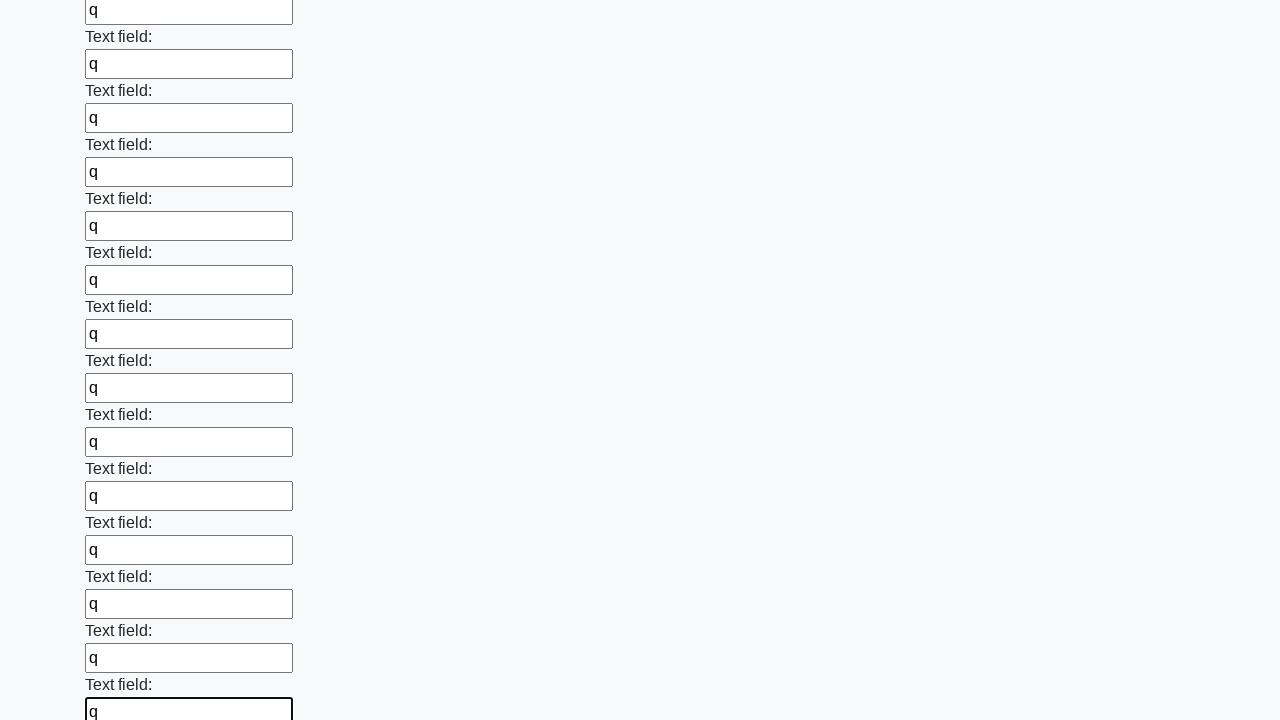

Filled an input field with 'q' on input >> nth=63
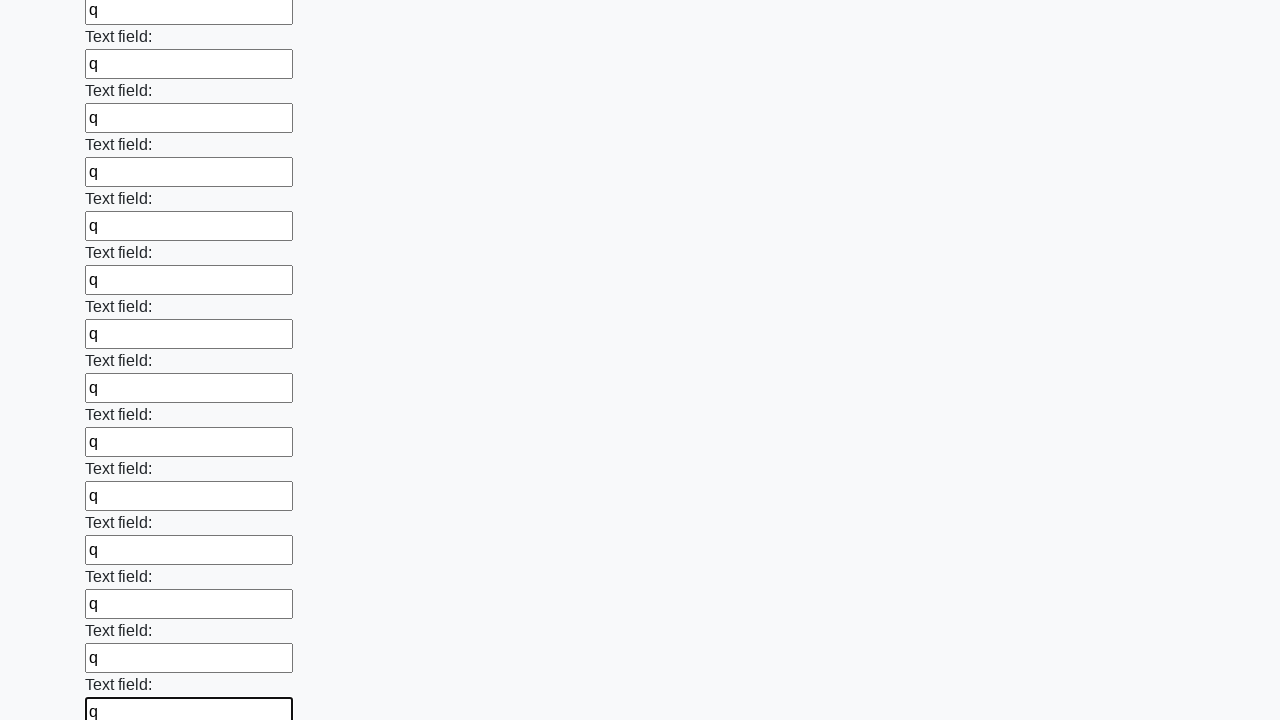

Filled an input field with 'q' on input >> nth=64
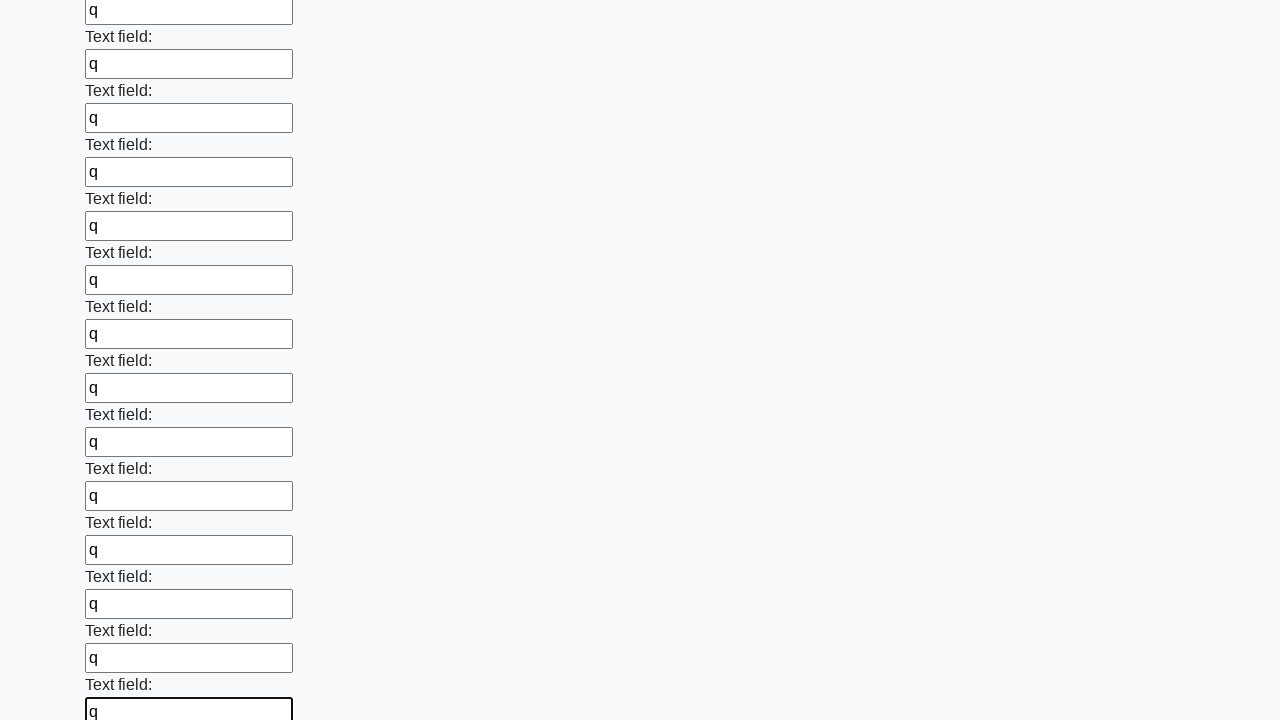

Filled an input field with 'q' on input >> nth=65
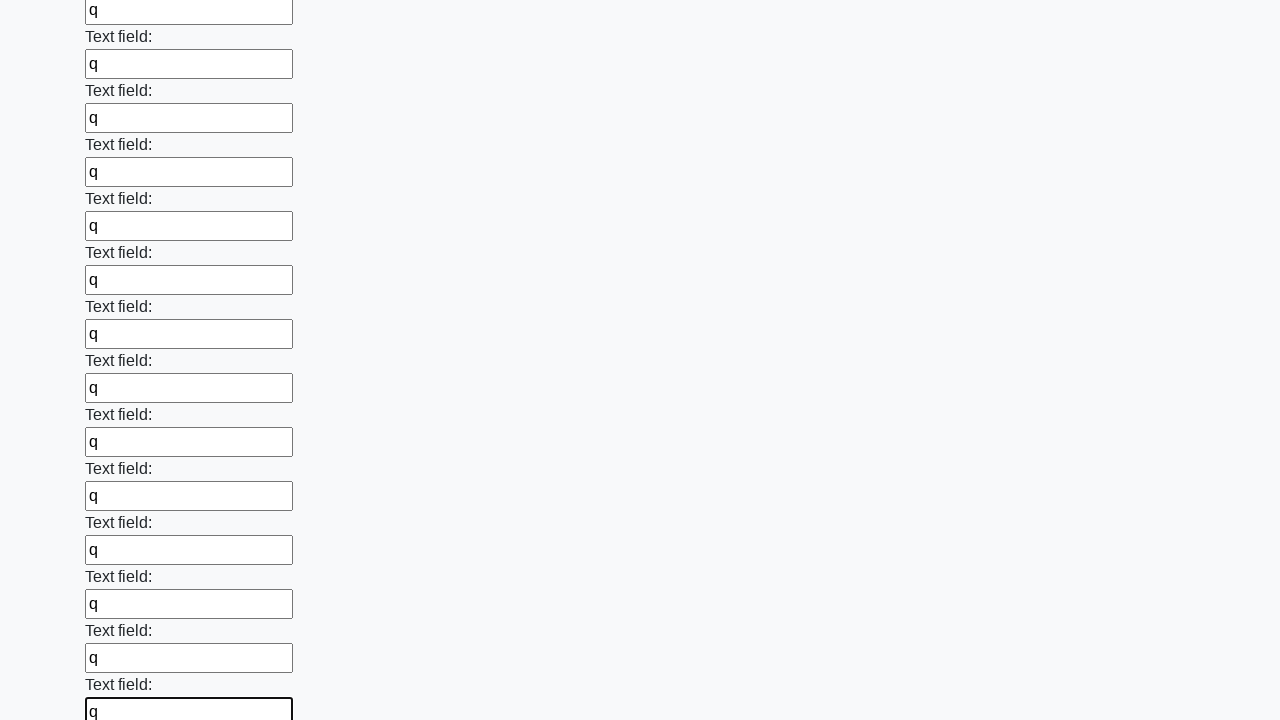

Filled an input field with 'q' on input >> nth=66
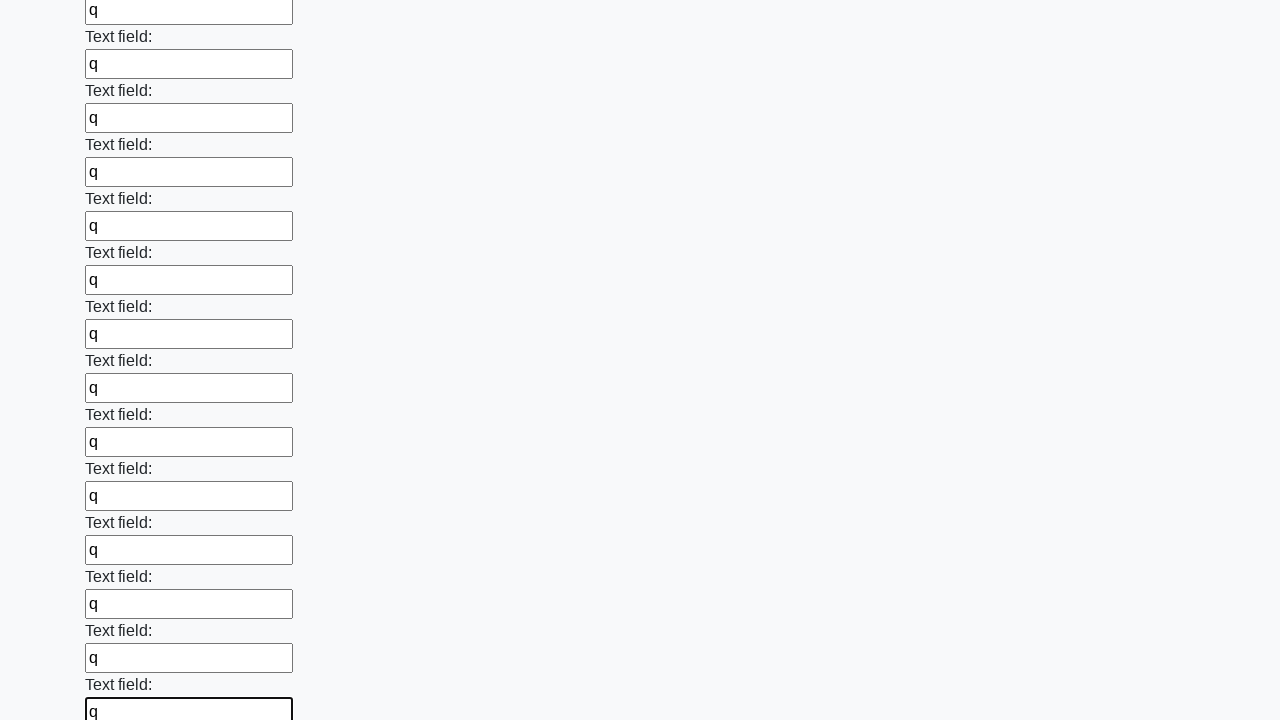

Filled an input field with 'q' on input >> nth=67
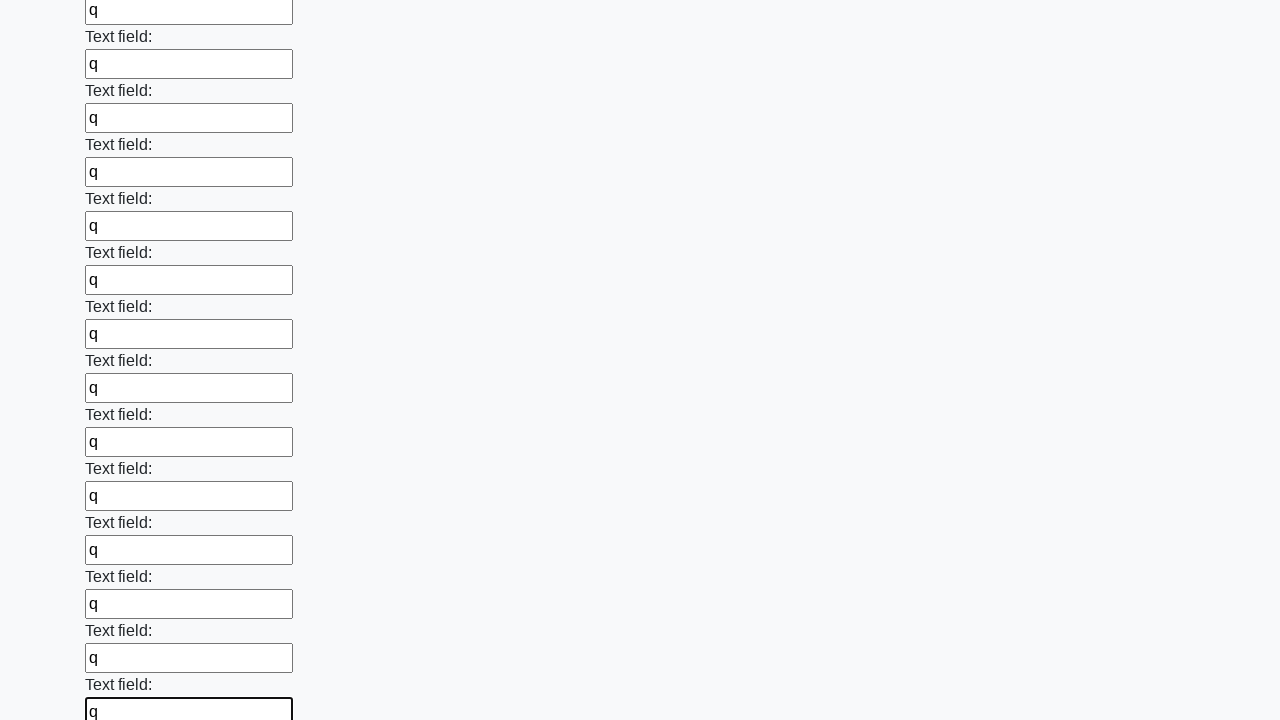

Filled an input field with 'q' on input >> nth=68
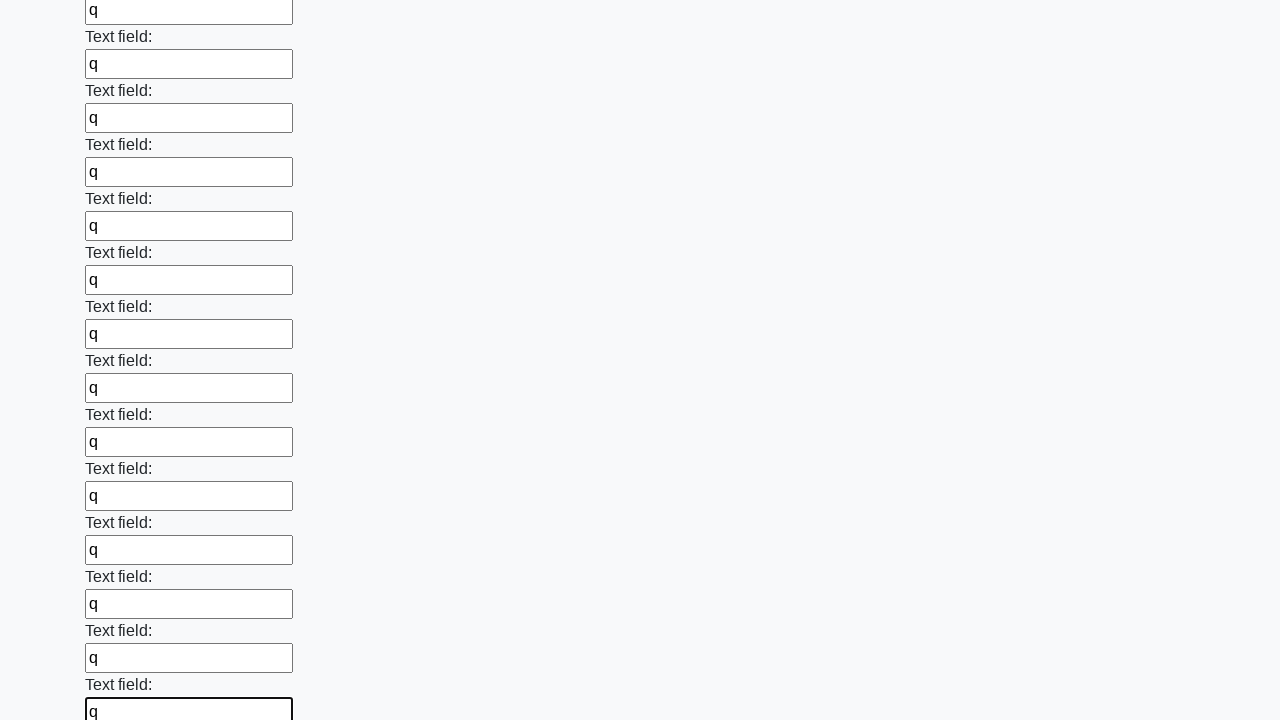

Filled an input field with 'q' on input >> nth=69
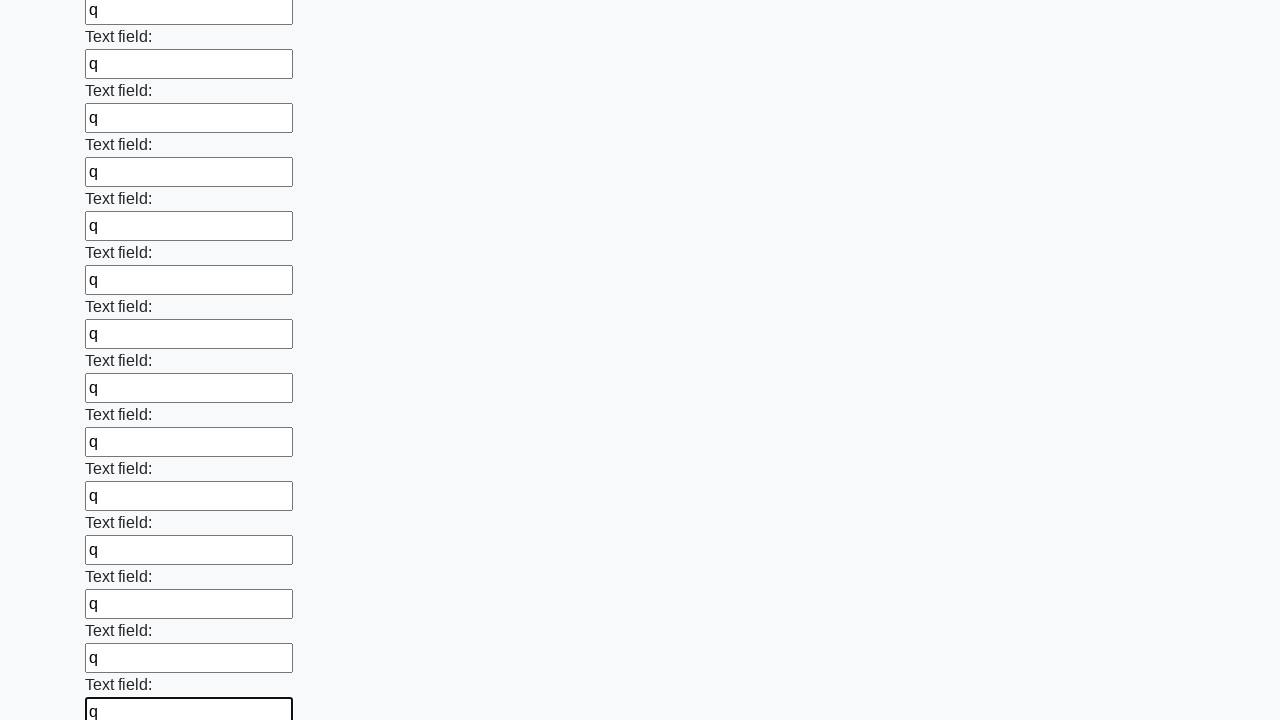

Filled an input field with 'q' on input >> nth=70
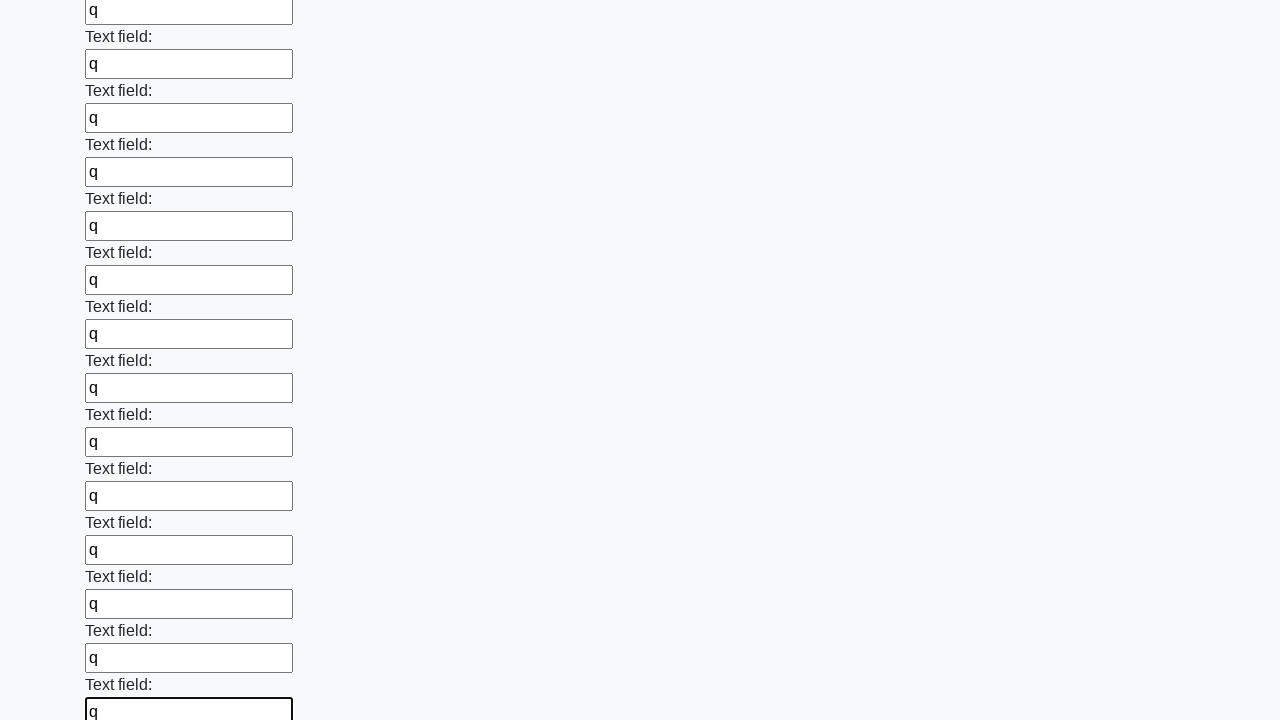

Filled an input field with 'q' on input >> nth=71
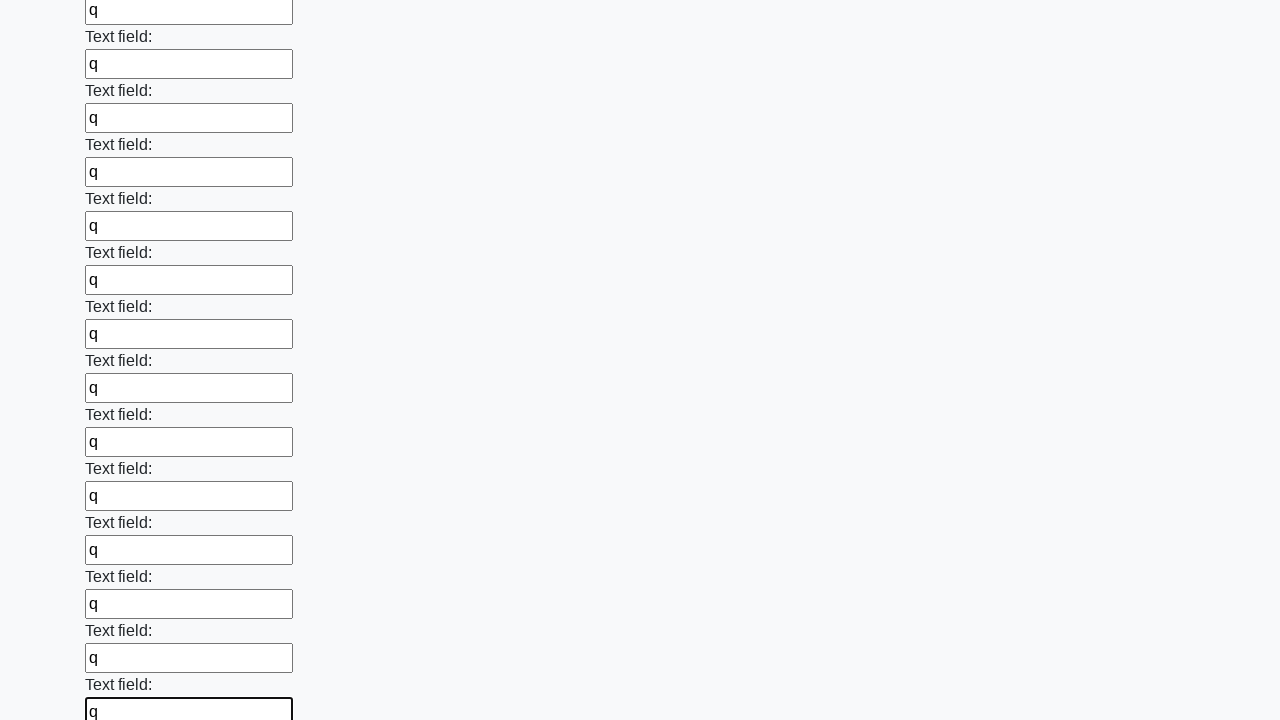

Filled an input field with 'q' on input >> nth=72
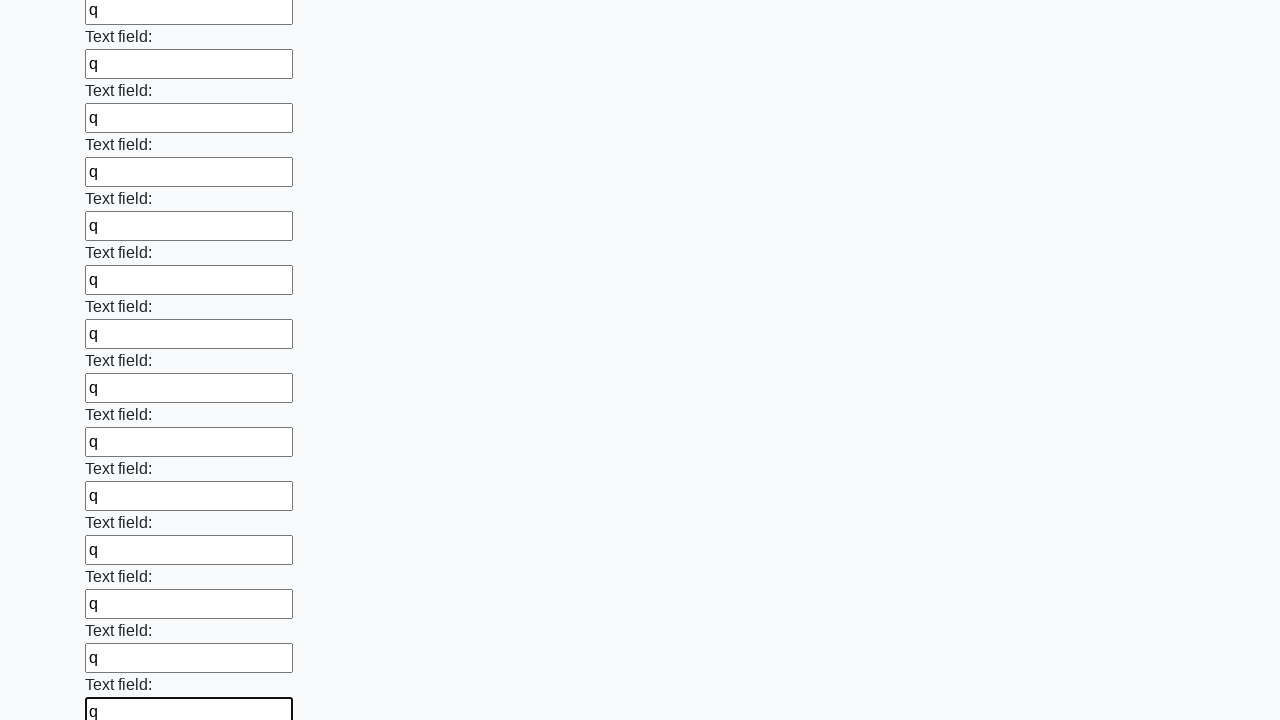

Filled an input field with 'q' on input >> nth=73
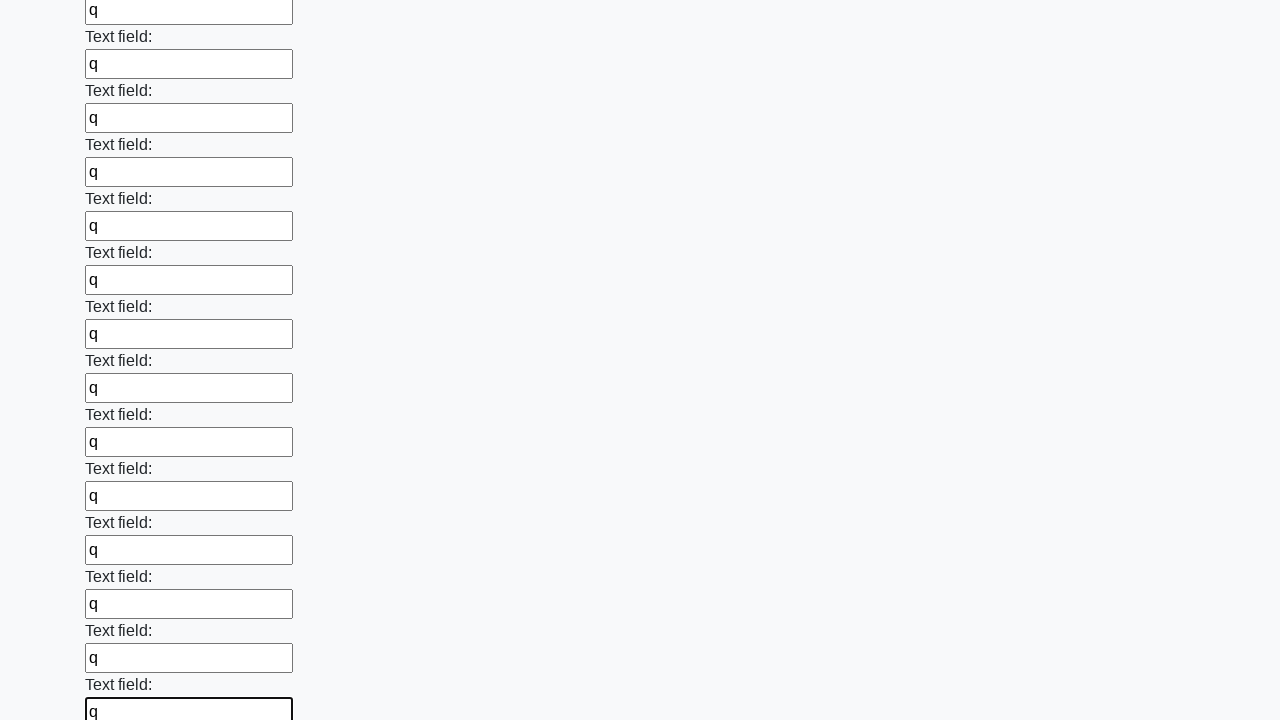

Filled an input field with 'q' on input >> nth=74
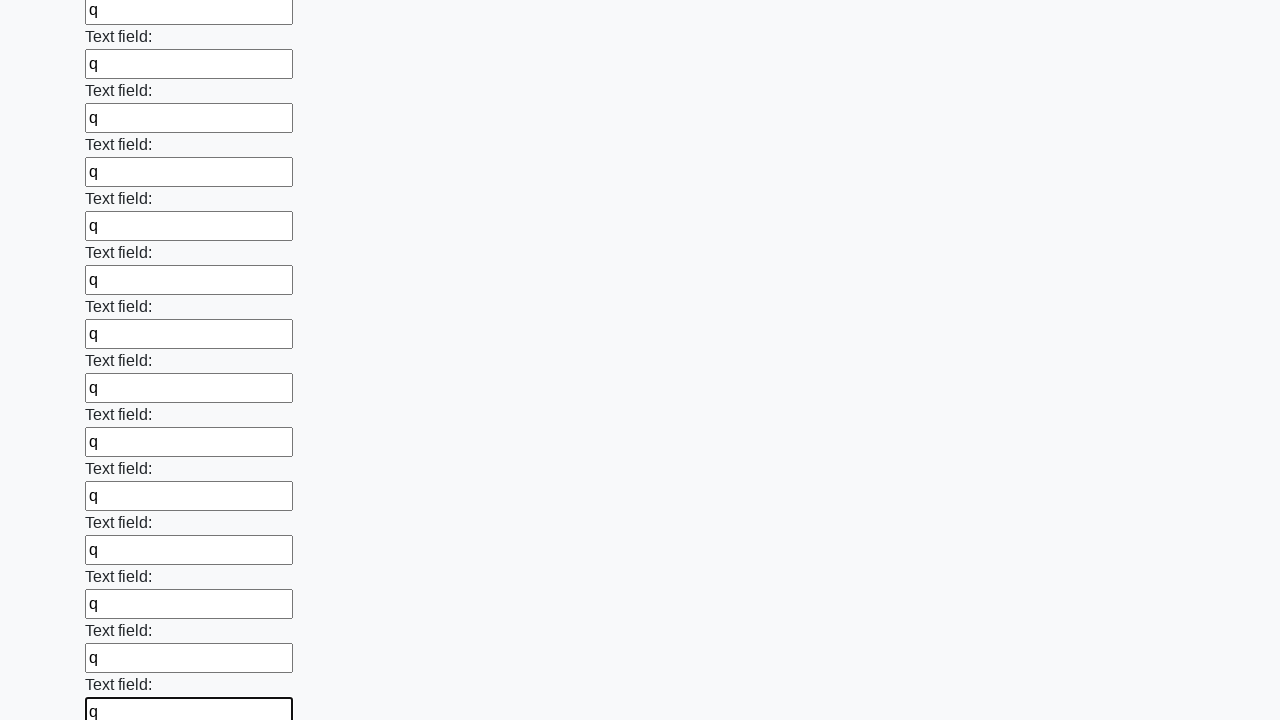

Filled an input field with 'q' on input >> nth=75
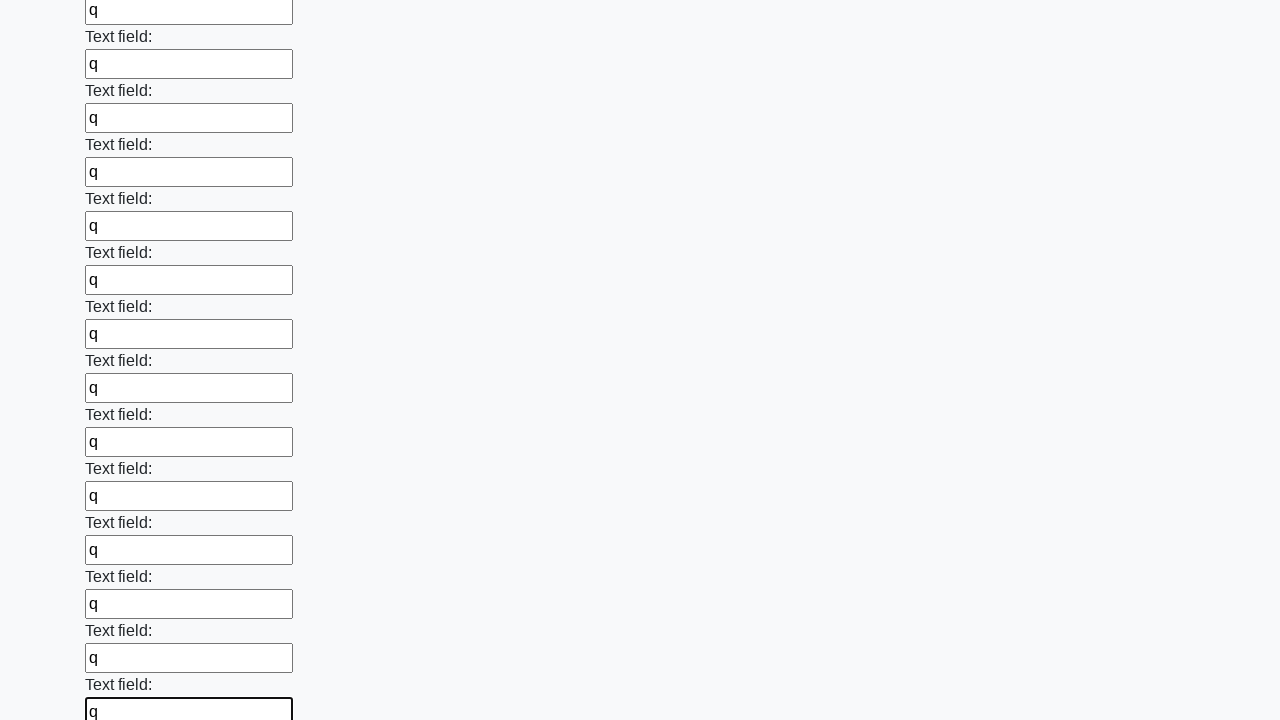

Filled an input field with 'q' on input >> nth=76
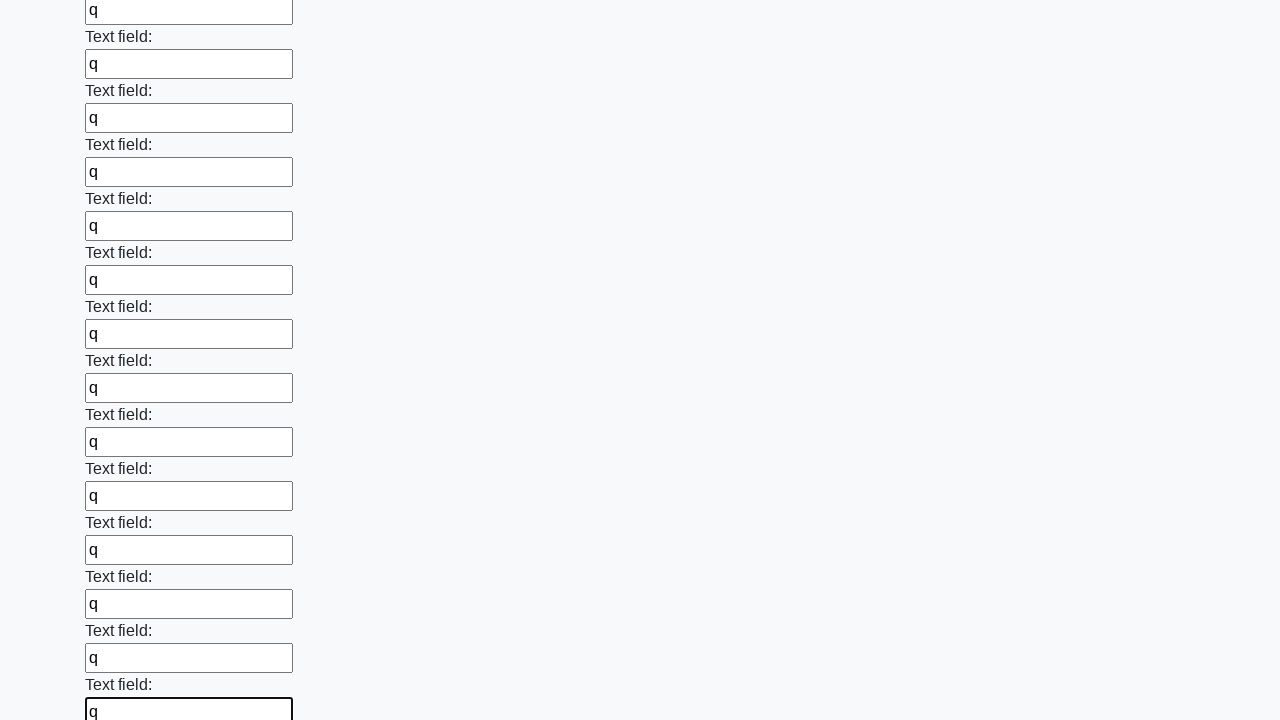

Filled an input field with 'q' on input >> nth=77
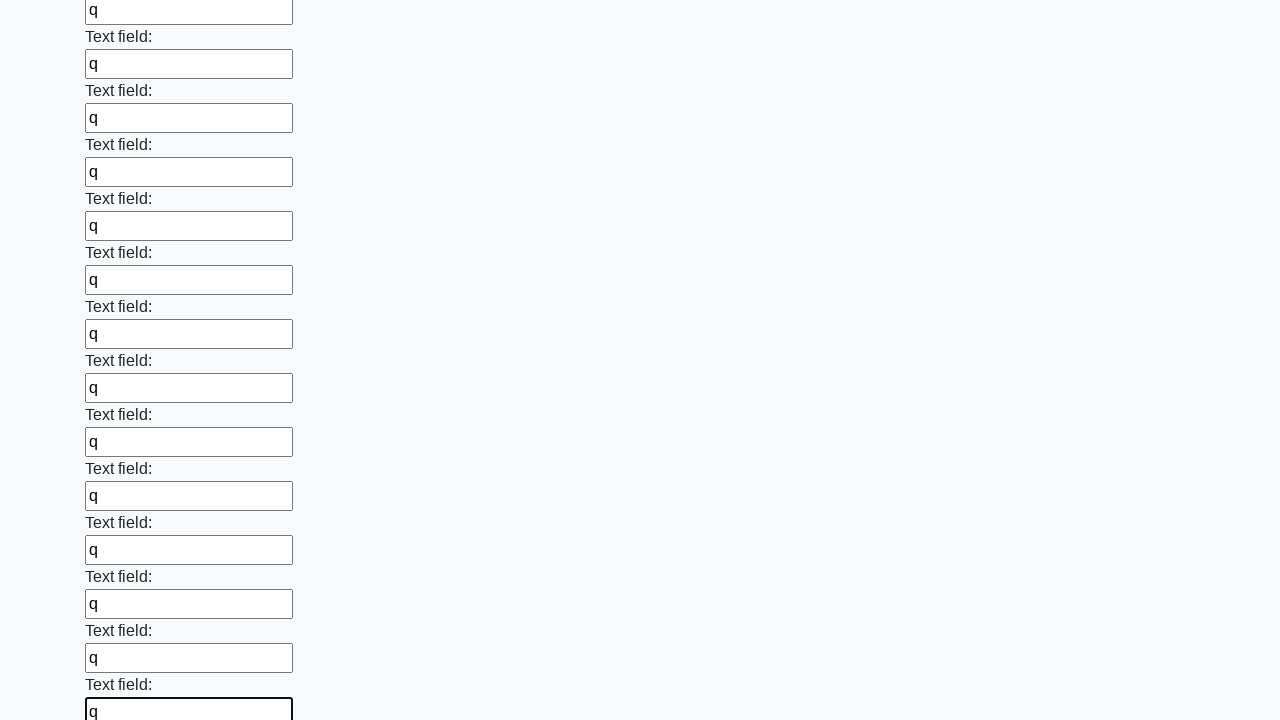

Filled an input field with 'q' on input >> nth=78
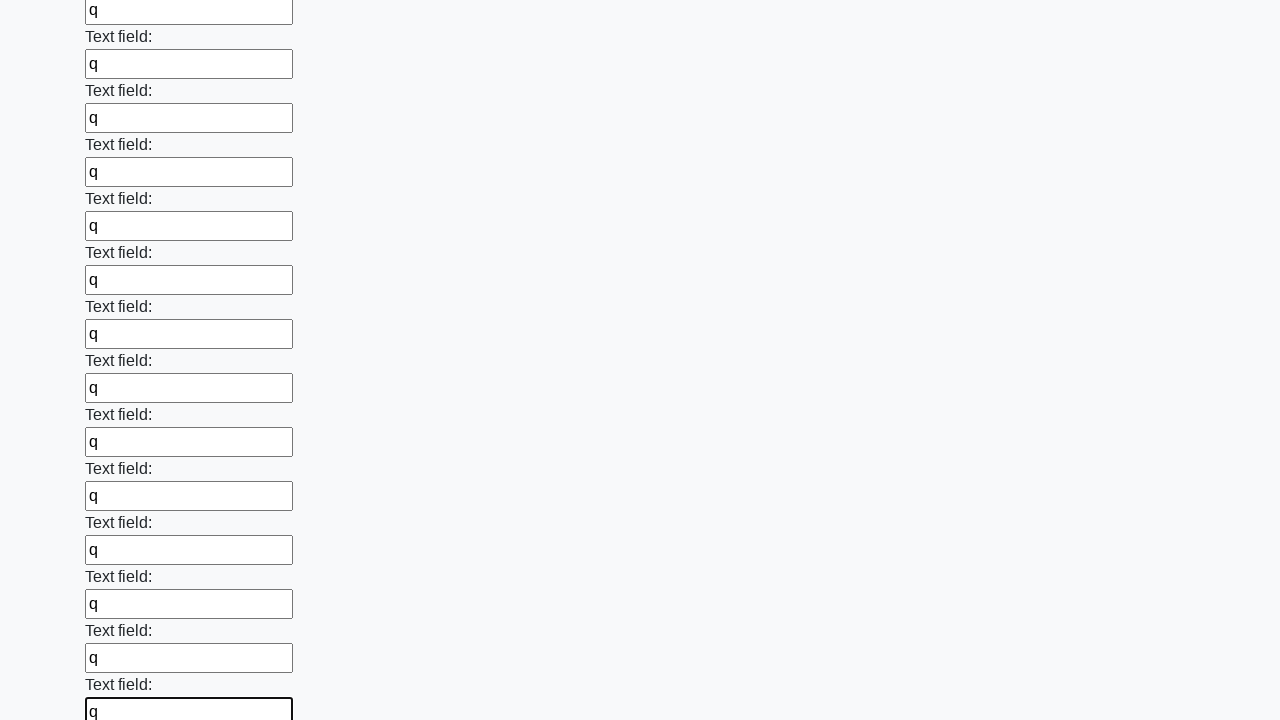

Filled an input field with 'q' on input >> nth=79
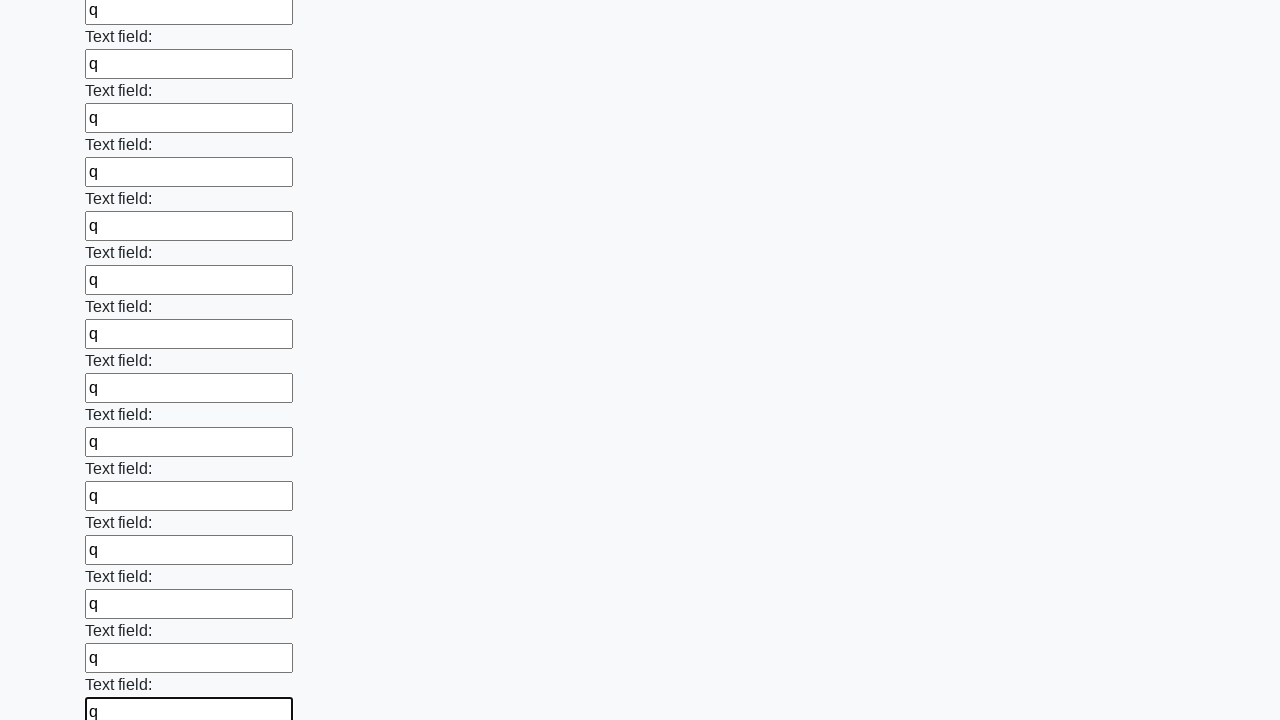

Filled an input field with 'q' on input >> nth=80
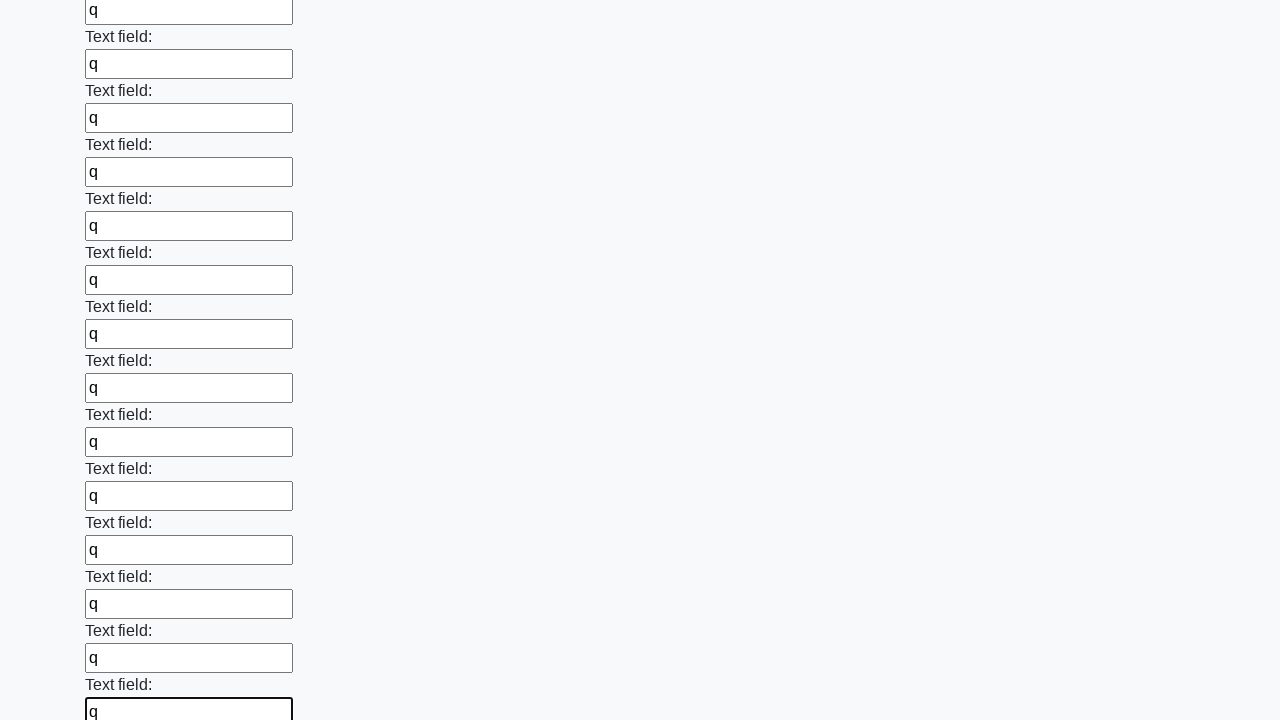

Filled an input field with 'q' on input >> nth=81
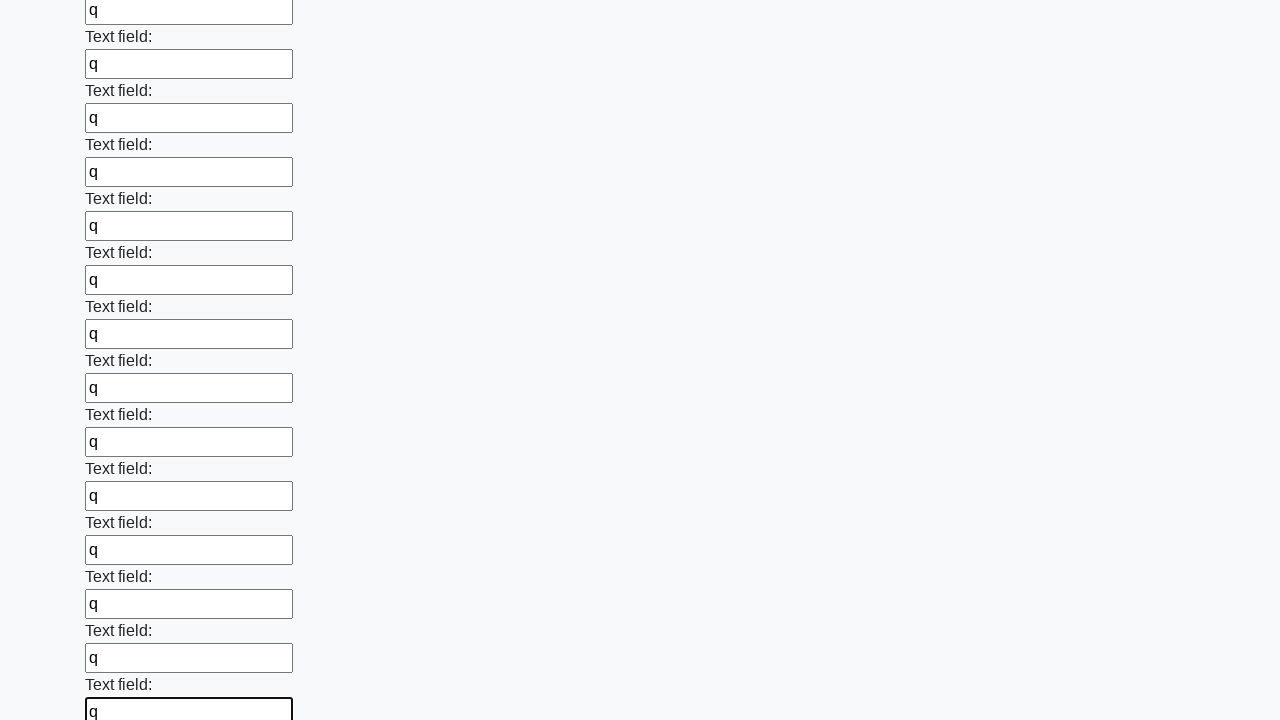

Filled an input field with 'q' on input >> nth=82
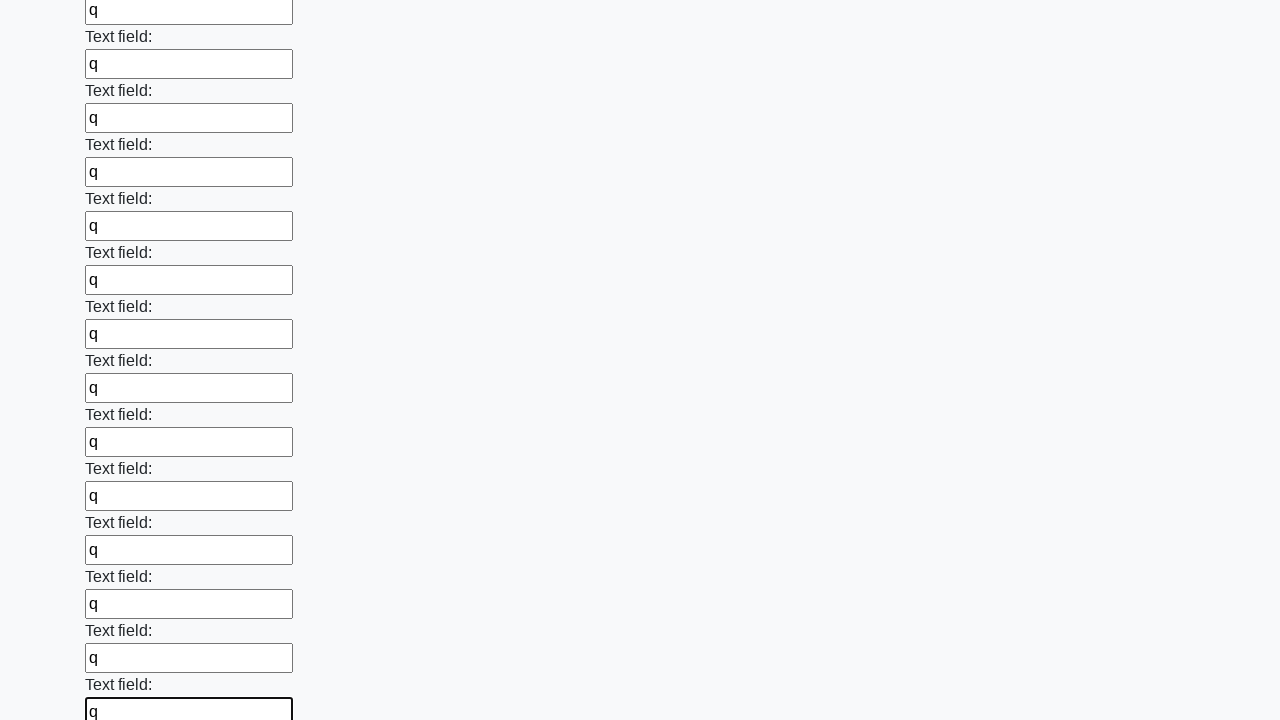

Filled an input field with 'q' on input >> nth=83
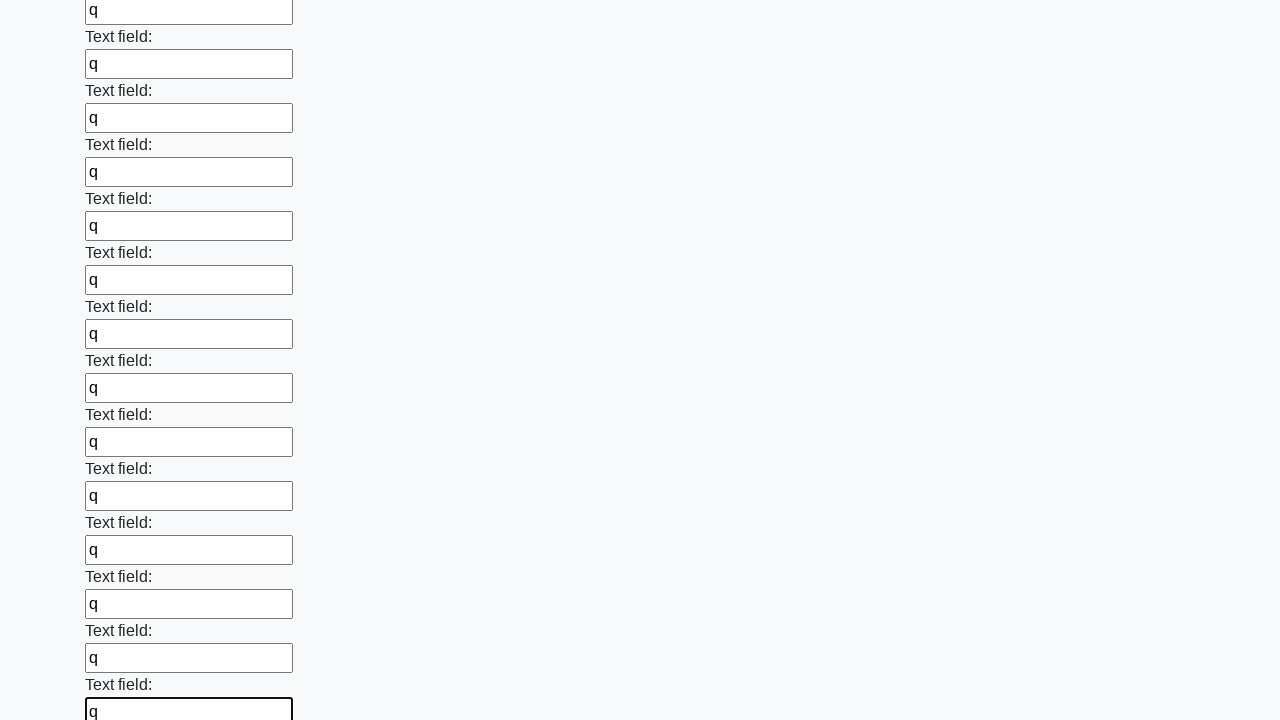

Filled an input field with 'q' on input >> nth=84
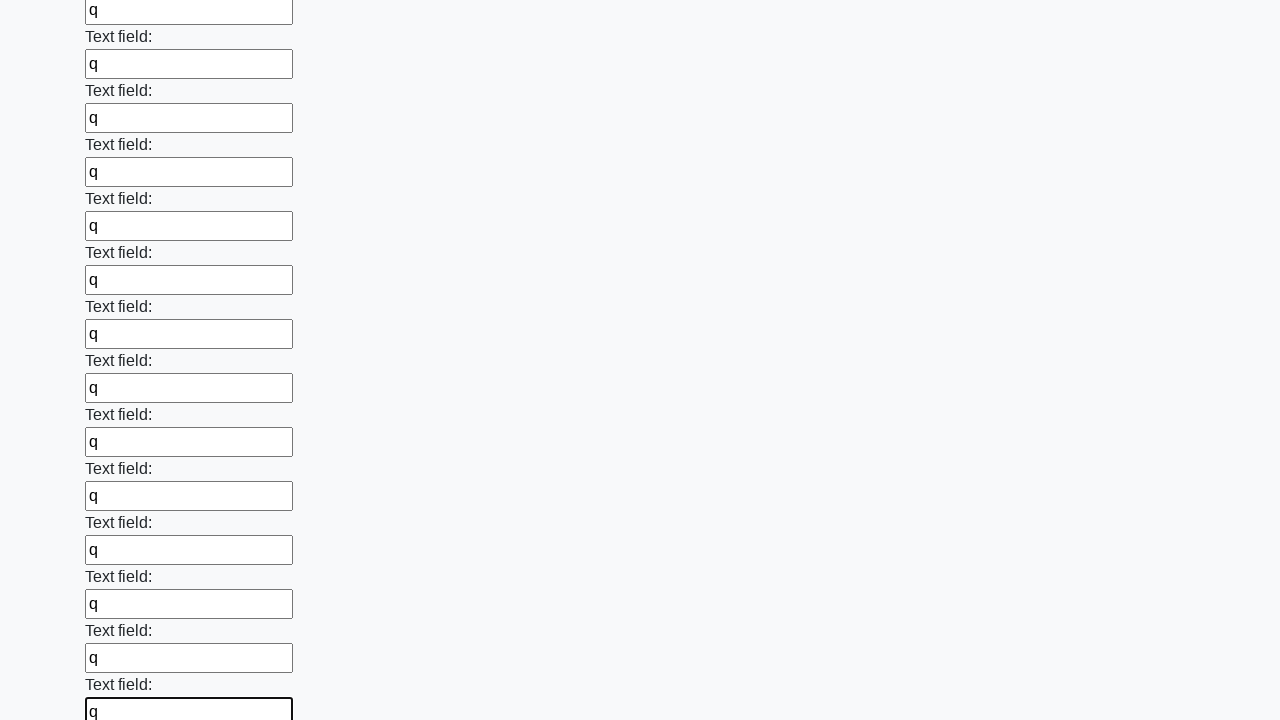

Filled an input field with 'q' on input >> nth=85
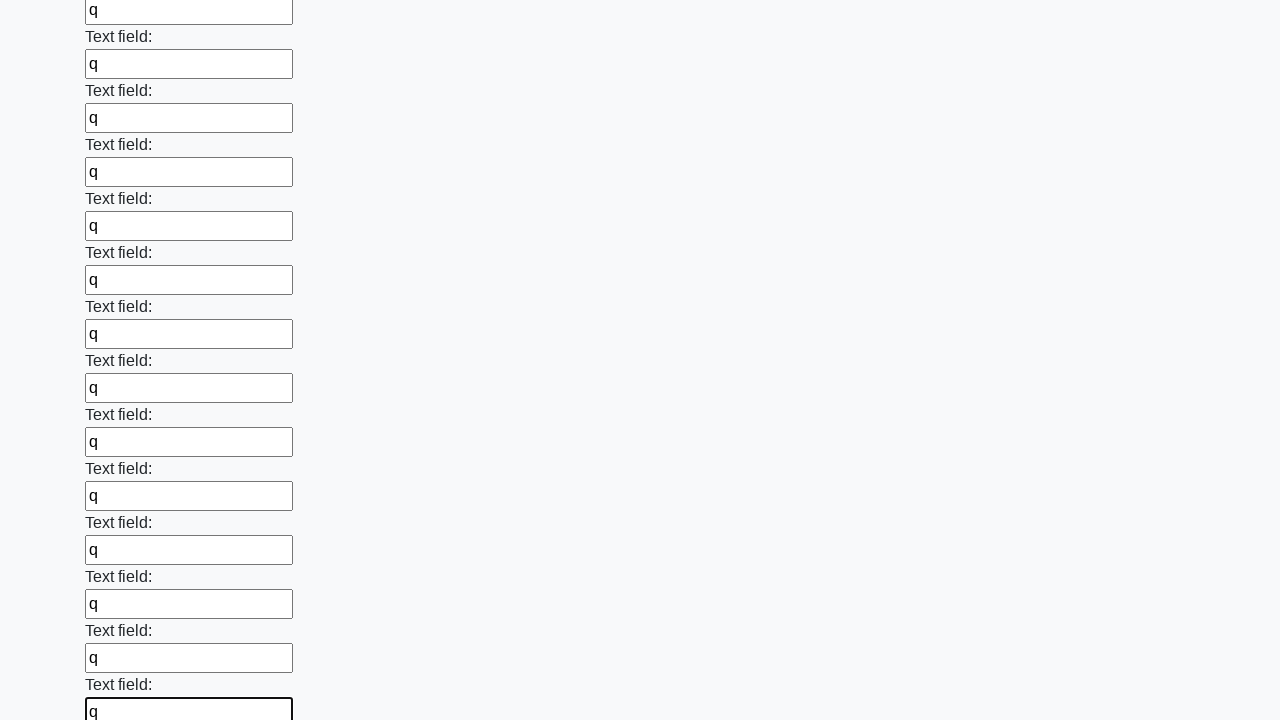

Filled an input field with 'q' on input >> nth=86
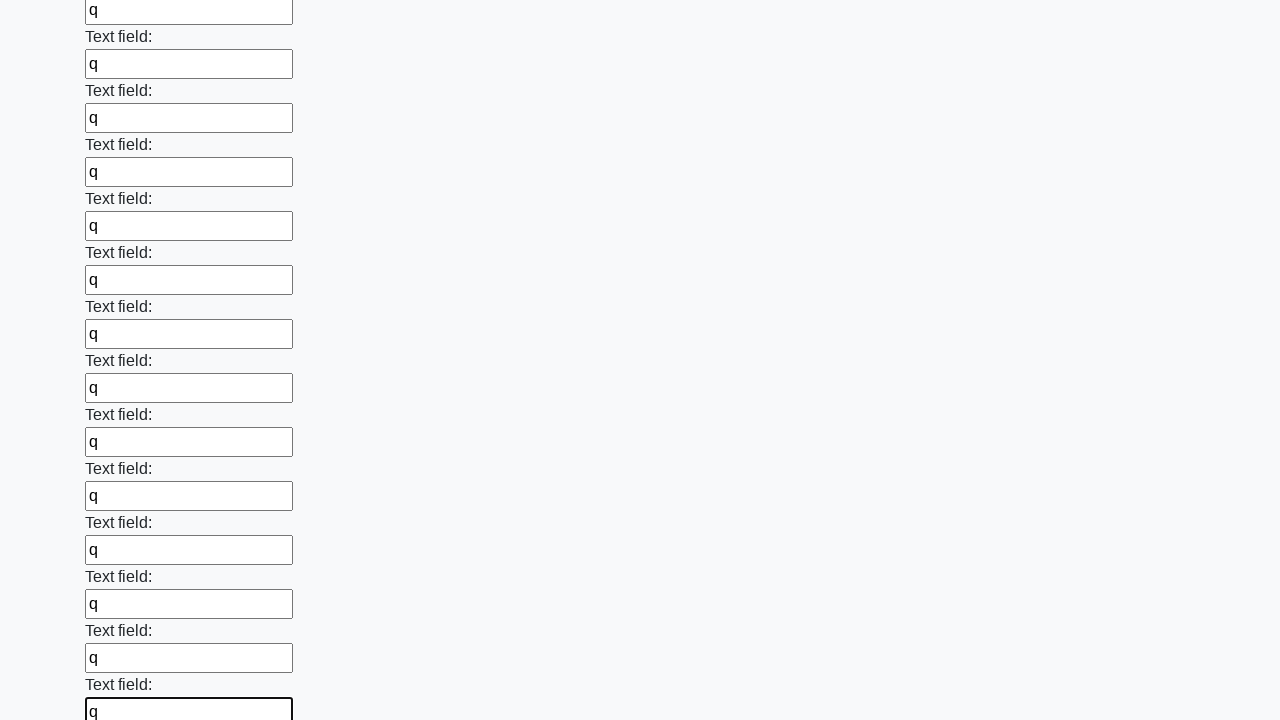

Filled an input field with 'q' on input >> nth=87
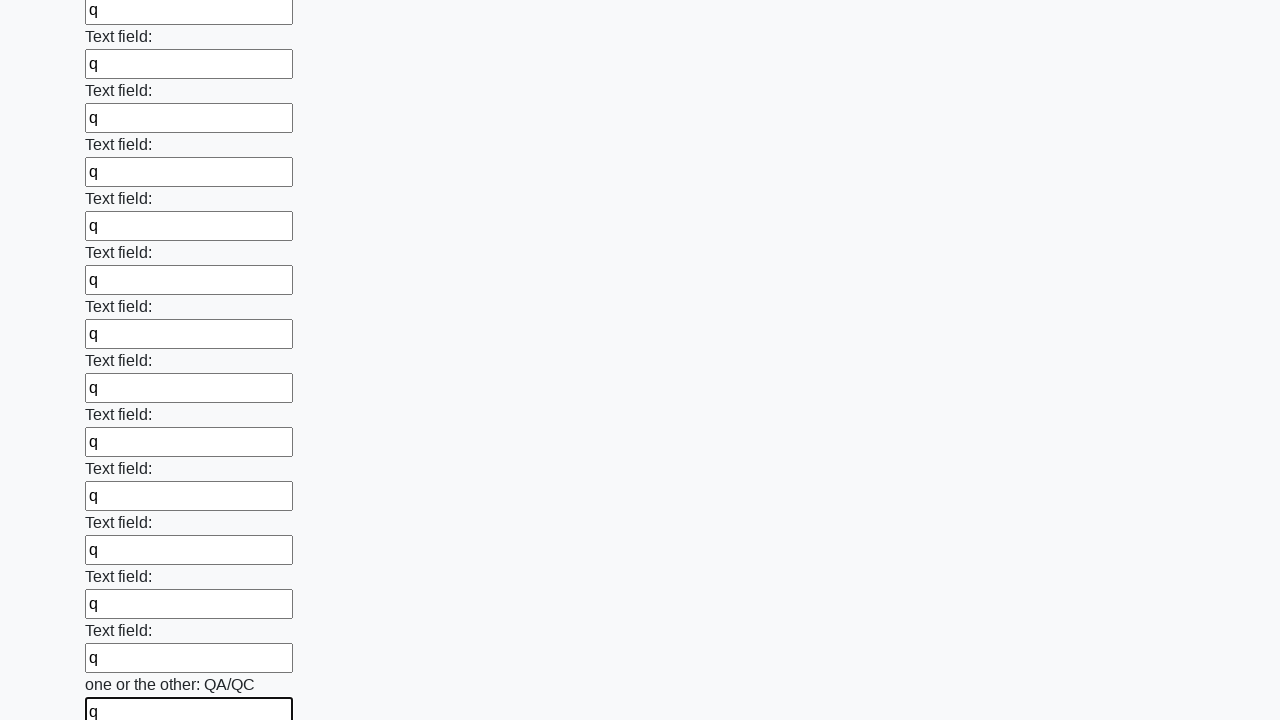

Filled an input field with 'q' on input >> nth=88
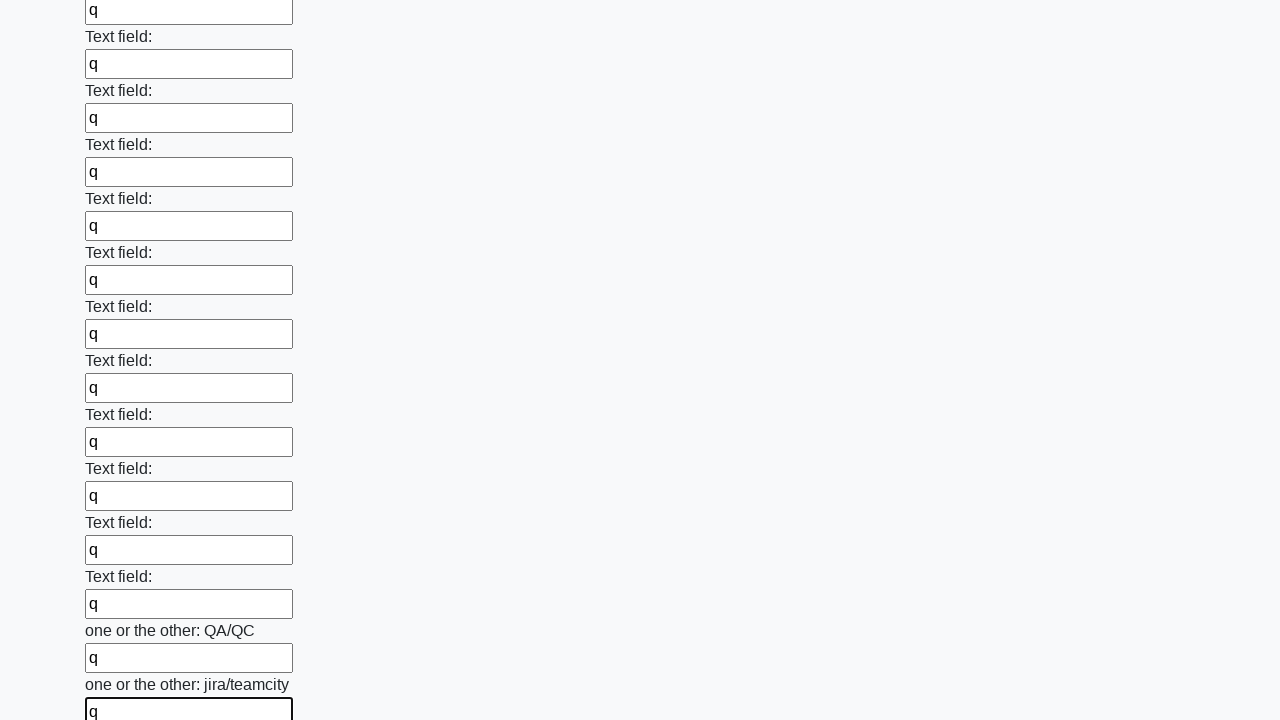

Filled an input field with 'q' on input >> nth=89
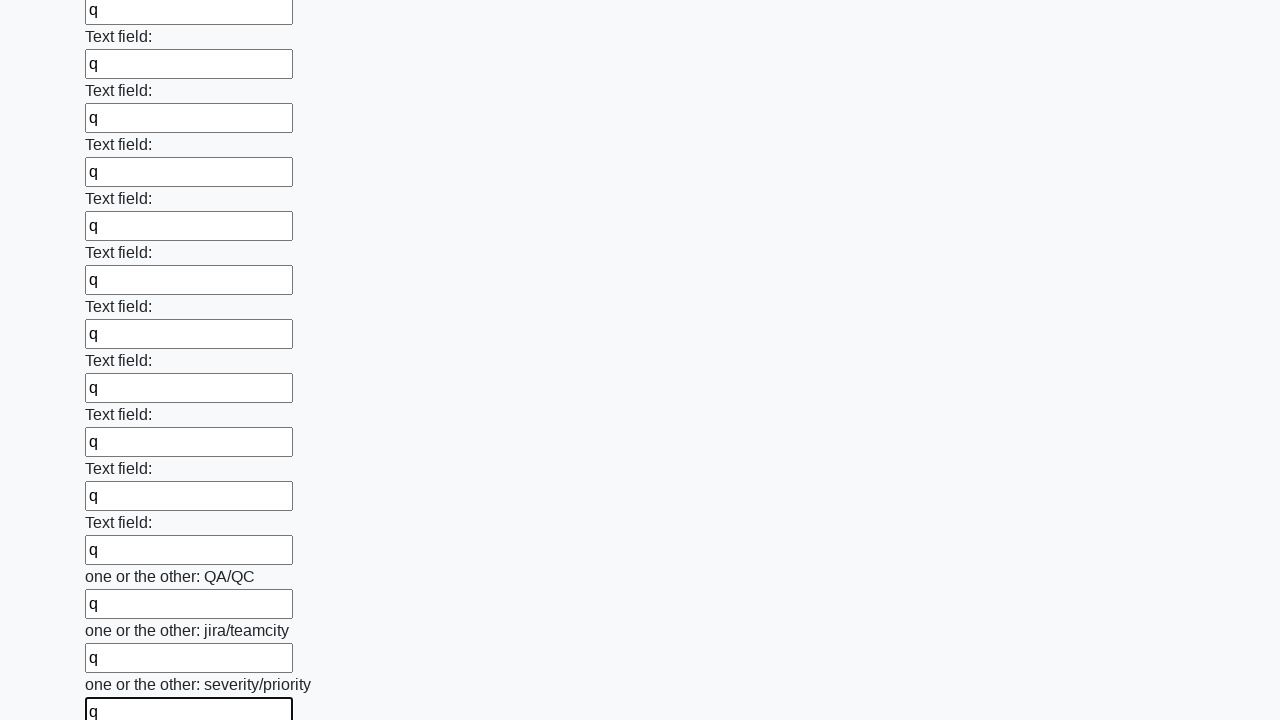

Filled an input field with 'q' on input >> nth=90
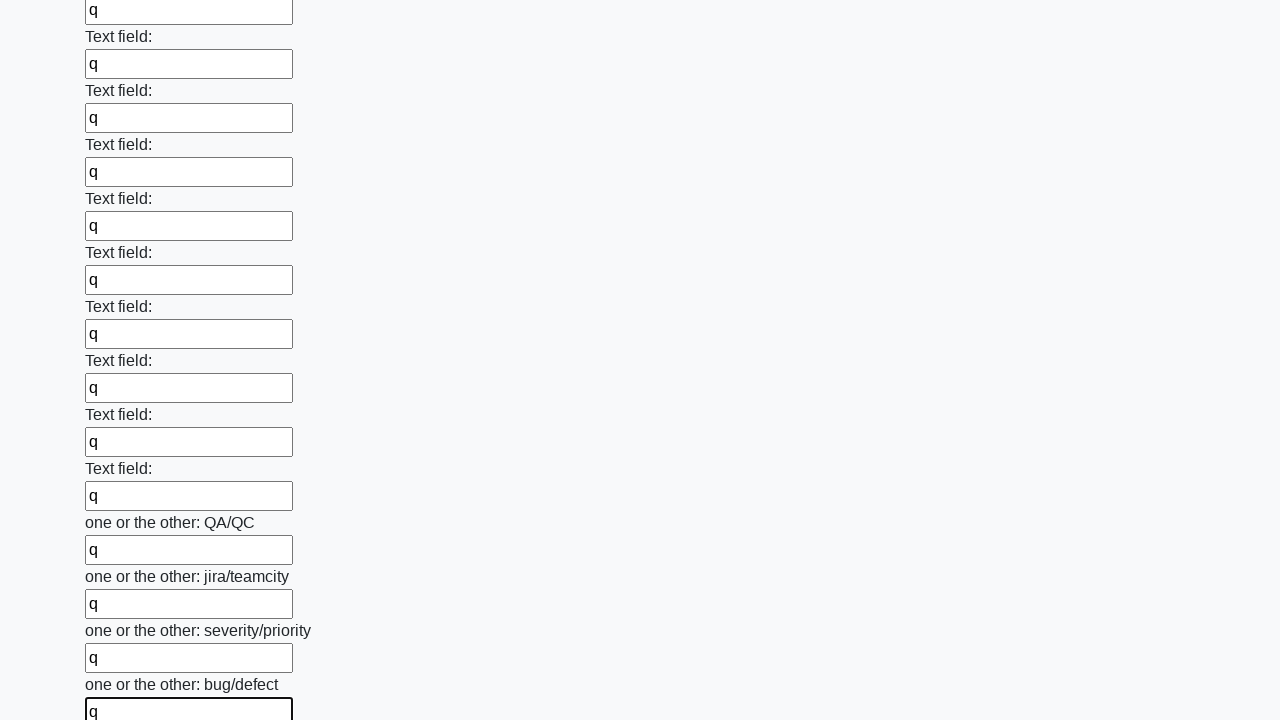

Filled an input field with 'q' on input >> nth=91
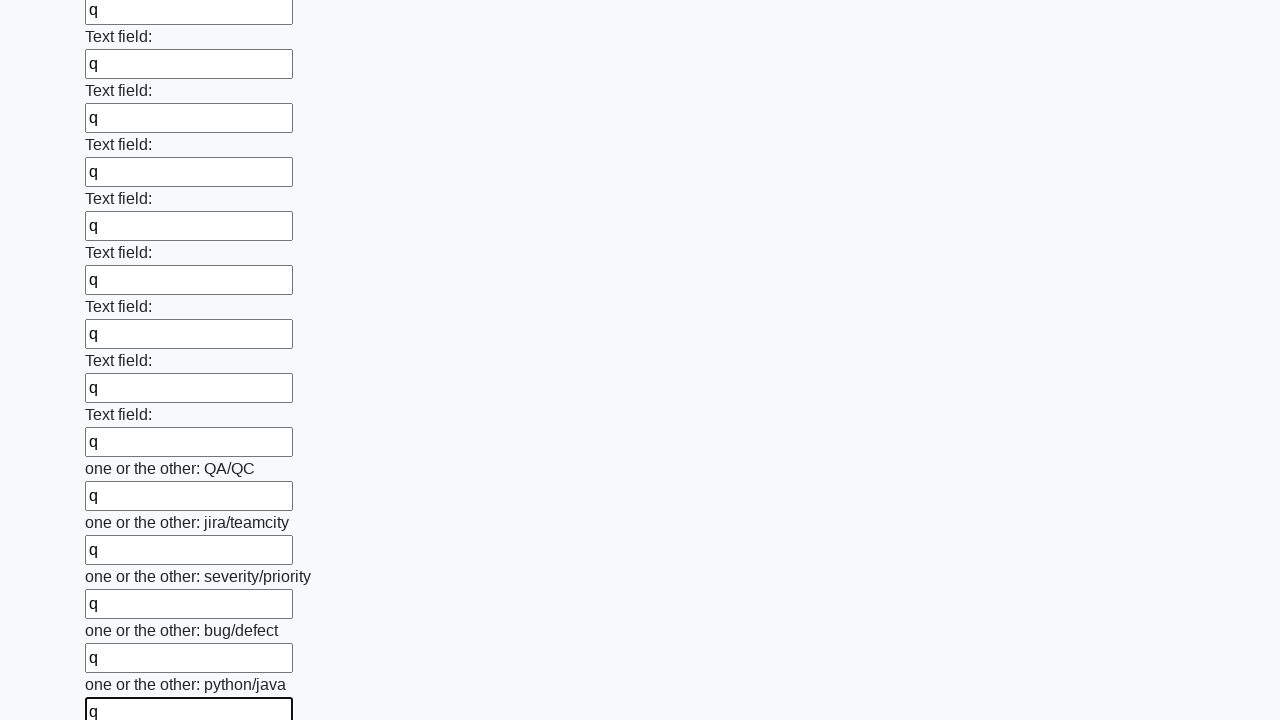

Filled an input field with 'q' on input >> nth=92
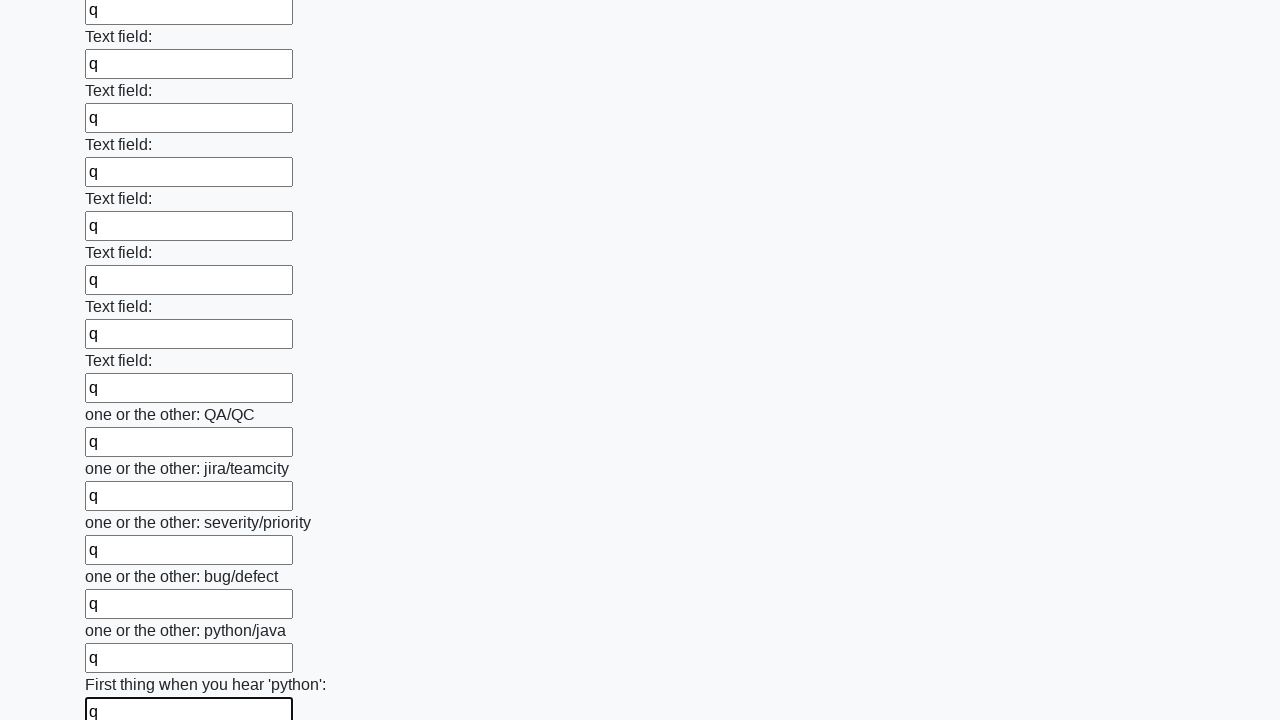

Filled an input field with 'q' on input >> nth=93
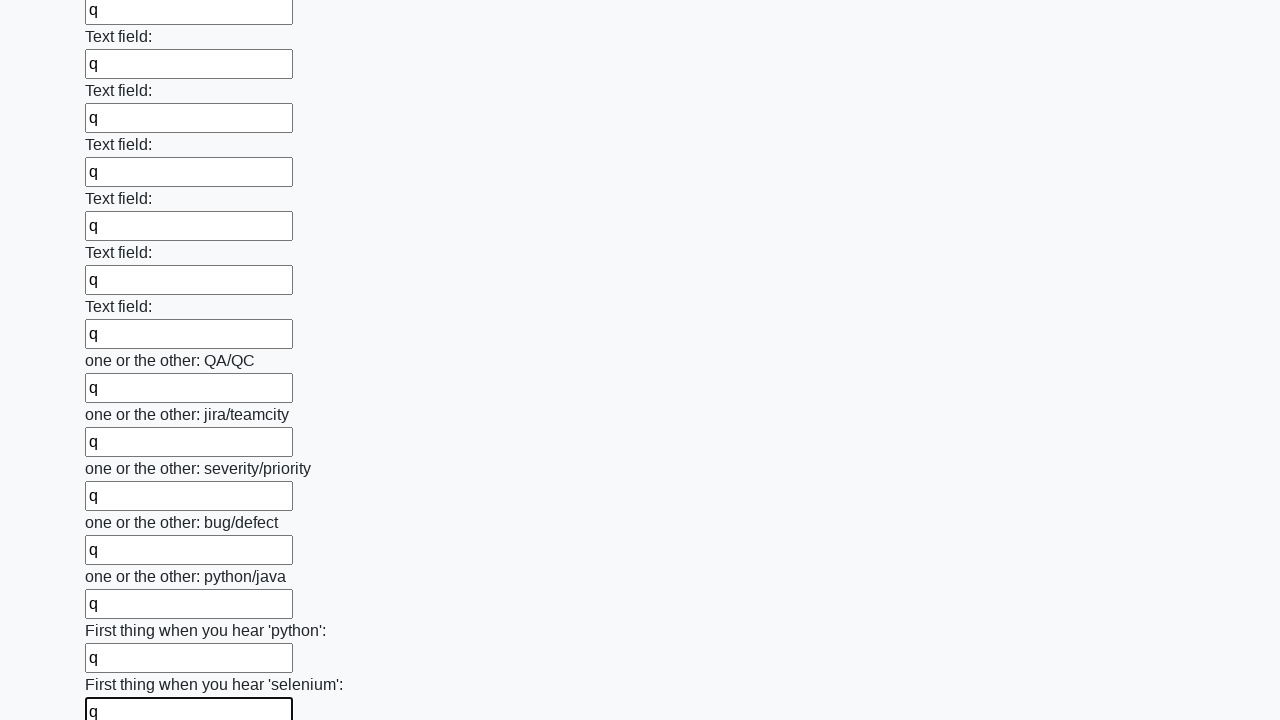

Filled an input field with 'q' on input >> nth=94
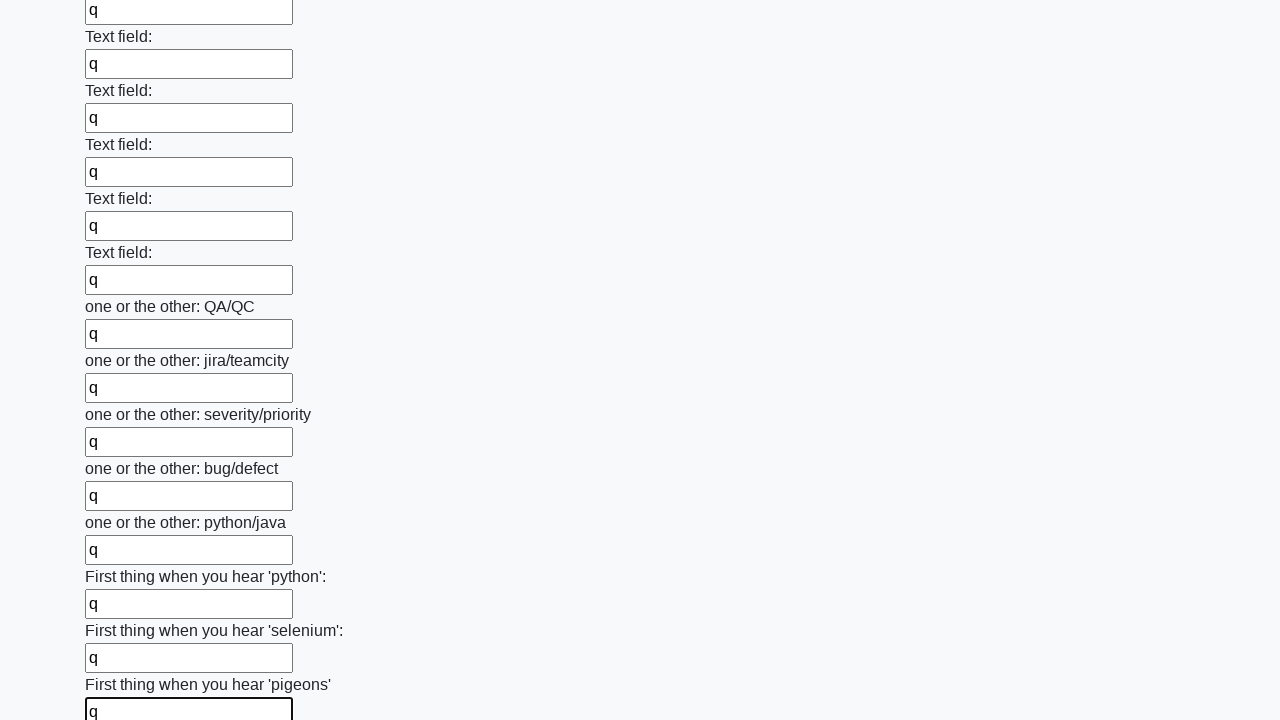

Filled an input field with 'q' on input >> nth=95
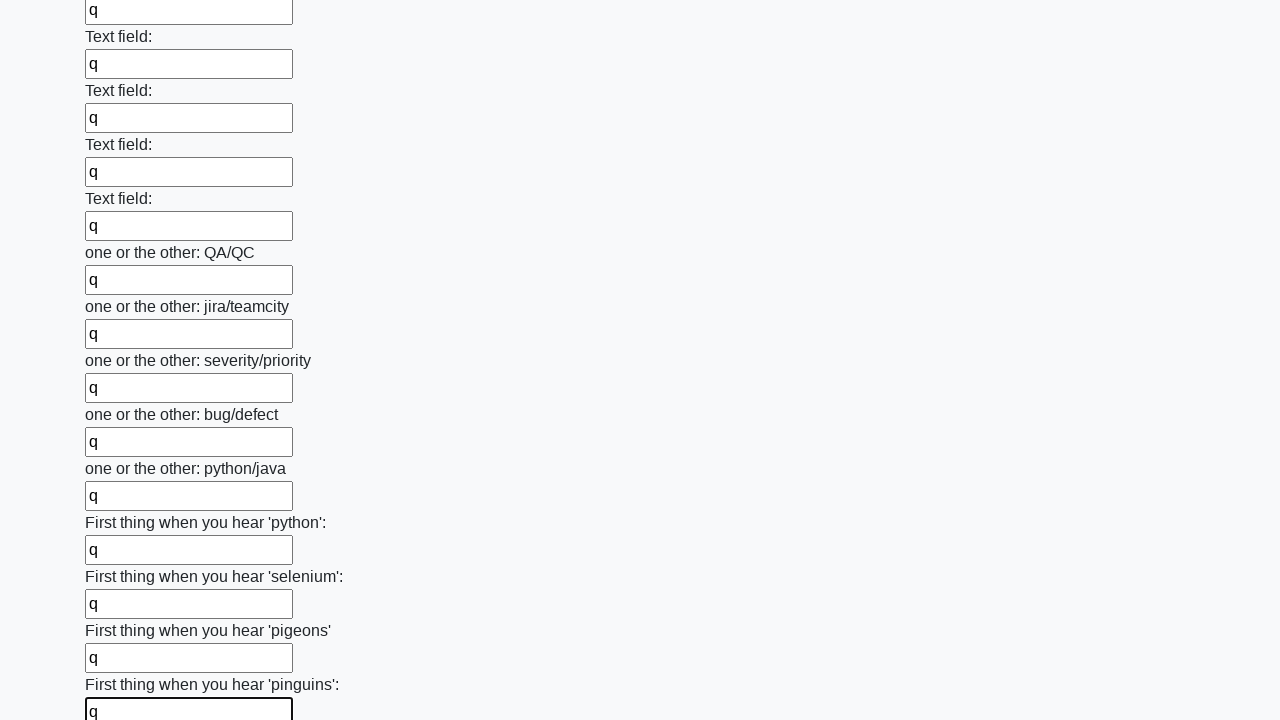

Filled an input field with 'q' on input >> nth=96
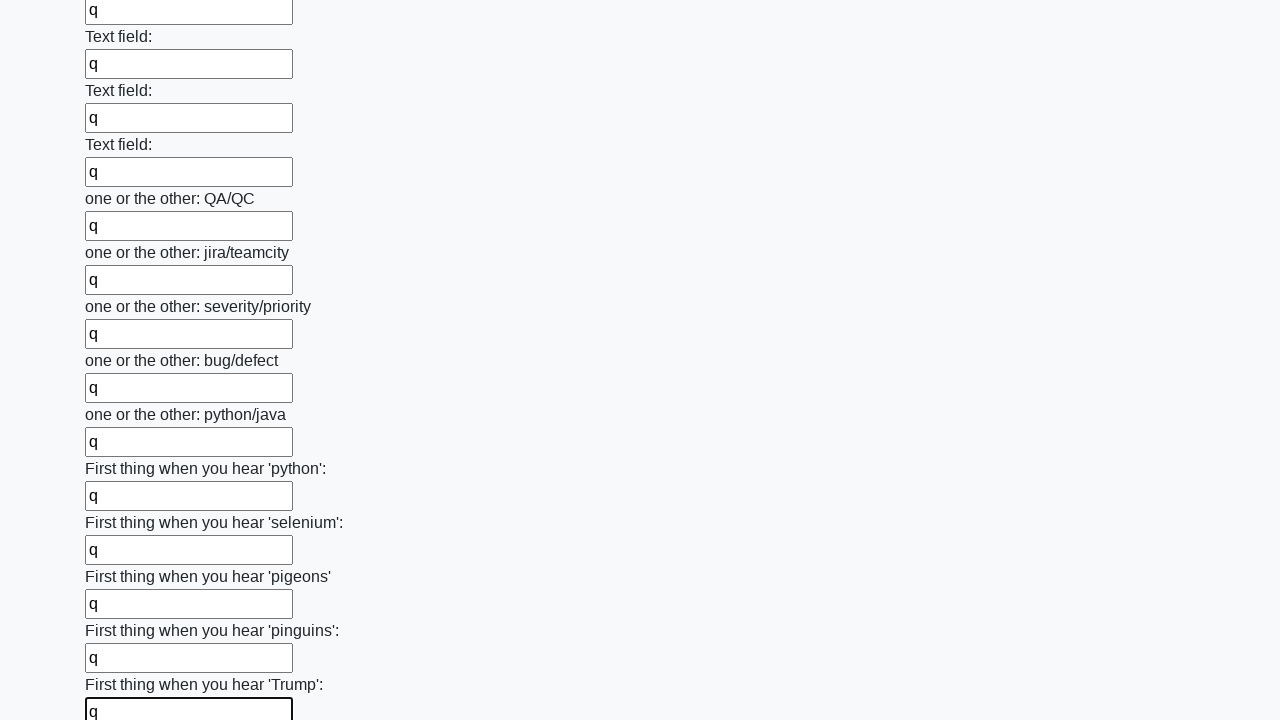

Filled an input field with 'q' on input >> nth=97
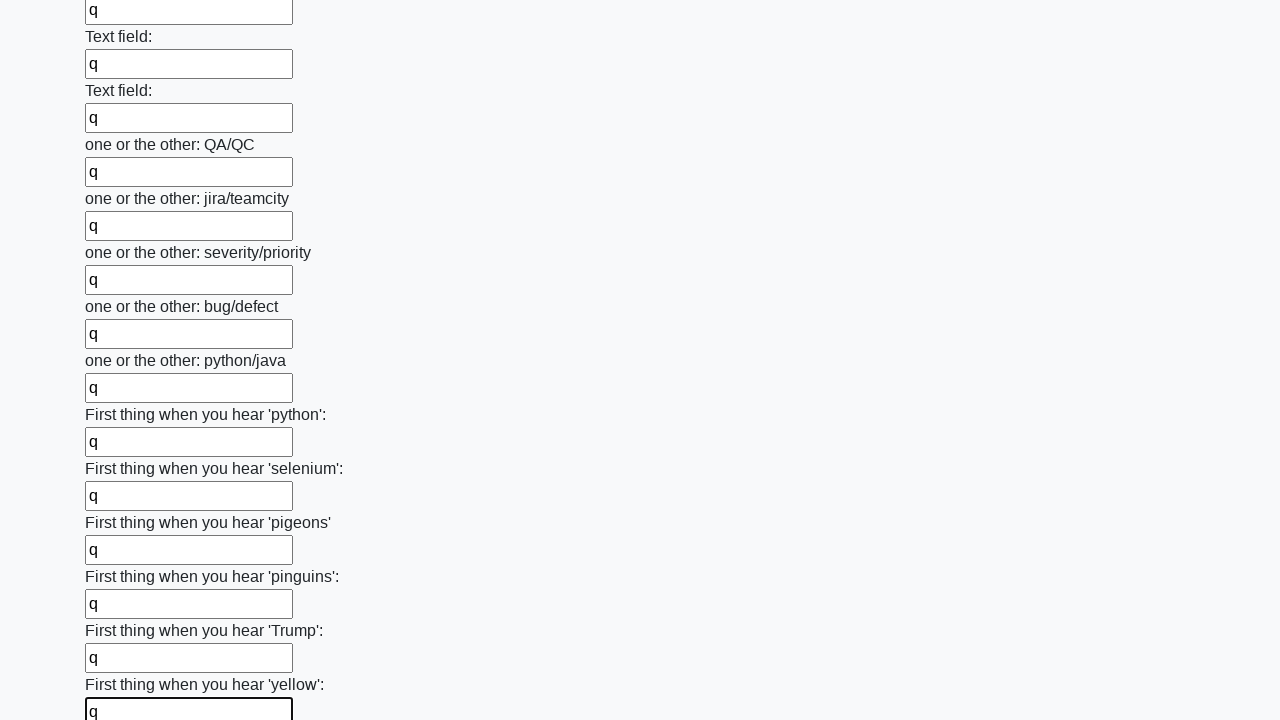

Filled an input field with 'q' on input >> nth=98
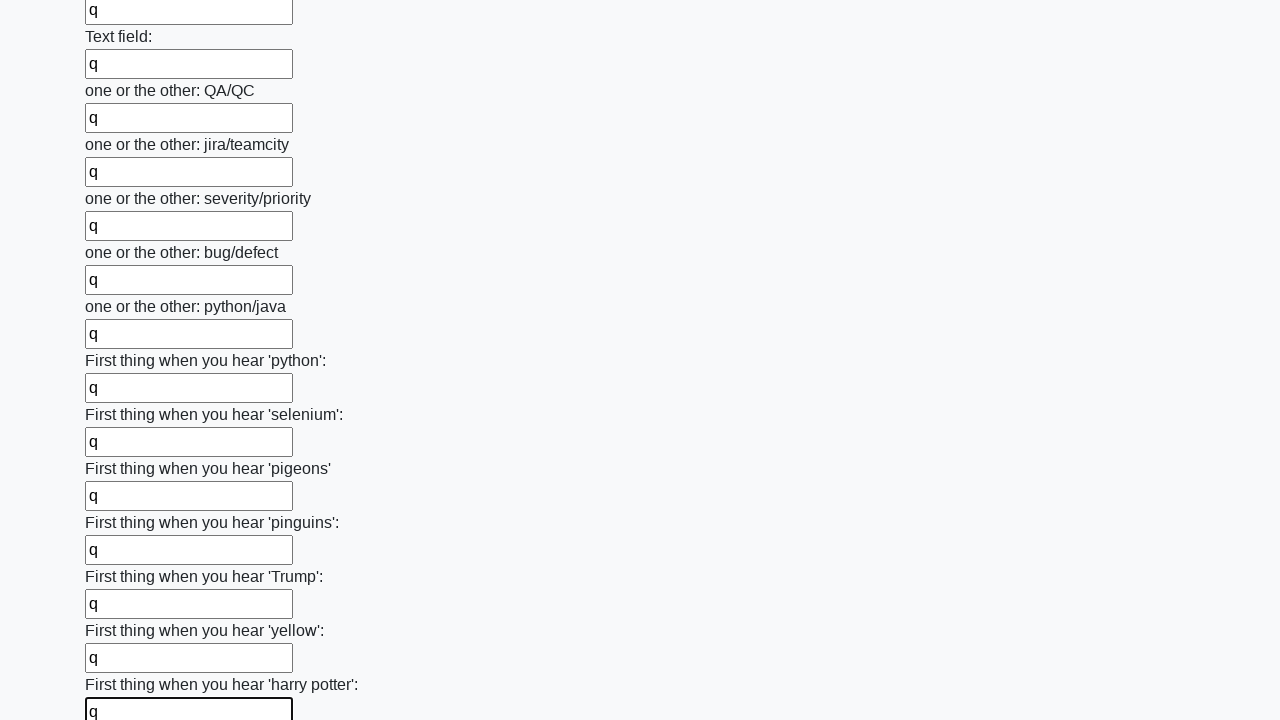

Filled an input field with 'q' on input >> nth=99
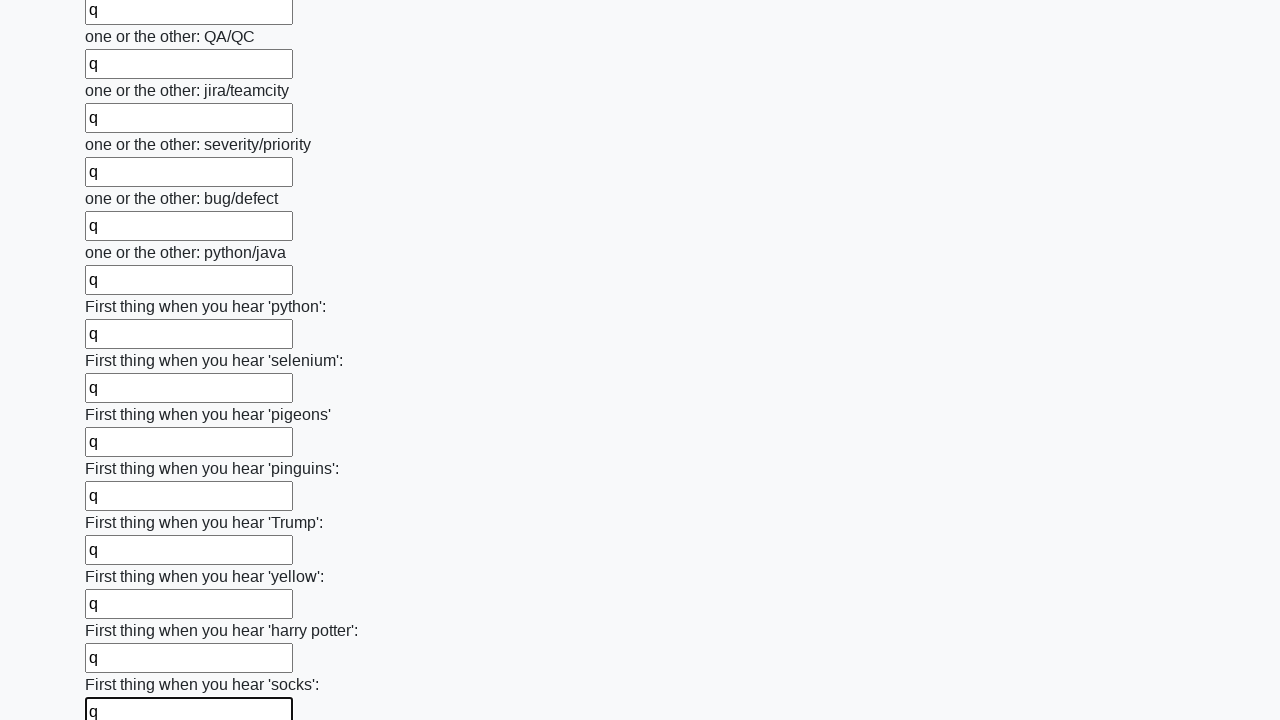

Clicked the submit button to submit the form at (123, 611) on button.btn
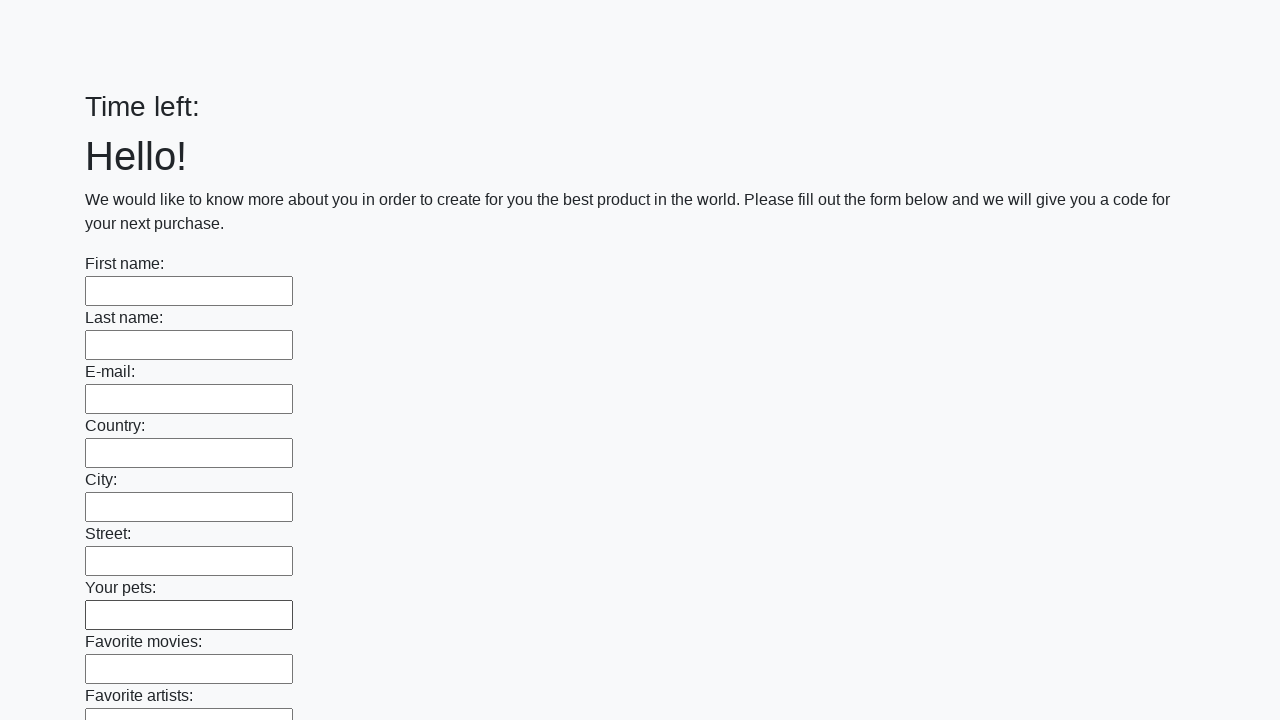

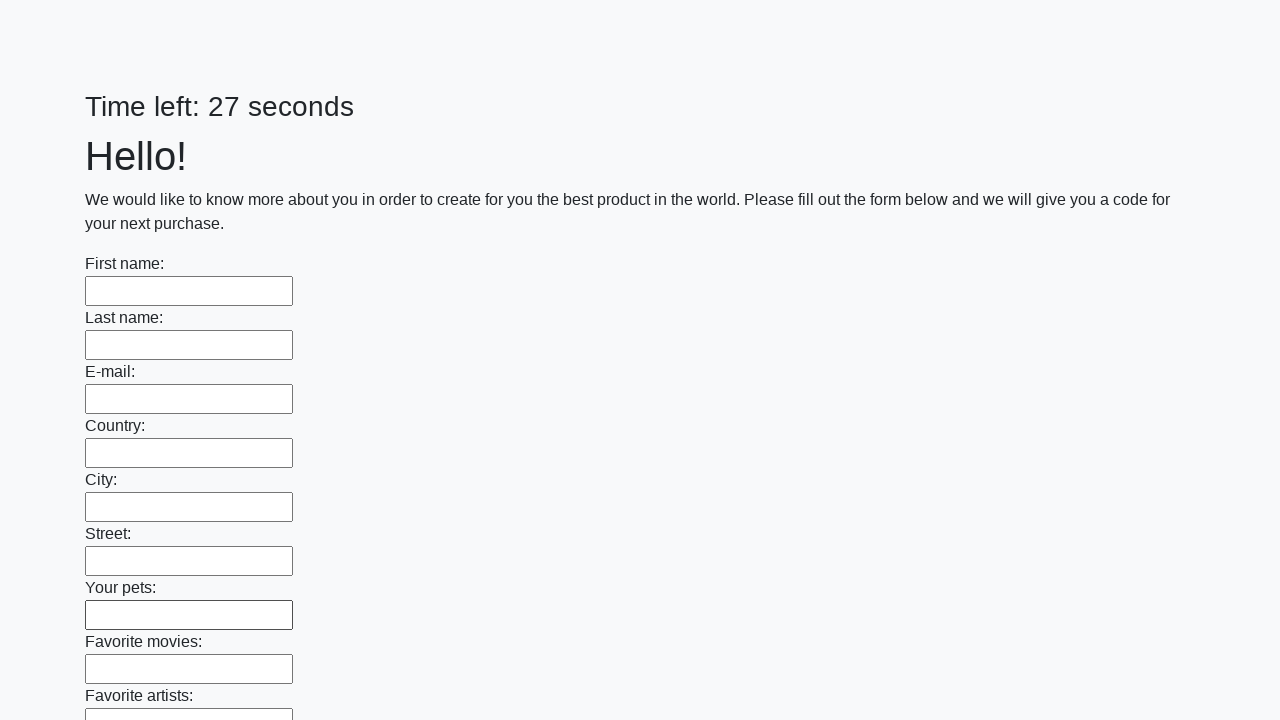